Tests a large form by filling all input fields with text and clicking the submit button

Starting URL: http://suninjuly.github.io/huge_form.html

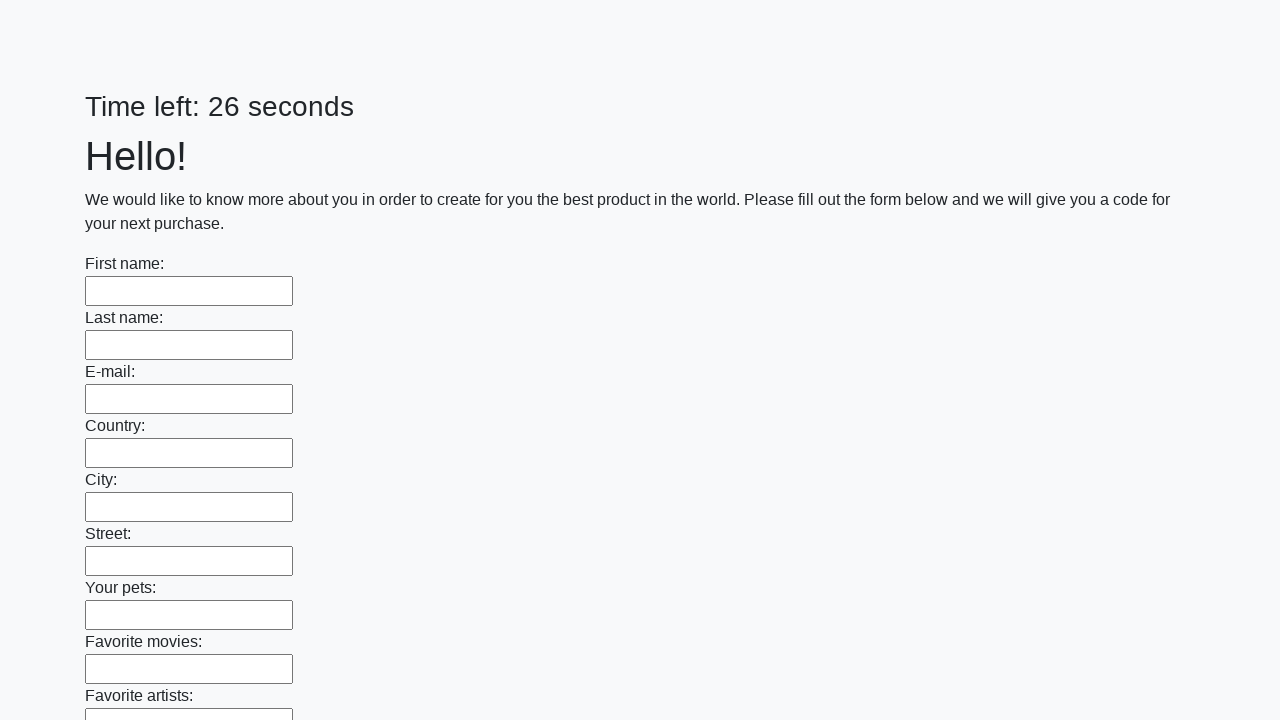

Filled input field with 'TestAnswer123' on input >> nth=0
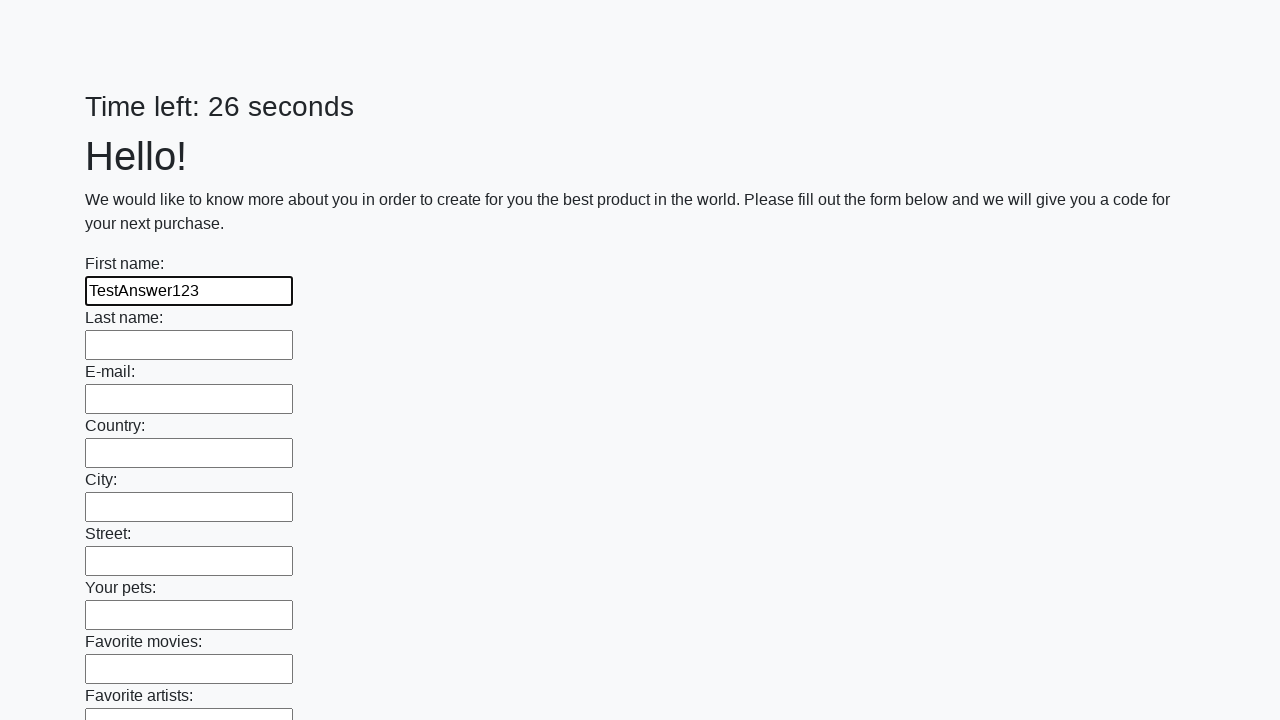

Filled input field with 'TestAnswer123' on input >> nth=1
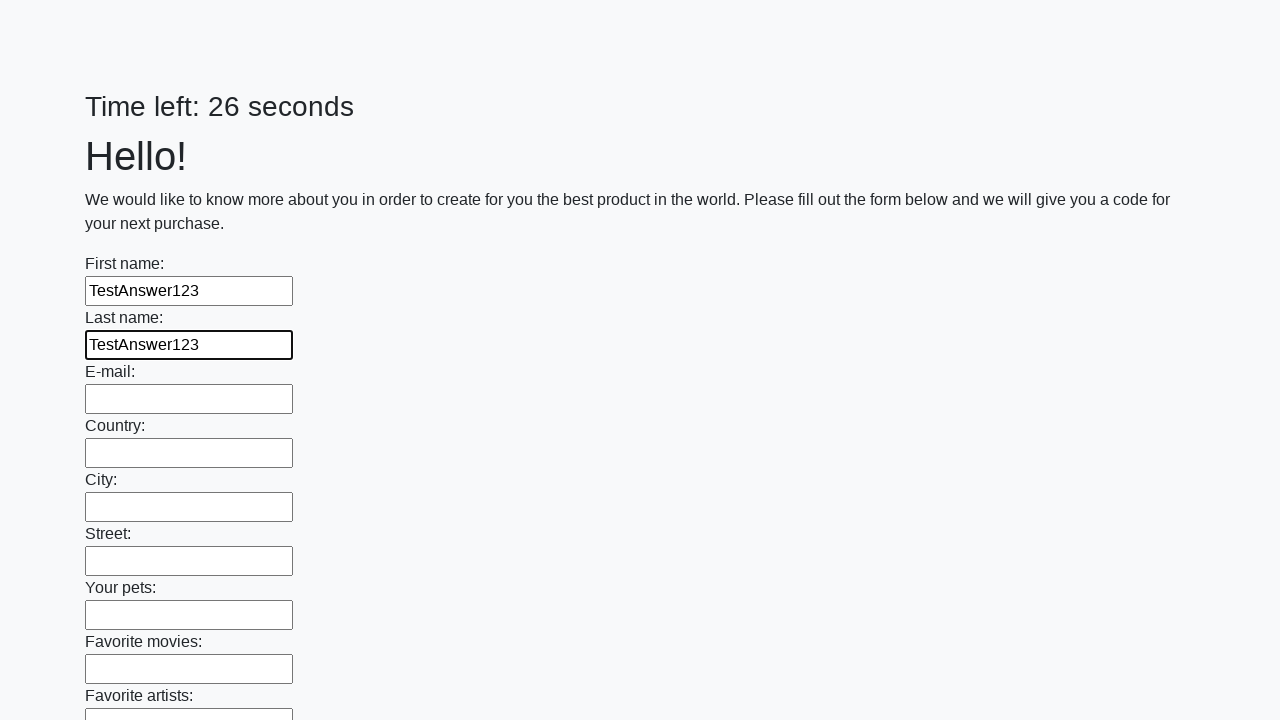

Filled input field with 'TestAnswer123' on input >> nth=2
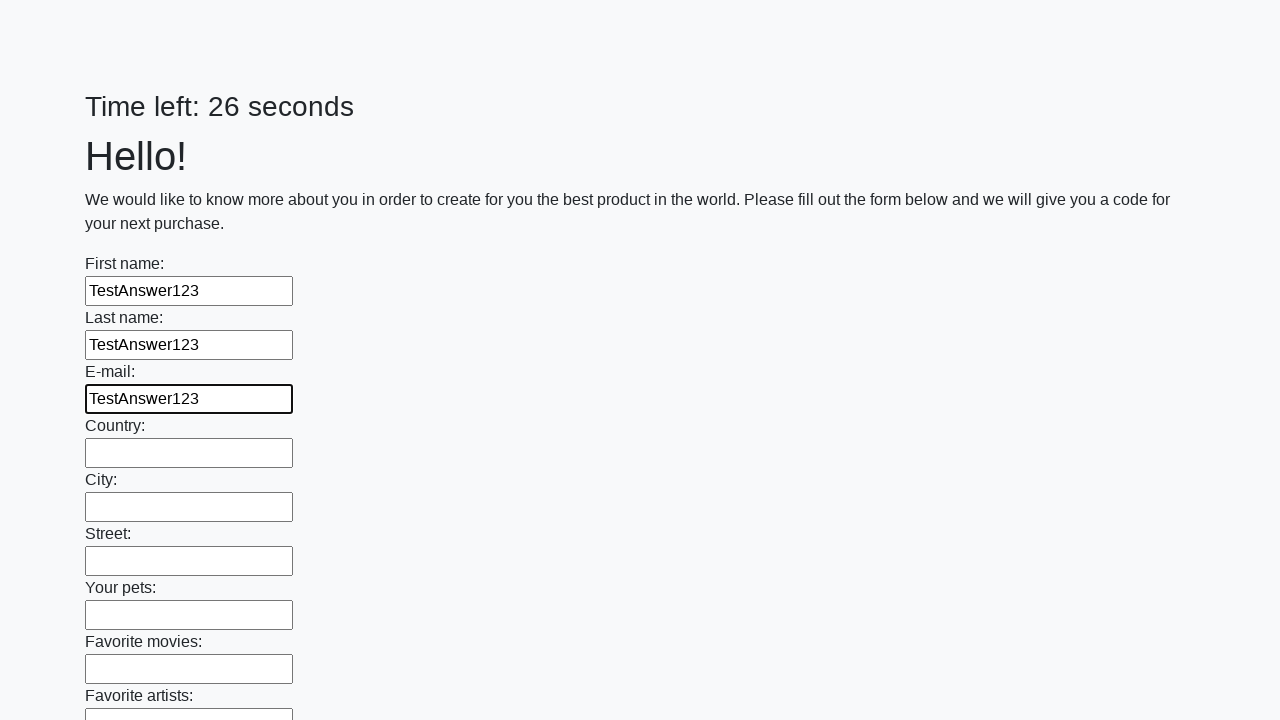

Filled input field with 'TestAnswer123' on input >> nth=3
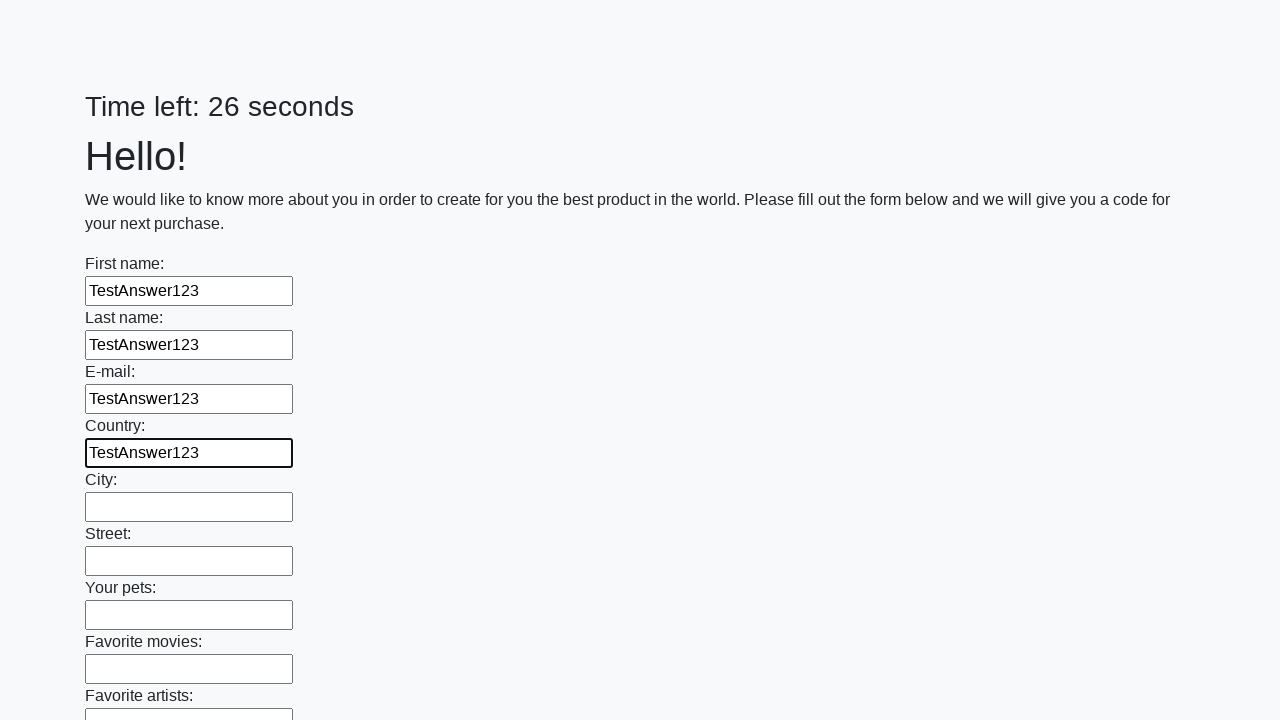

Filled input field with 'TestAnswer123' on input >> nth=4
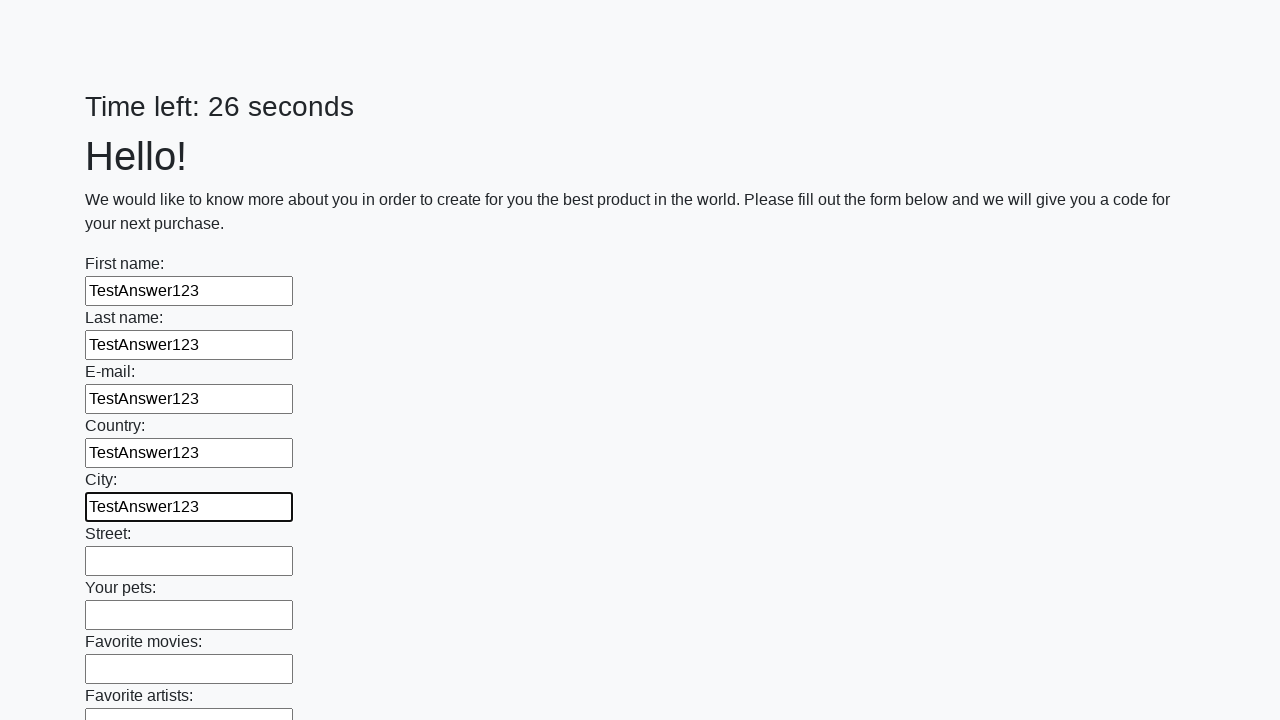

Filled input field with 'TestAnswer123' on input >> nth=5
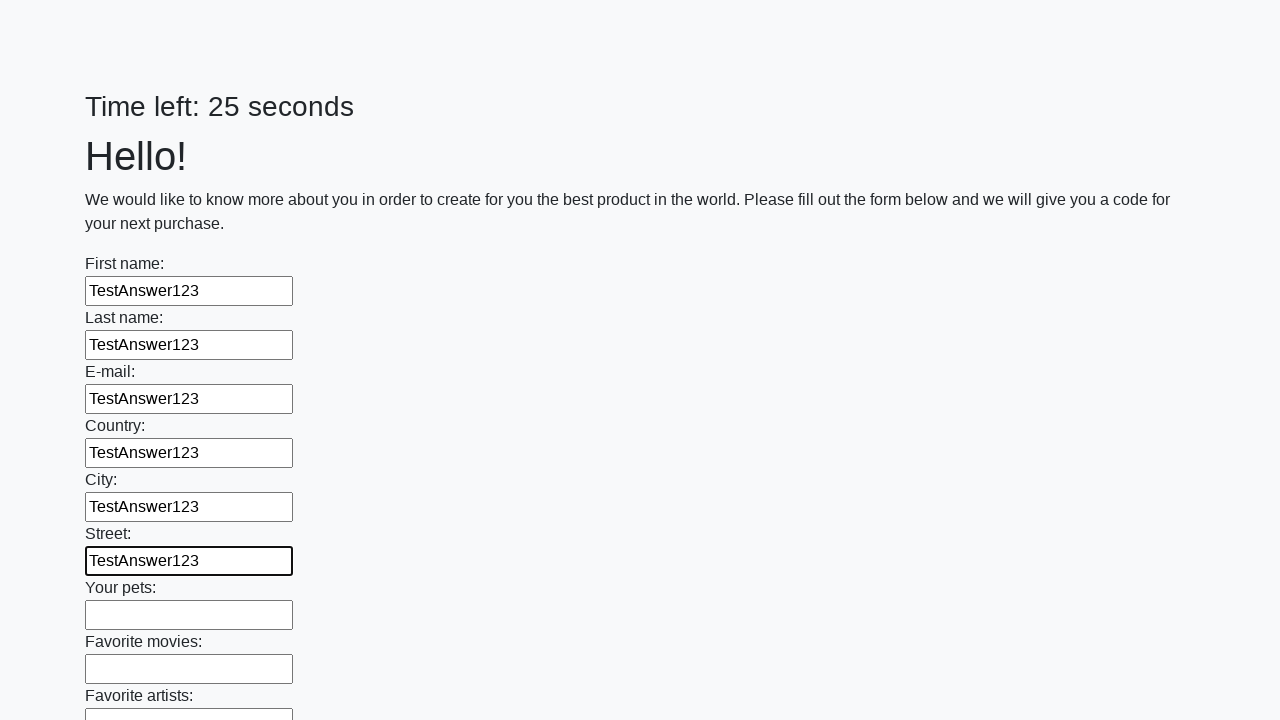

Filled input field with 'TestAnswer123' on input >> nth=6
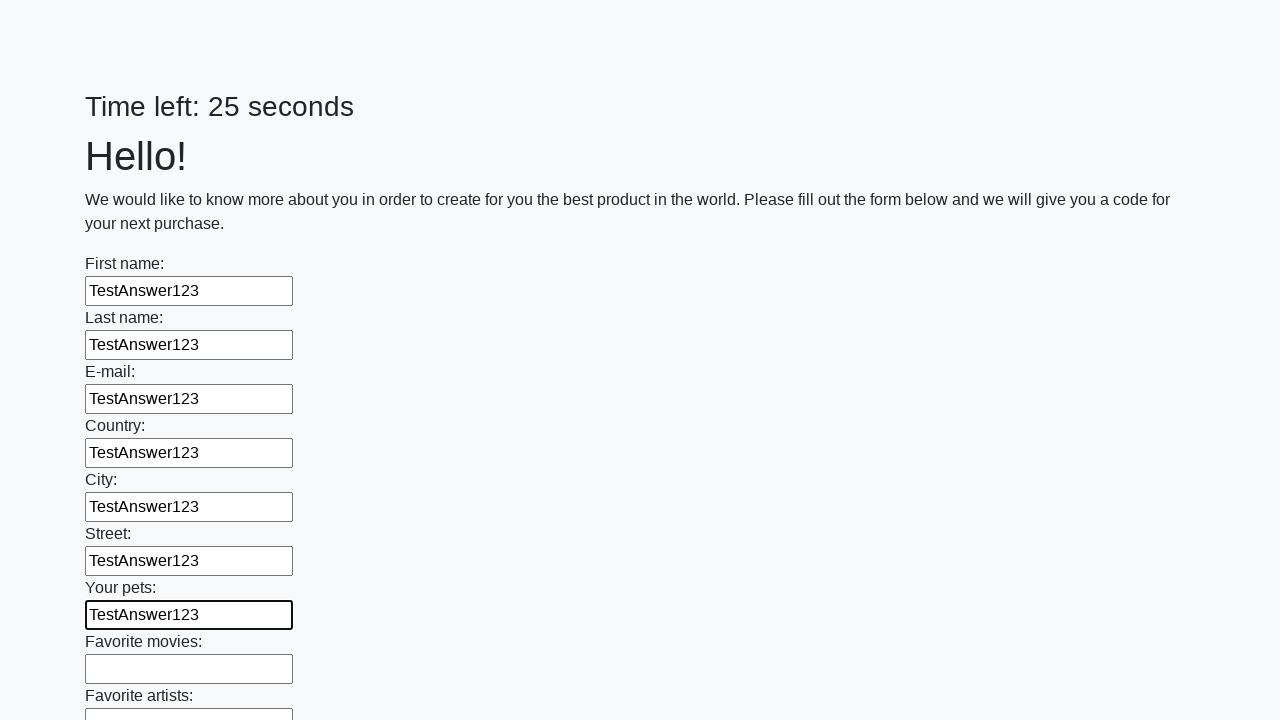

Filled input field with 'TestAnswer123' on input >> nth=7
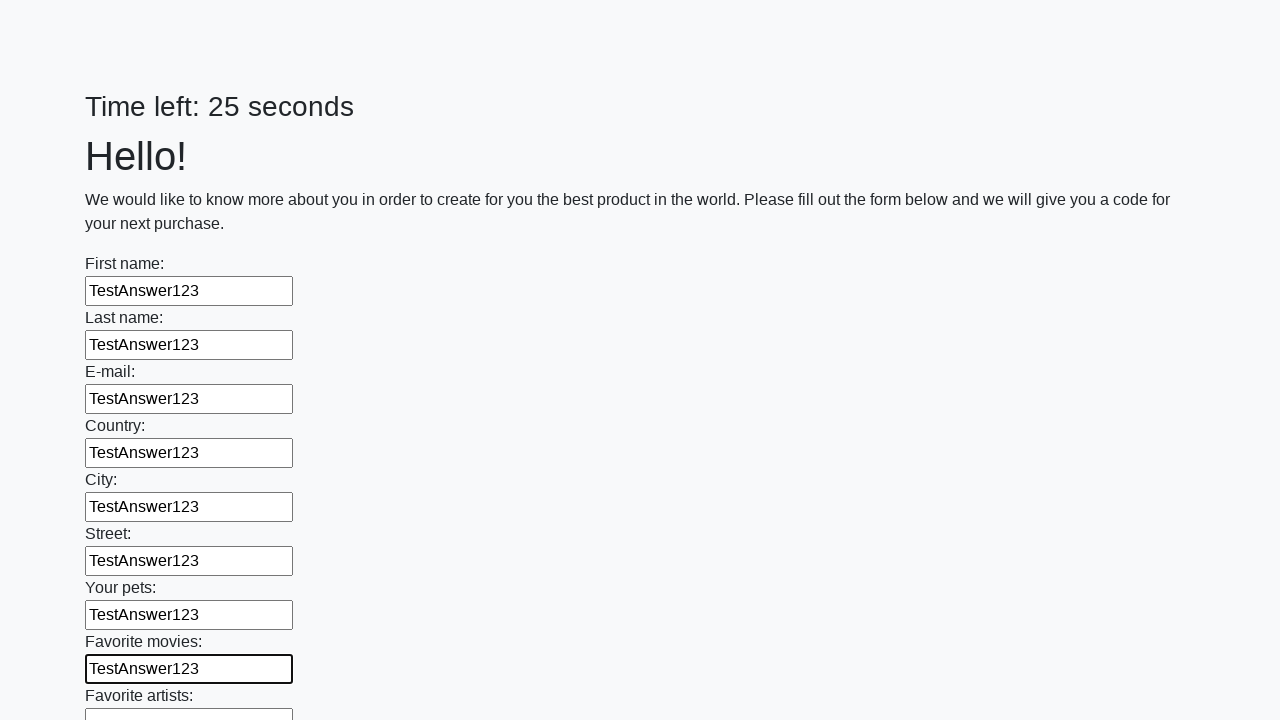

Filled input field with 'TestAnswer123' on input >> nth=8
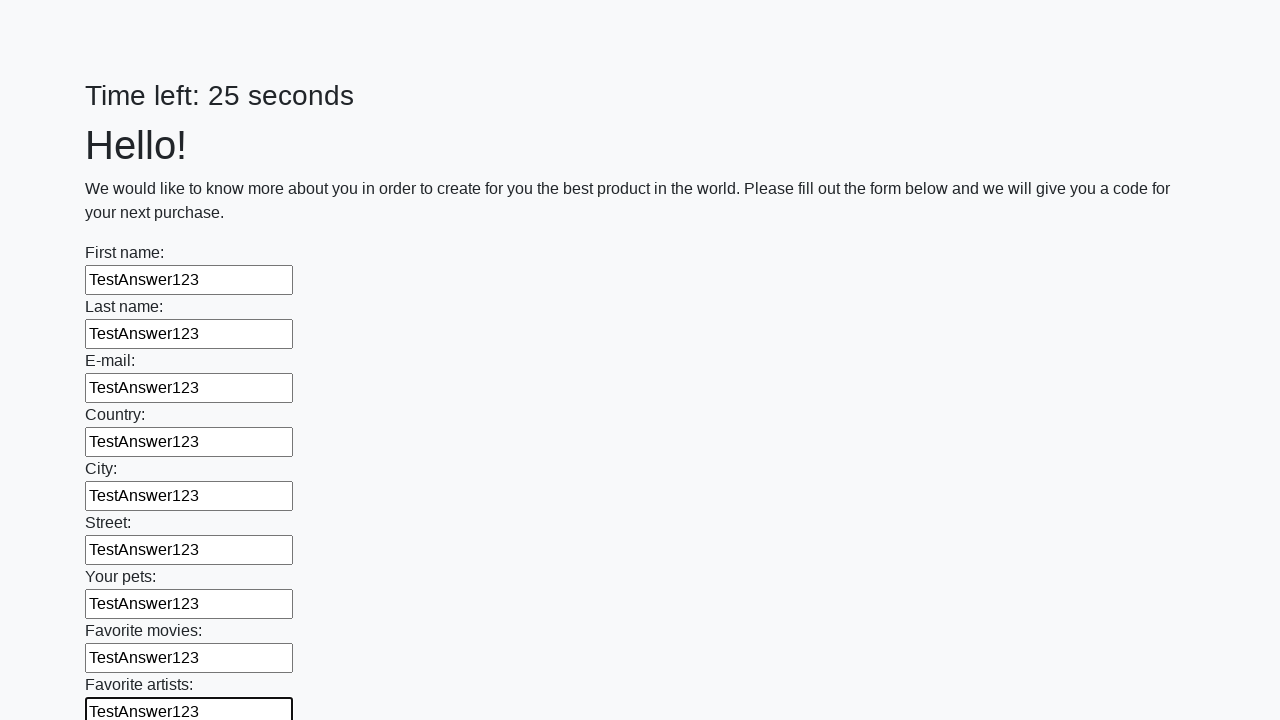

Filled input field with 'TestAnswer123' on input >> nth=9
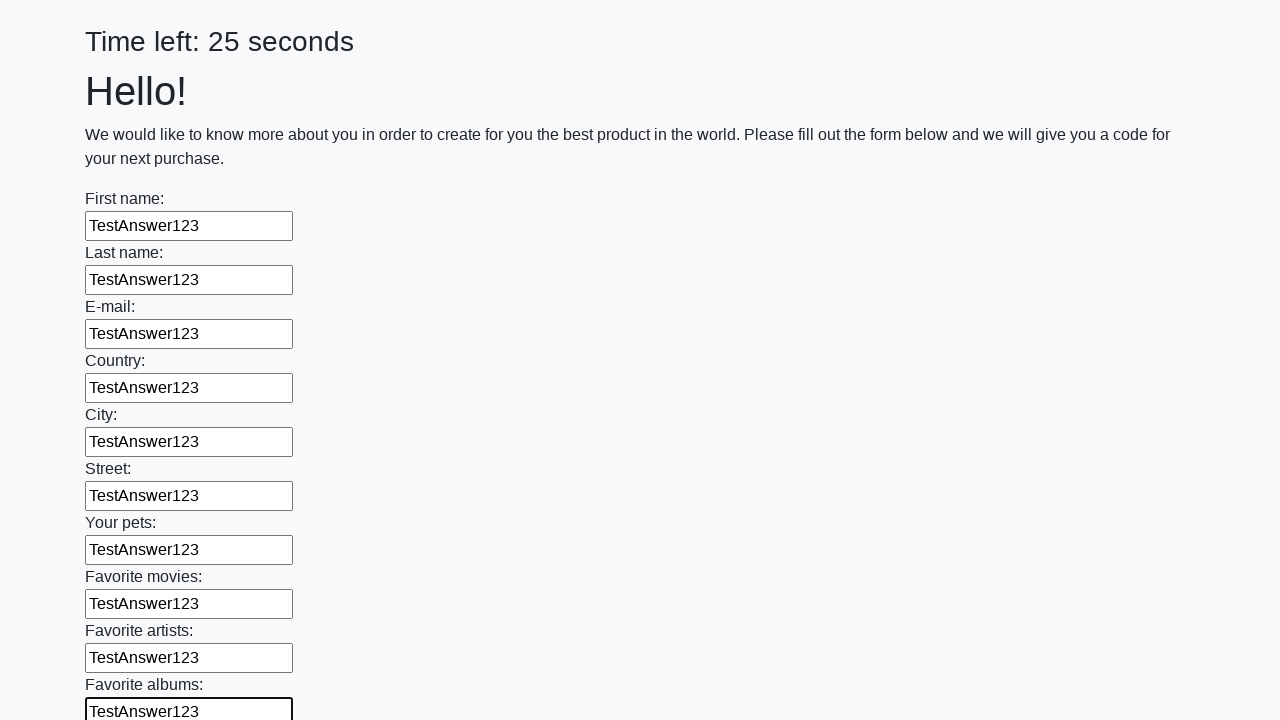

Filled input field with 'TestAnswer123' on input >> nth=10
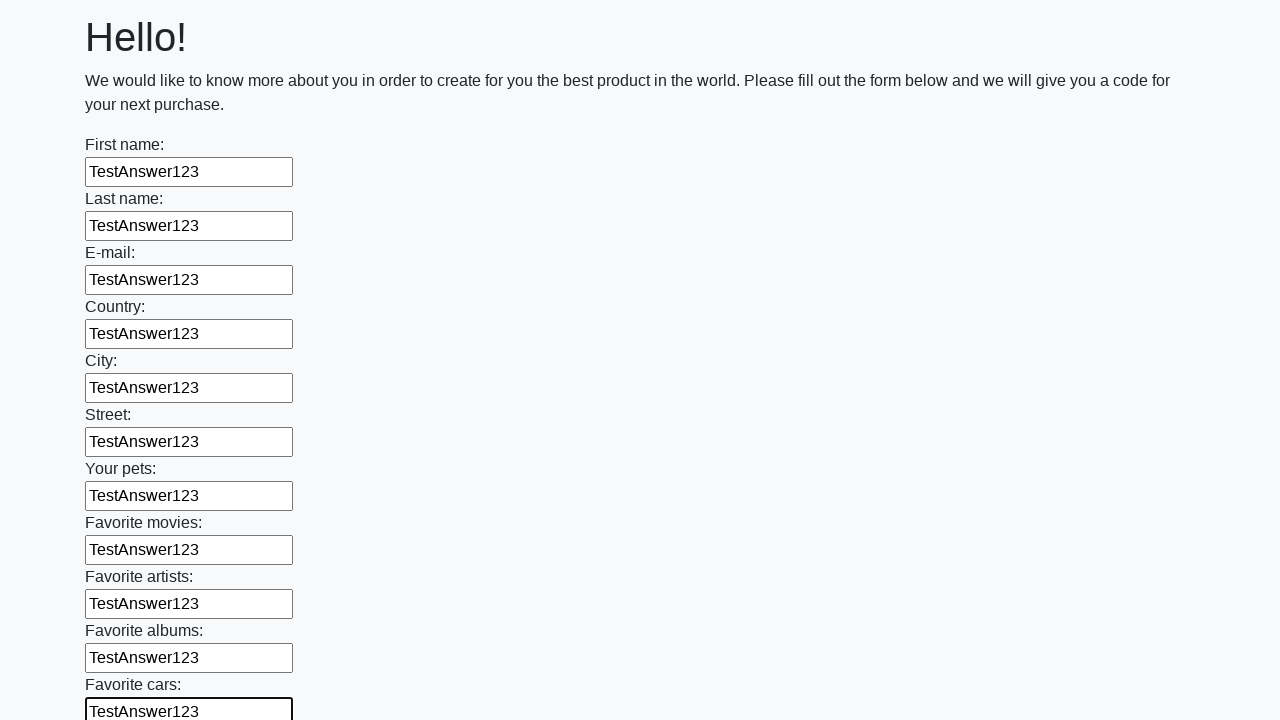

Filled input field with 'TestAnswer123' on input >> nth=11
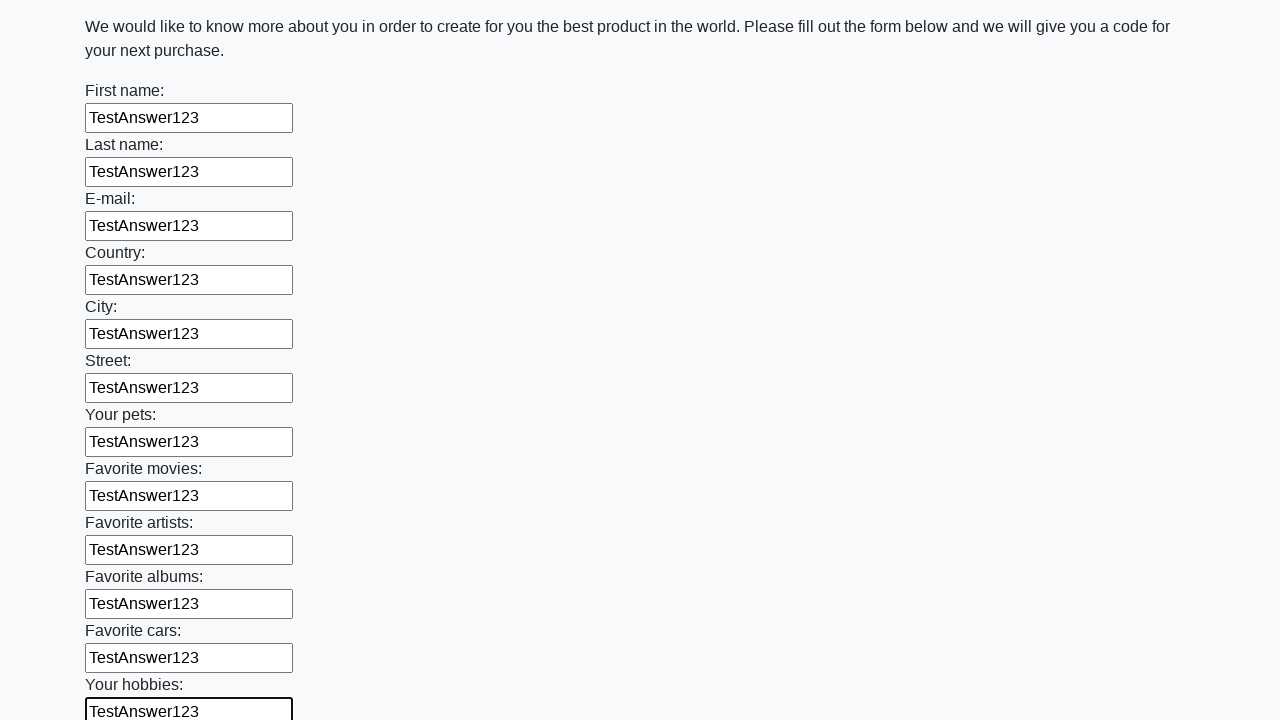

Filled input field with 'TestAnswer123' on input >> nth=12
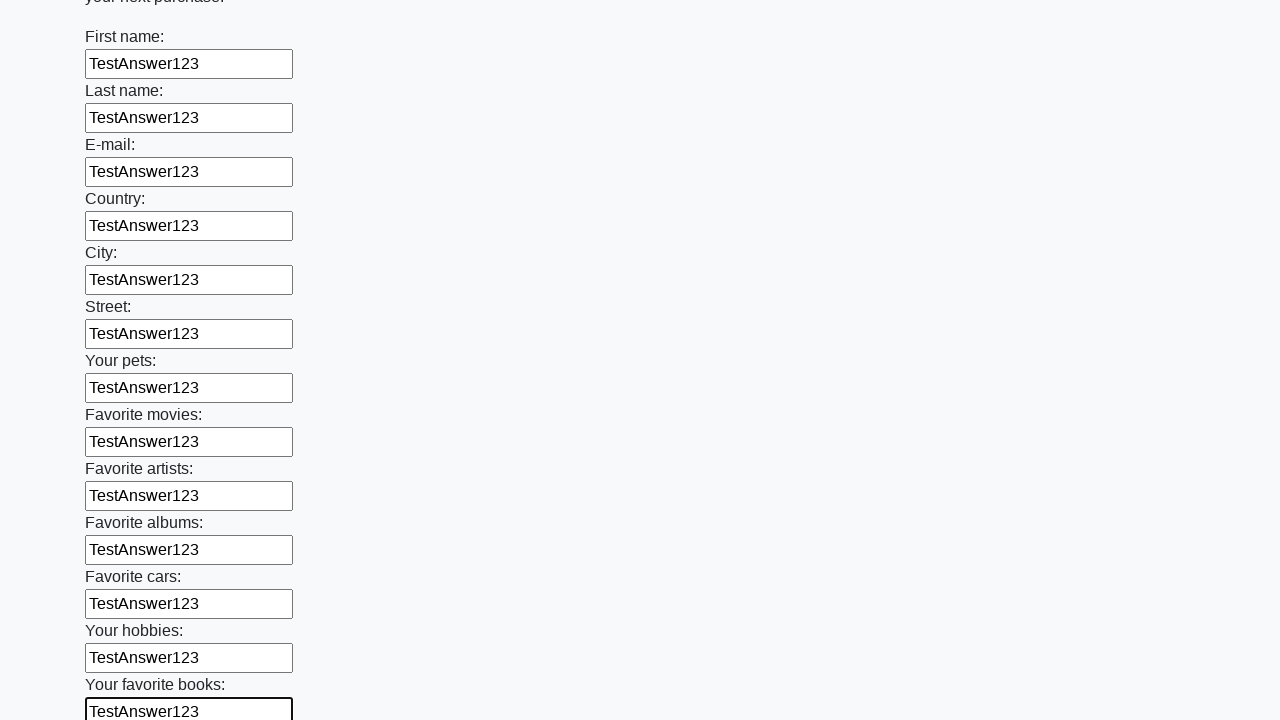

Filled input field with 'TestAnswer123' on input >> nth=13
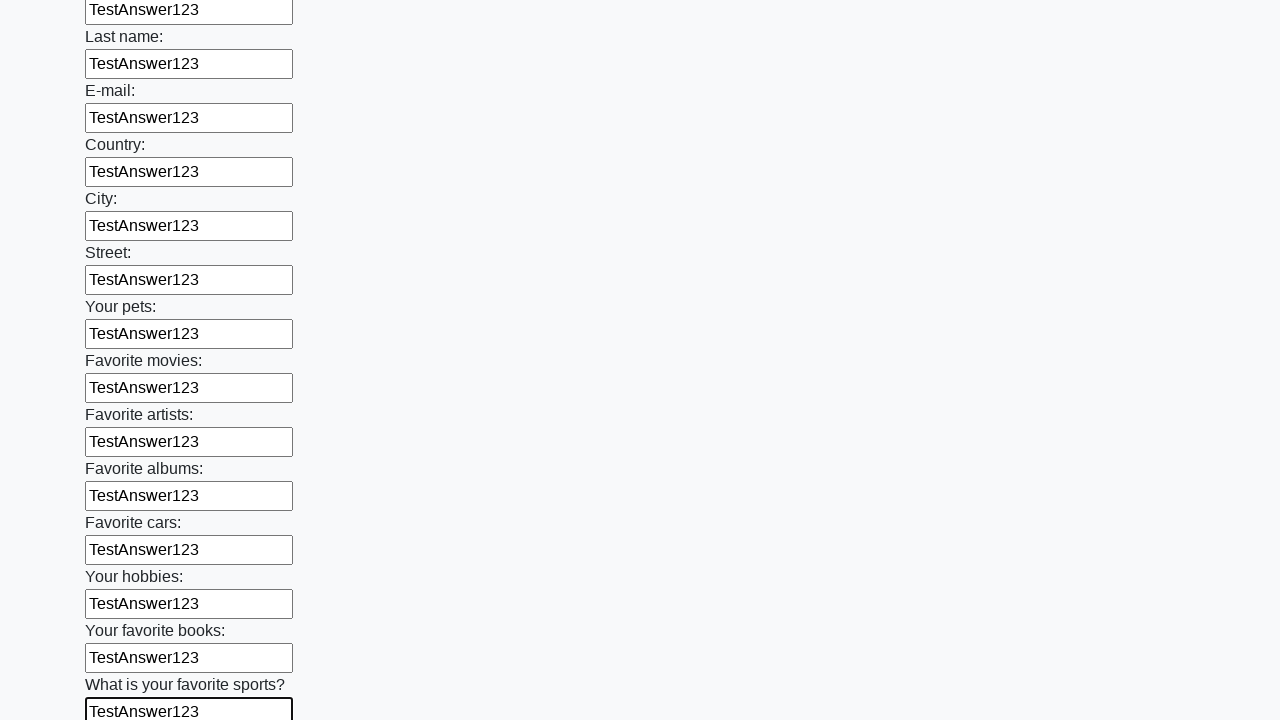

Filled input field with 'TestAnswer123' on input >> nth=14
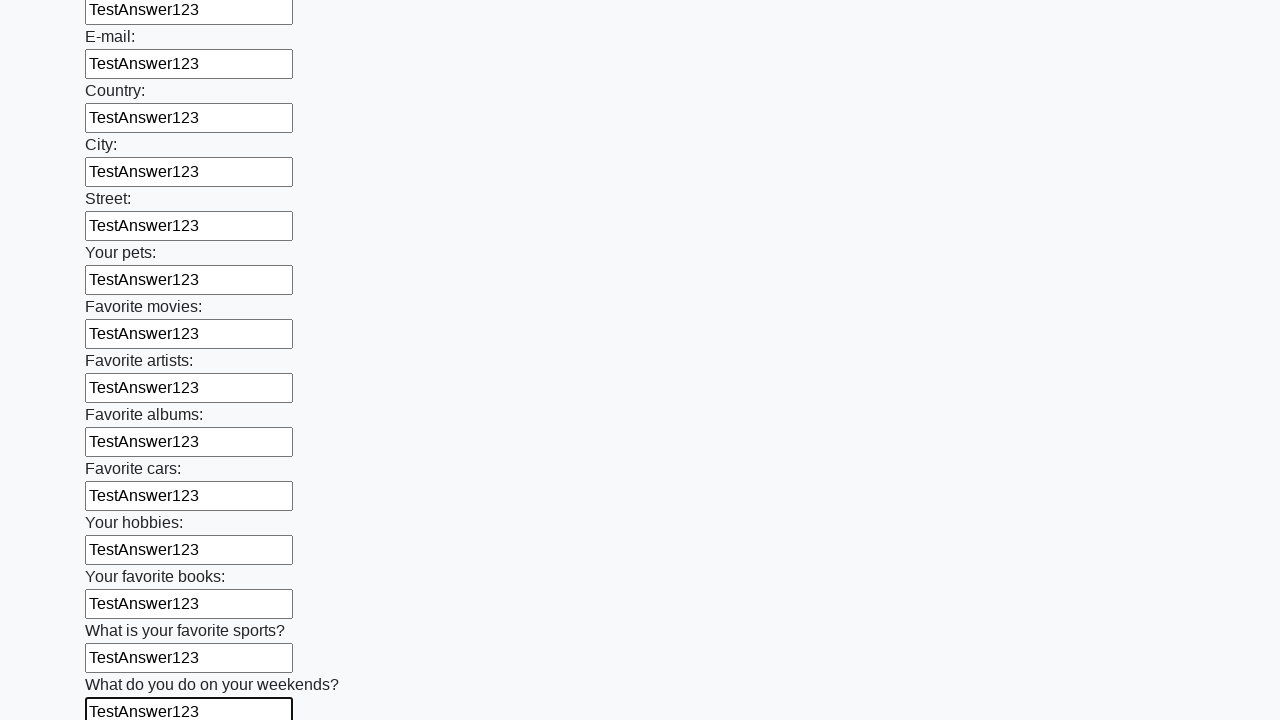

Filled input field with 'TestAnswer123' on input >> nth=15
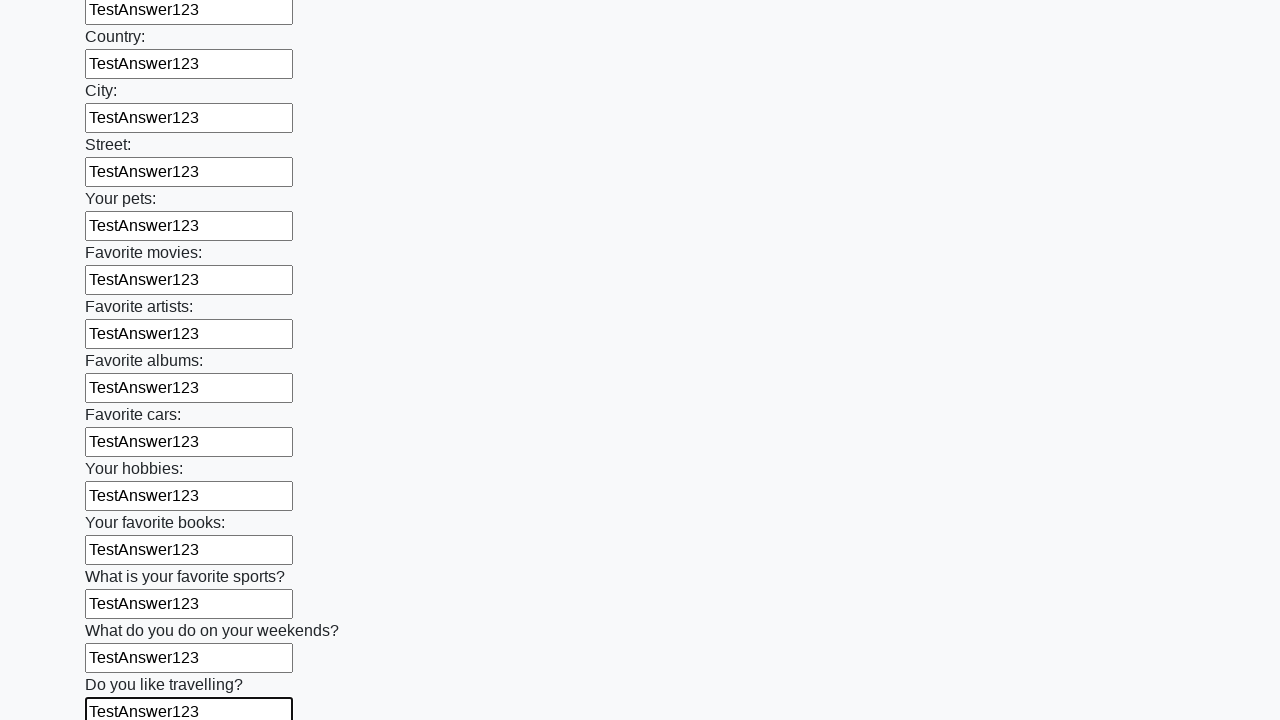

Filled input field with 'TestAnswer123' on input >> nth=16
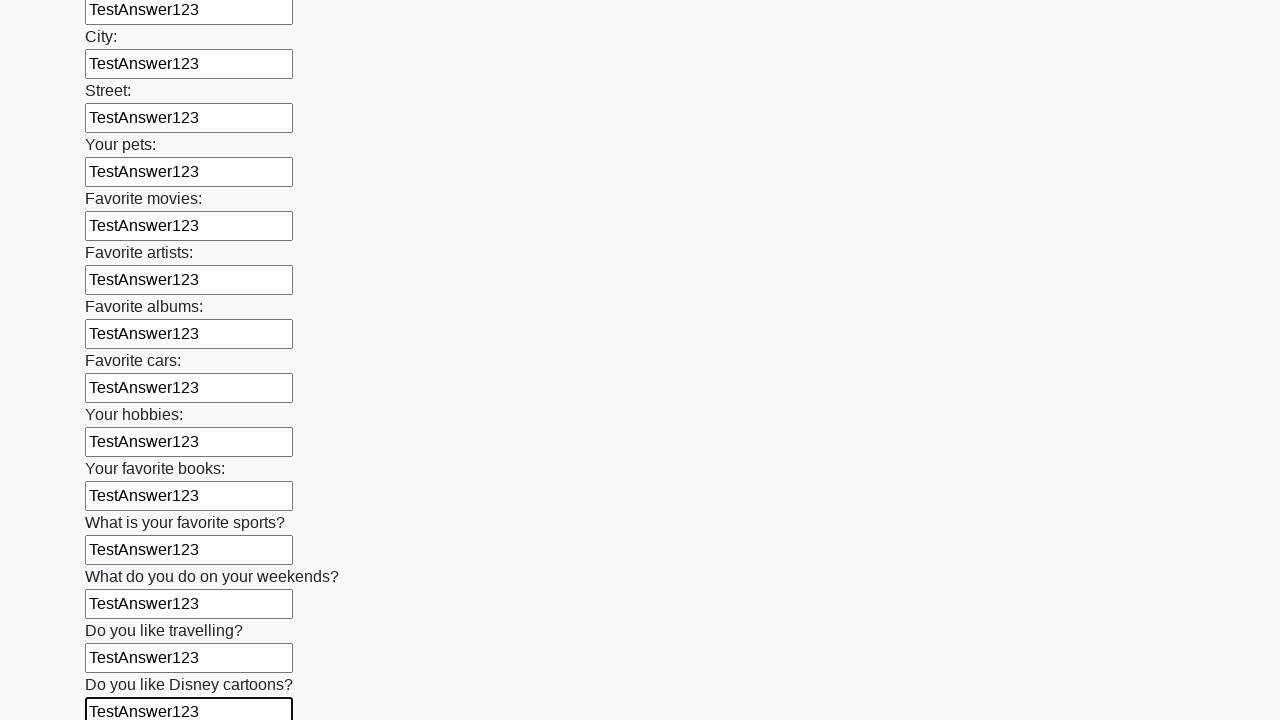

Filled input field with 'TestAnswer123' on input >> nth=17
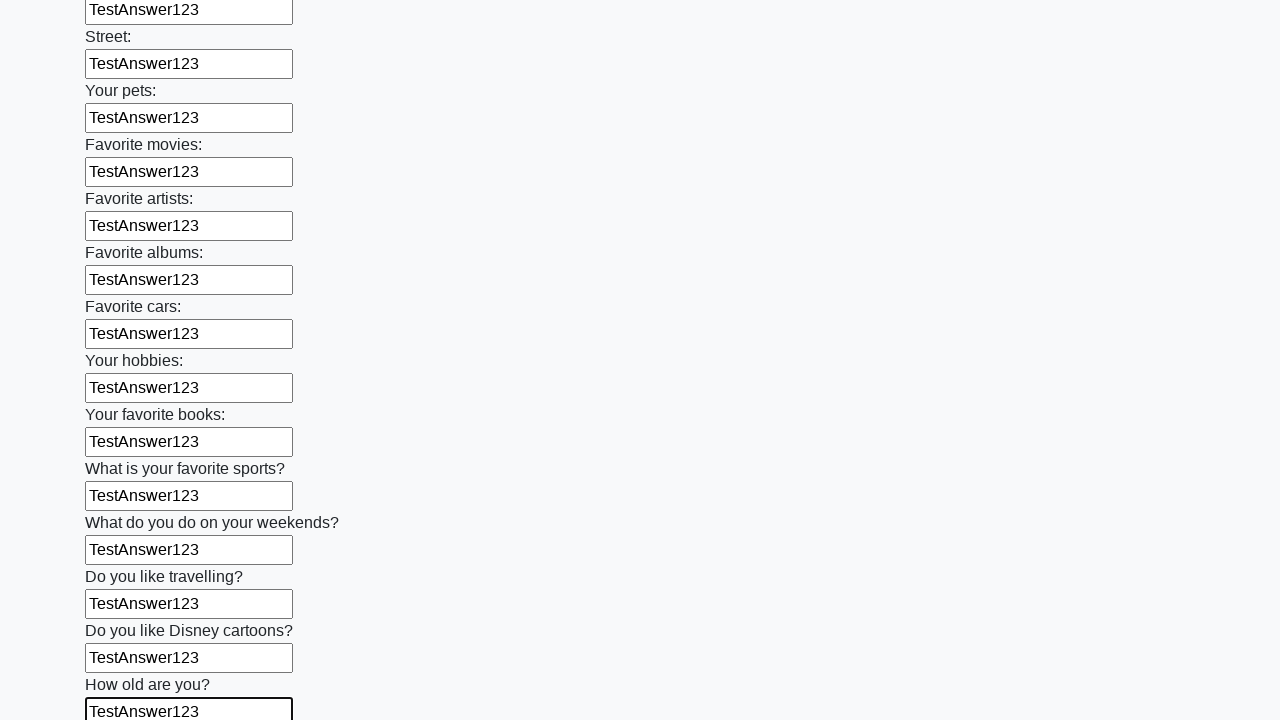

Filled input field with 'TestAnswer123' on input >> nth=18
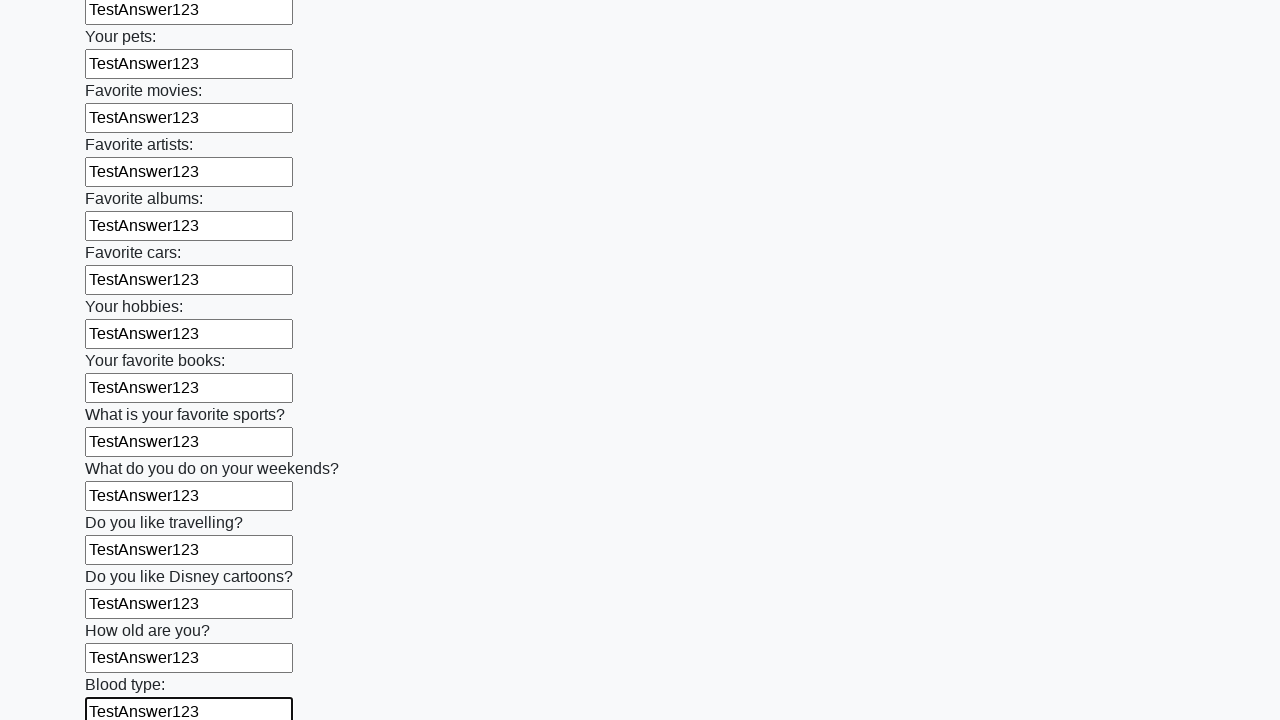

Filled input field with 'TestAnswer123' on input >> nth=19
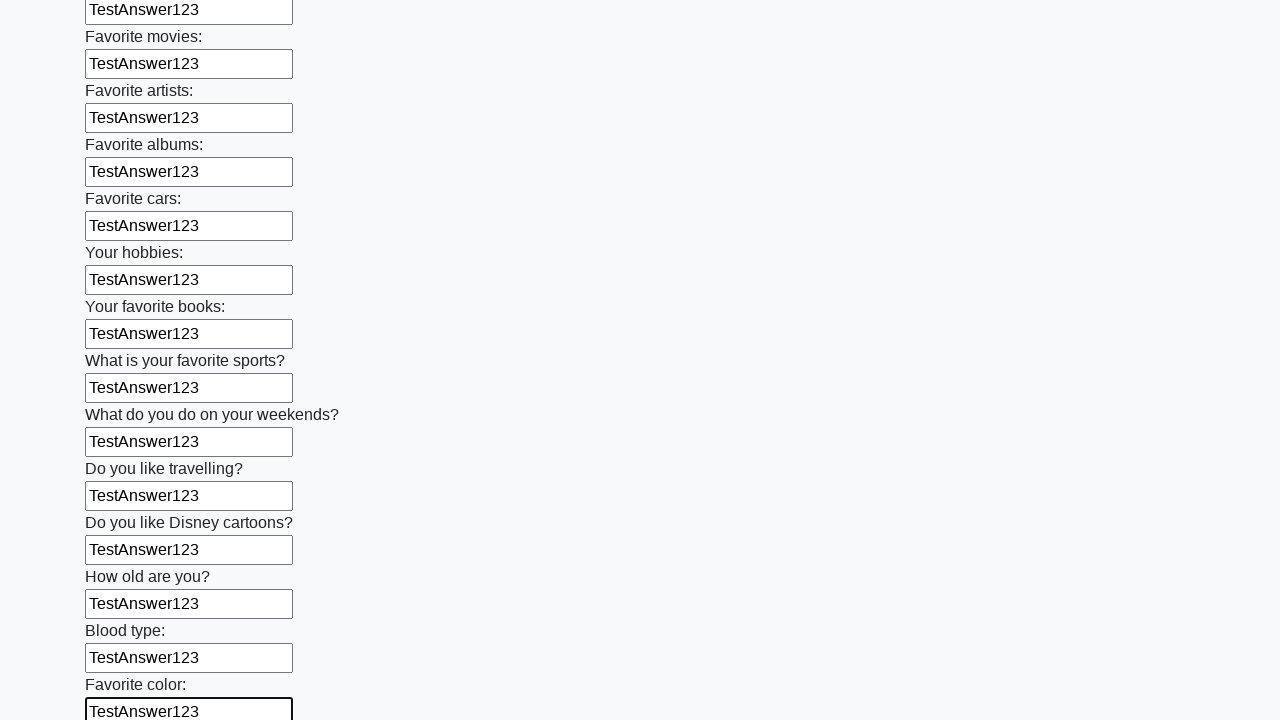

Filled input field with 'TestAnswer123' on input >> nth=20
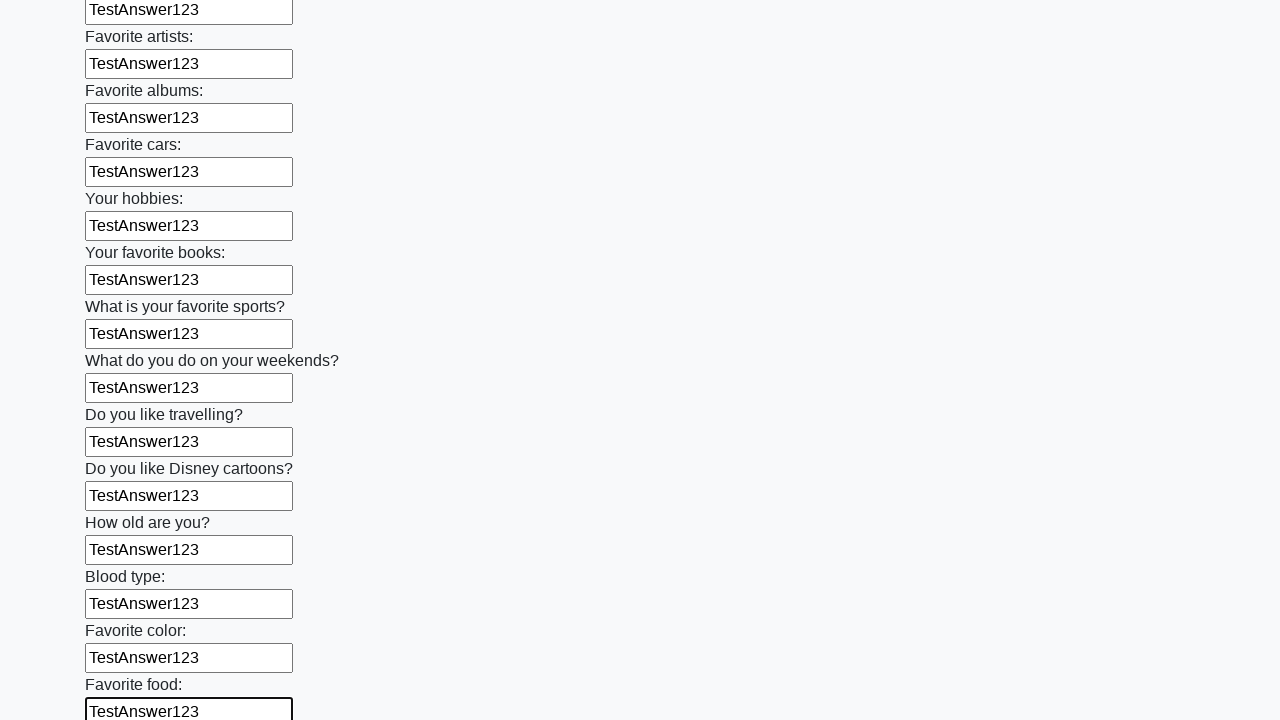

Filled input field with 'TestAnswer123' on input >> nth=21
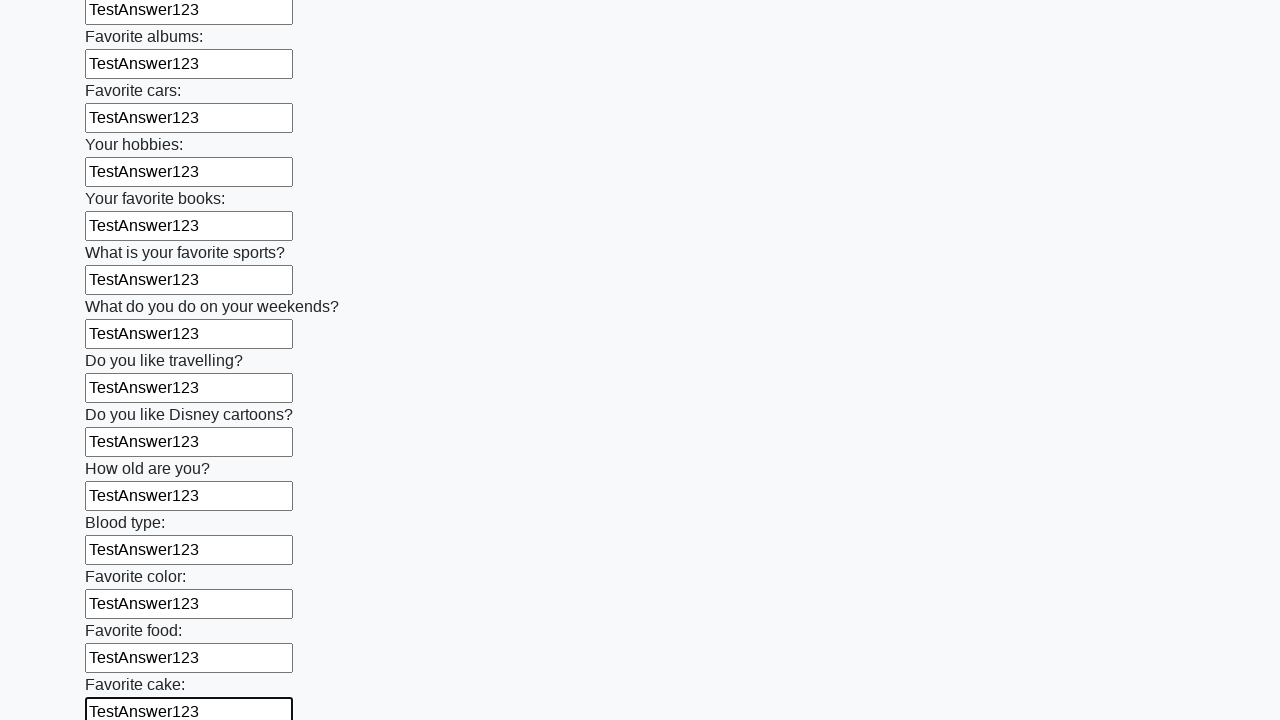

Filled input field with 'TestAnswer123' on input >> nth=22
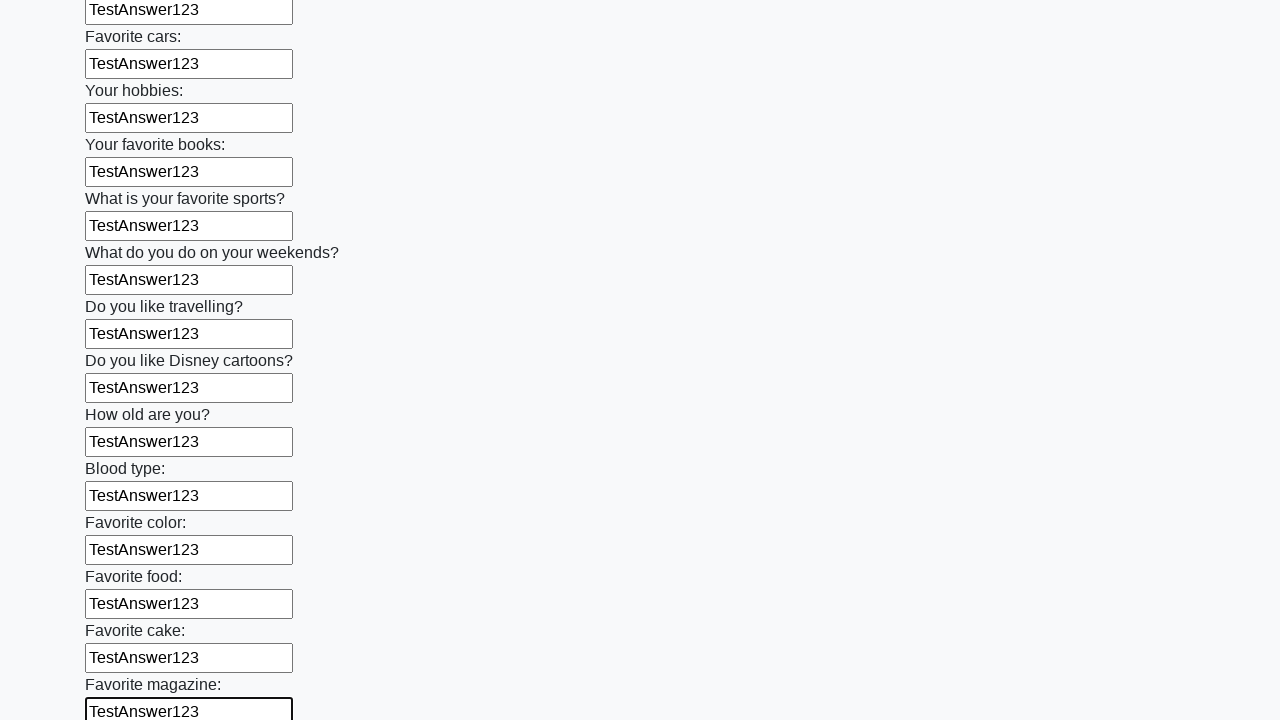

Filled input field with 'TestAnswer123' on input >> nth=23
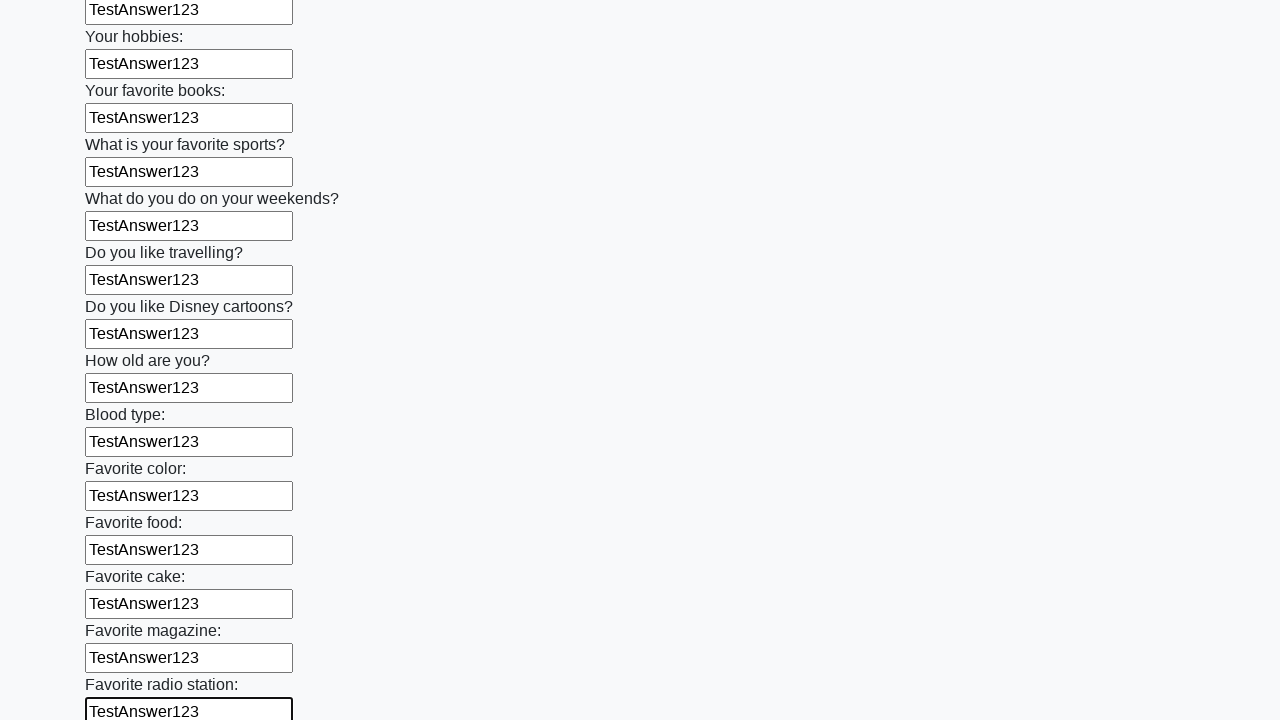

Filled input field with 'TestAnswer123' on input >> nth=24
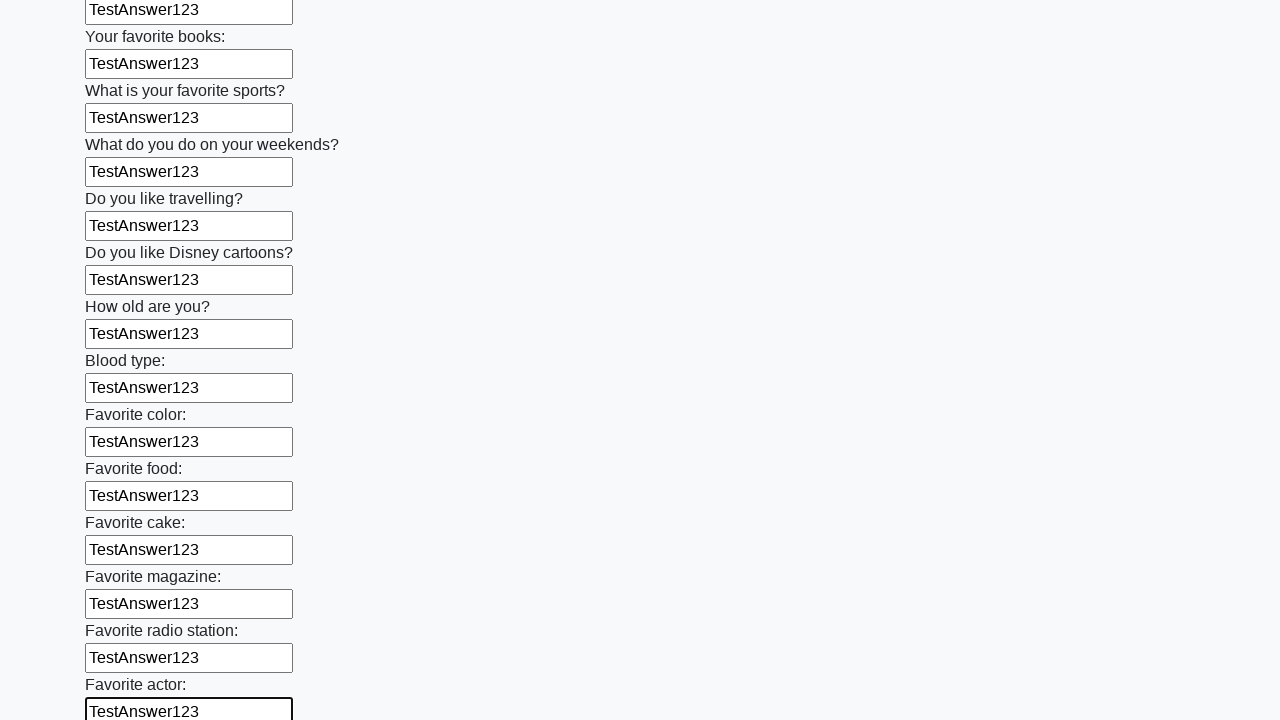

Filled input field with 'TestAnswer123' on input >> nth=25
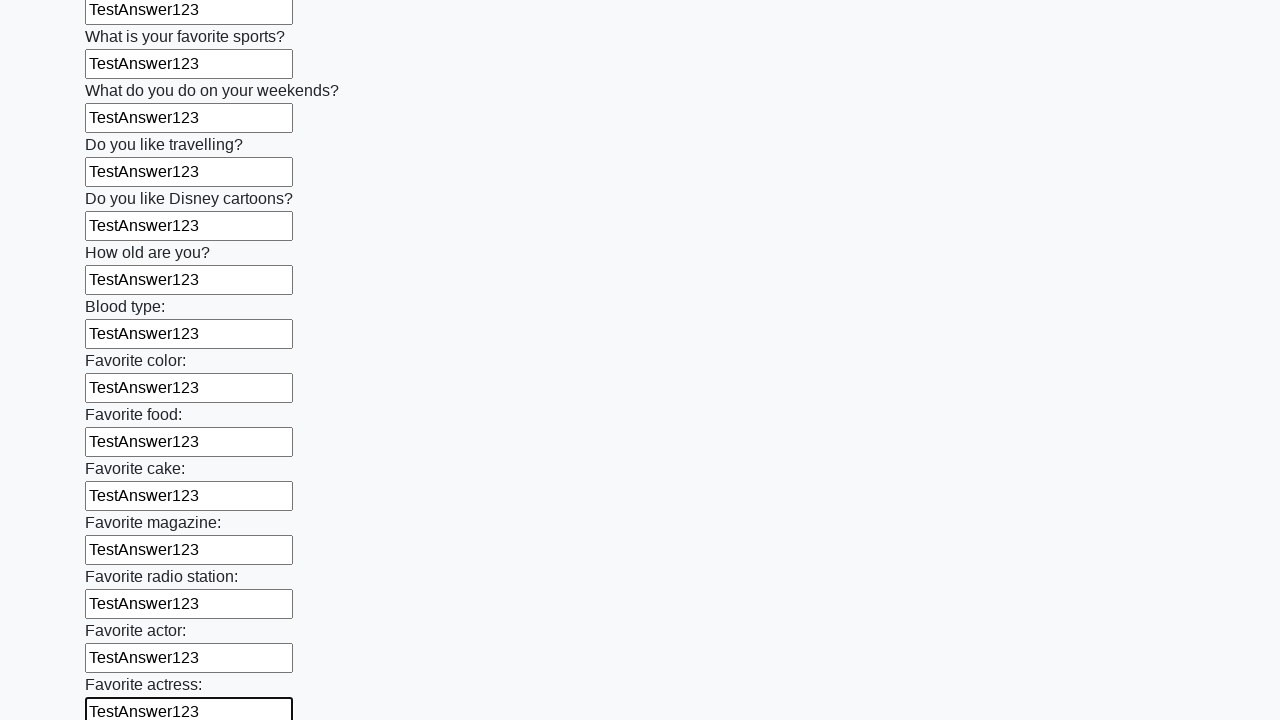

Filled input field with 'TestAnswer123' on input >> nth=26
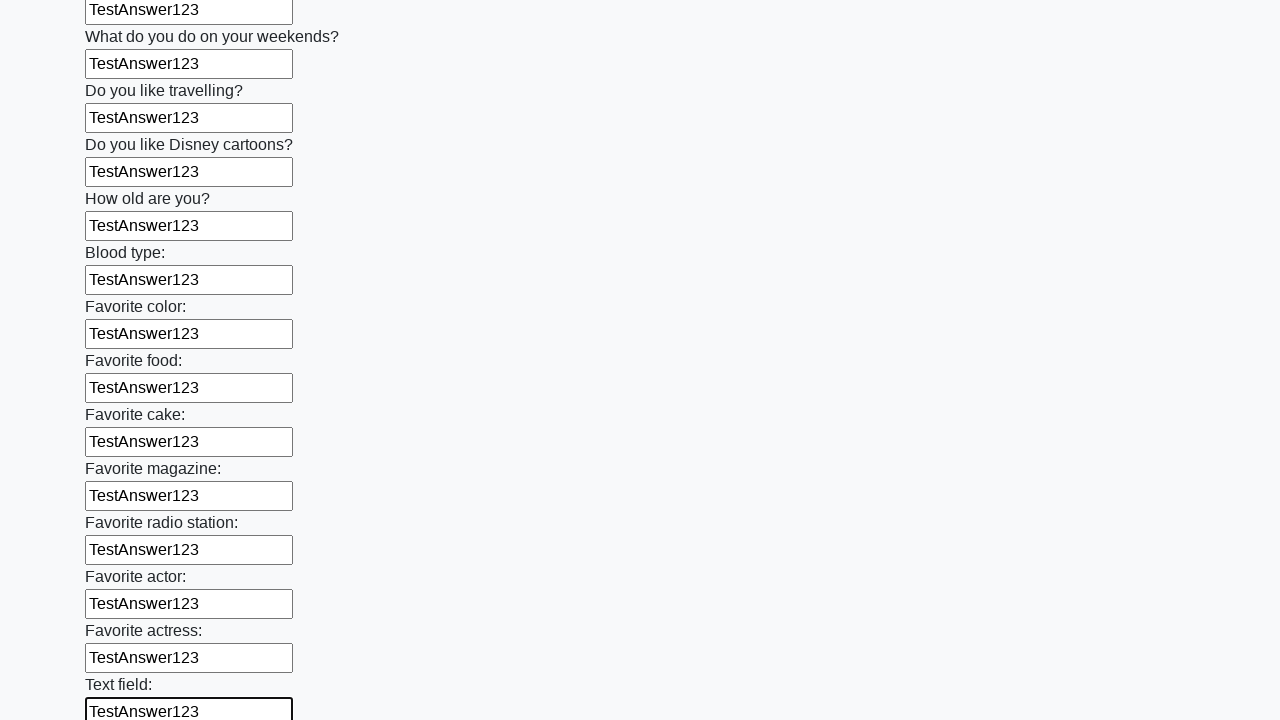

Filled input field with 'TestAnswer123' on input >> nth=27
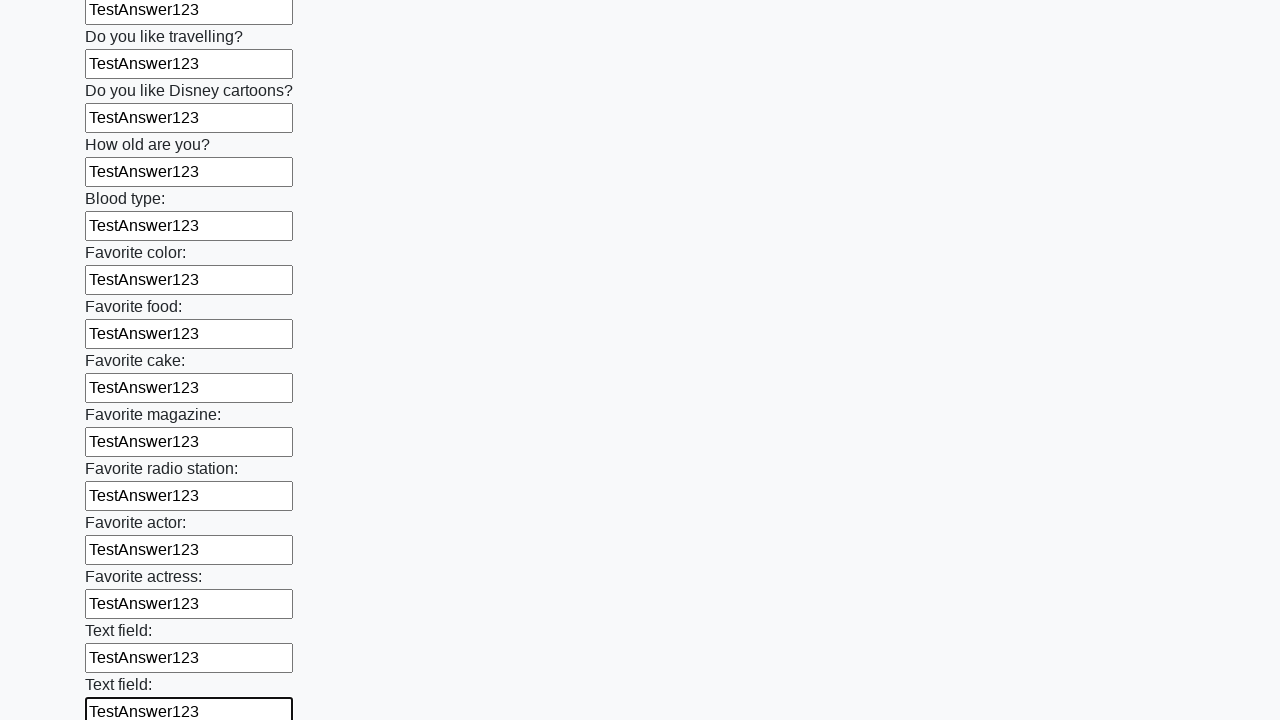

Filled input field with 'TestAnswer123' on input >> nth=28
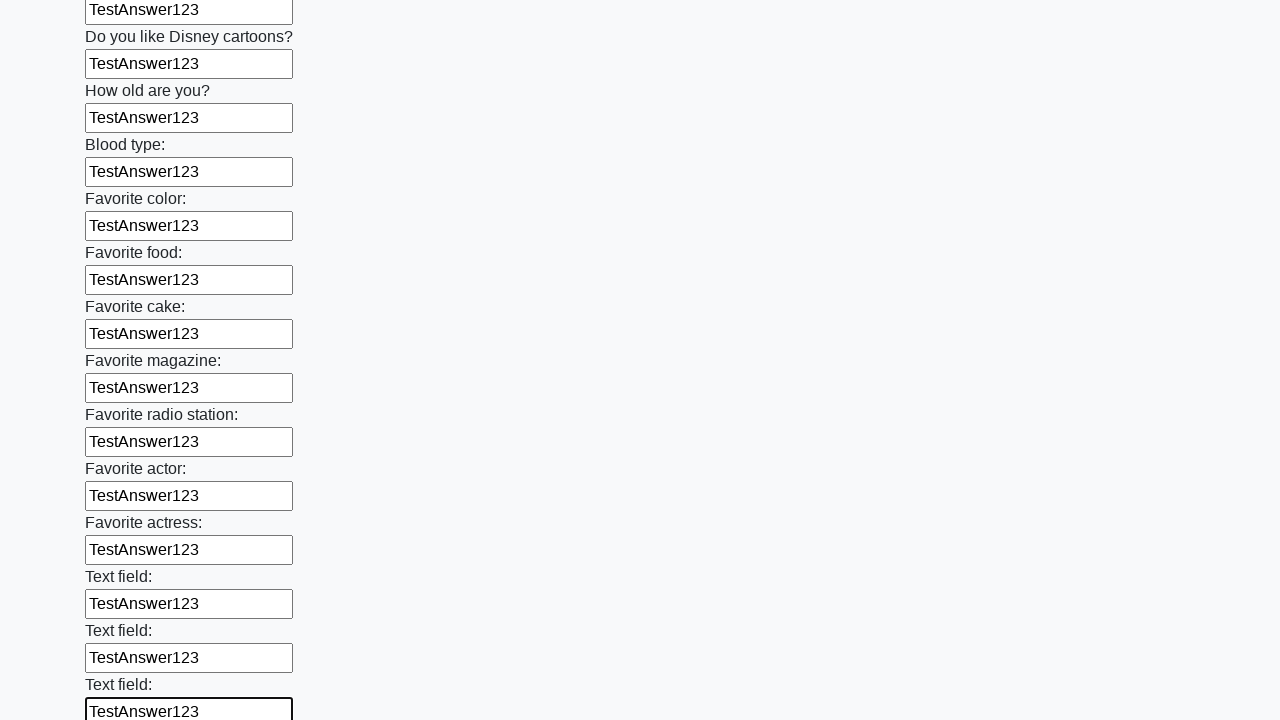

Filled input field with 'TestAnswer123' on input >> nth=29
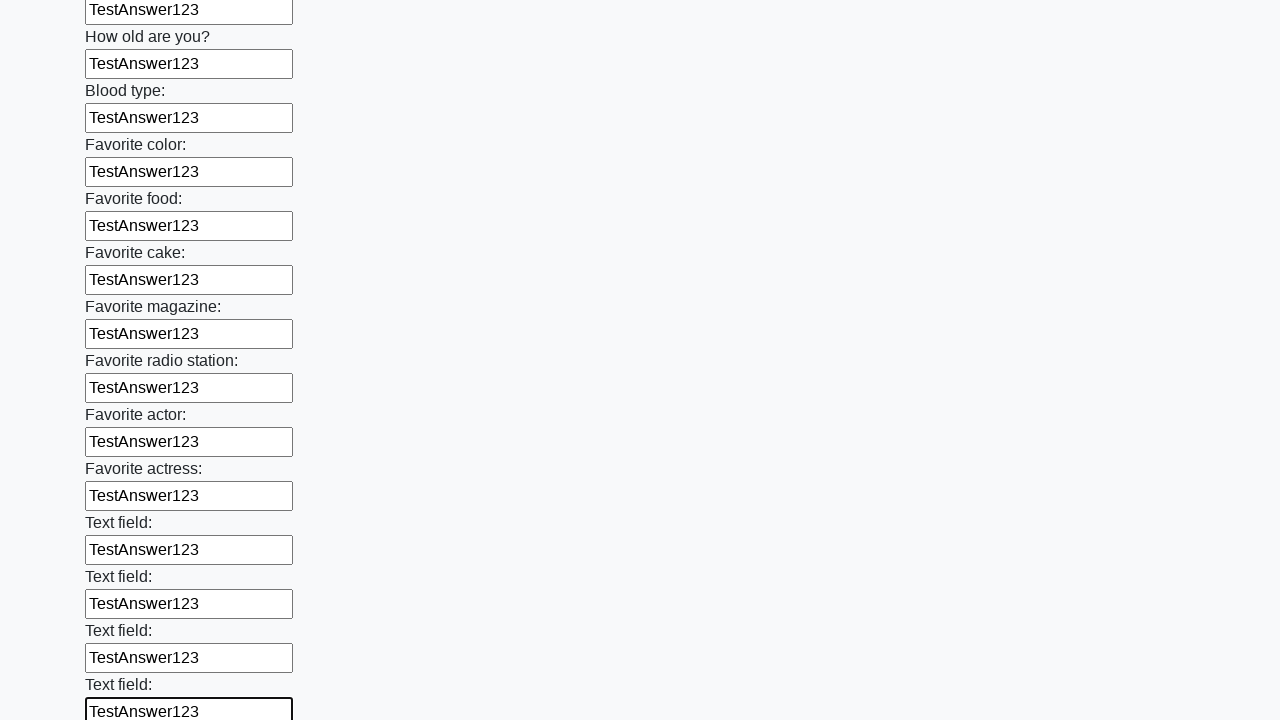

Filled input field with 'TestAnswer123' on input >> nth=30
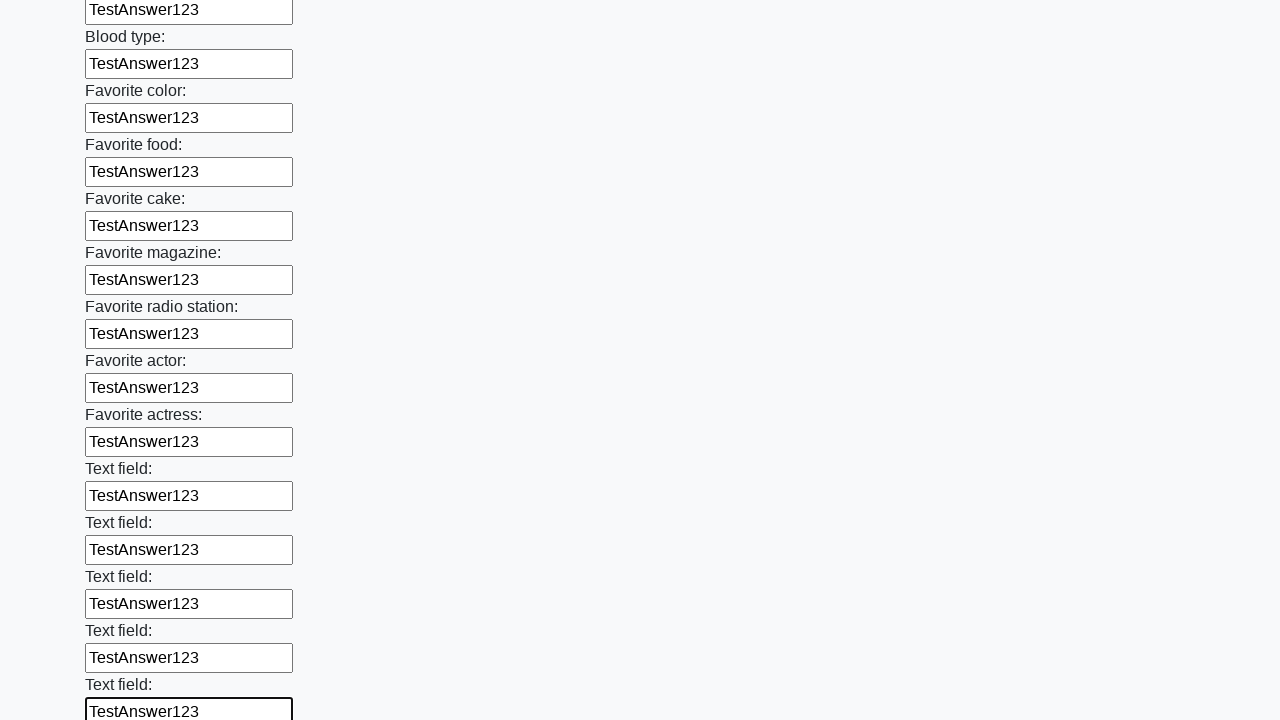

Filled input field with 'TestAnswer123' on input >> nth=31
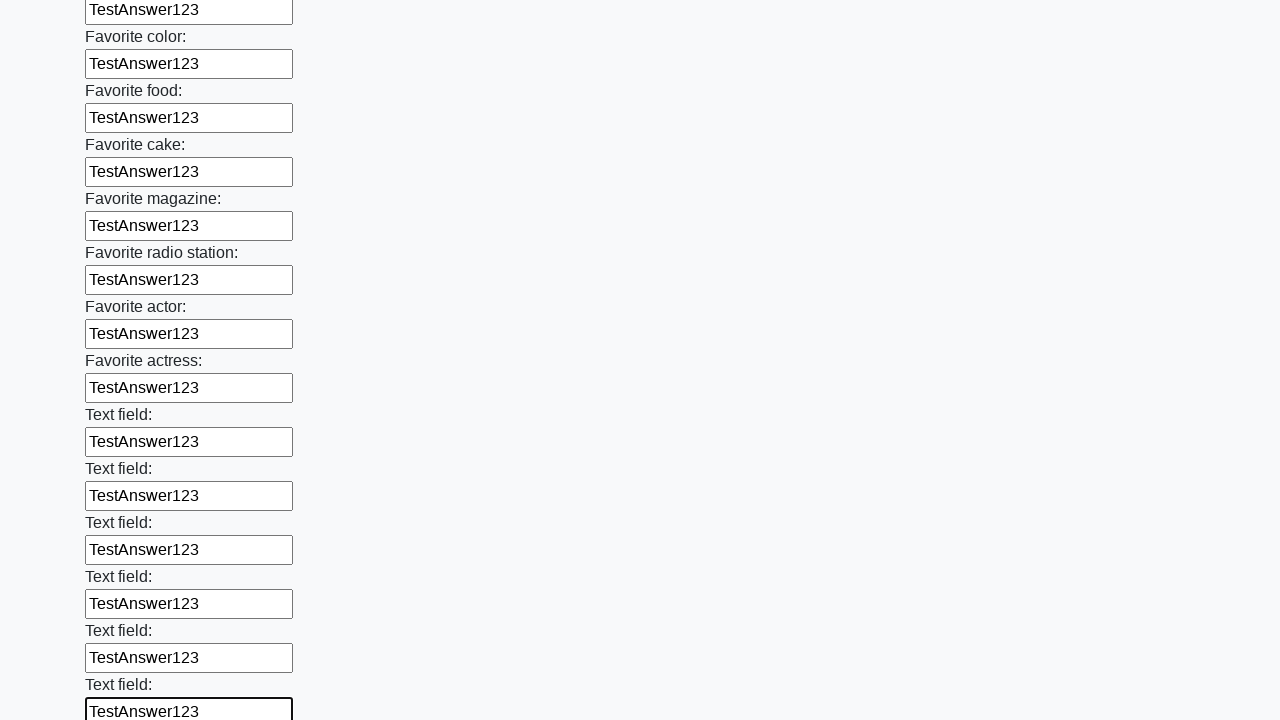

Filled input field with 'TestAnswer123' on input >> nth=32
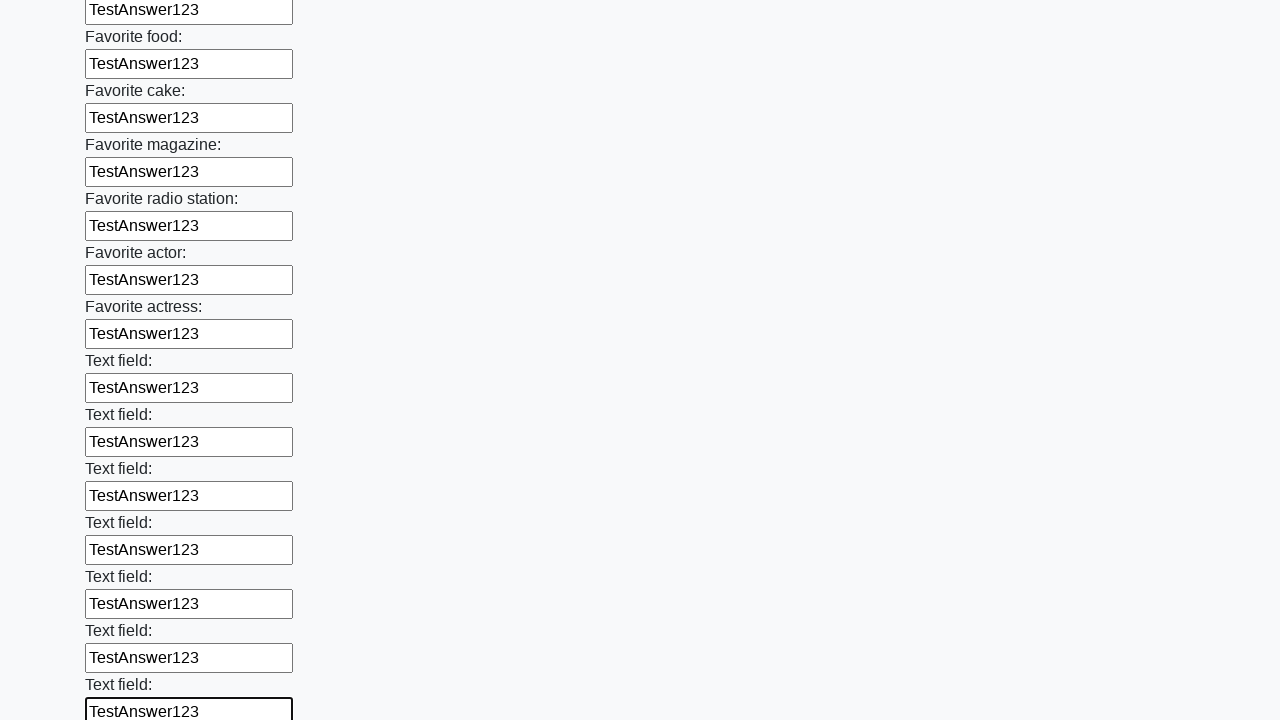

Filled input field with 'TestAnswer123' on input >> nth=33
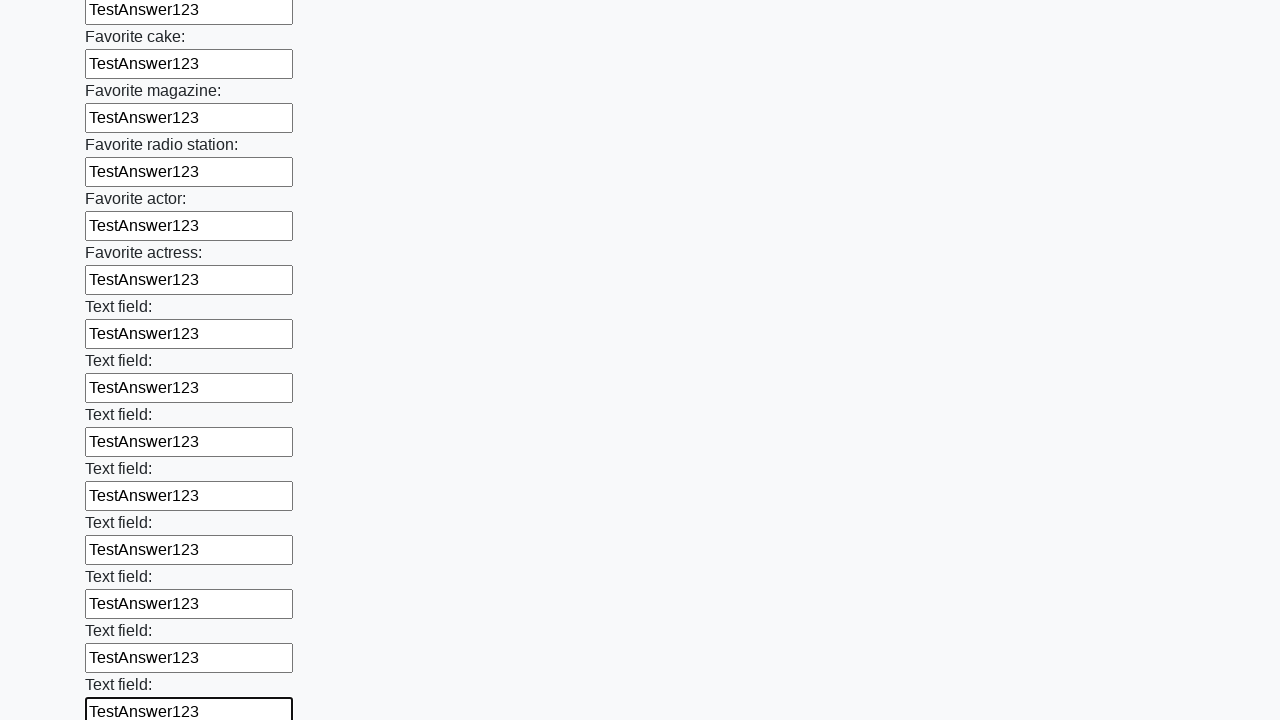

Filled input field with 'TestAnswer123' on input >> nth=34
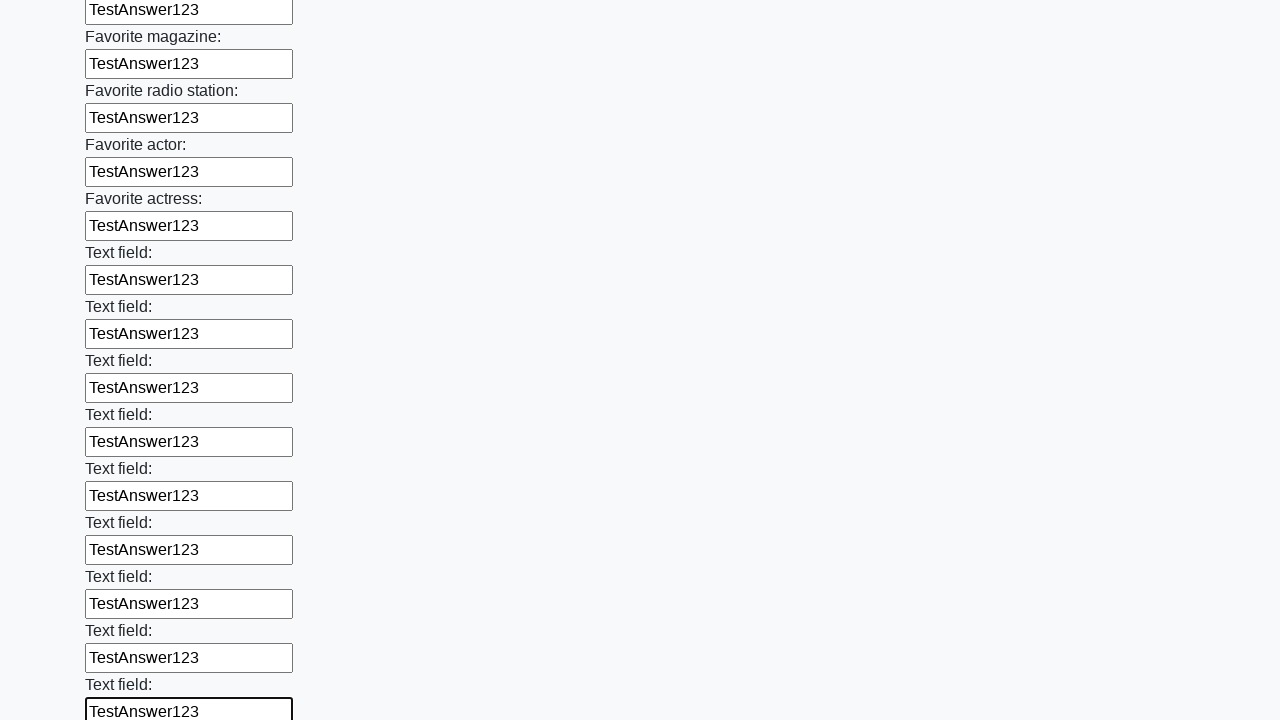

Filled input field with 'TestAnswer123' on input >> nth=35
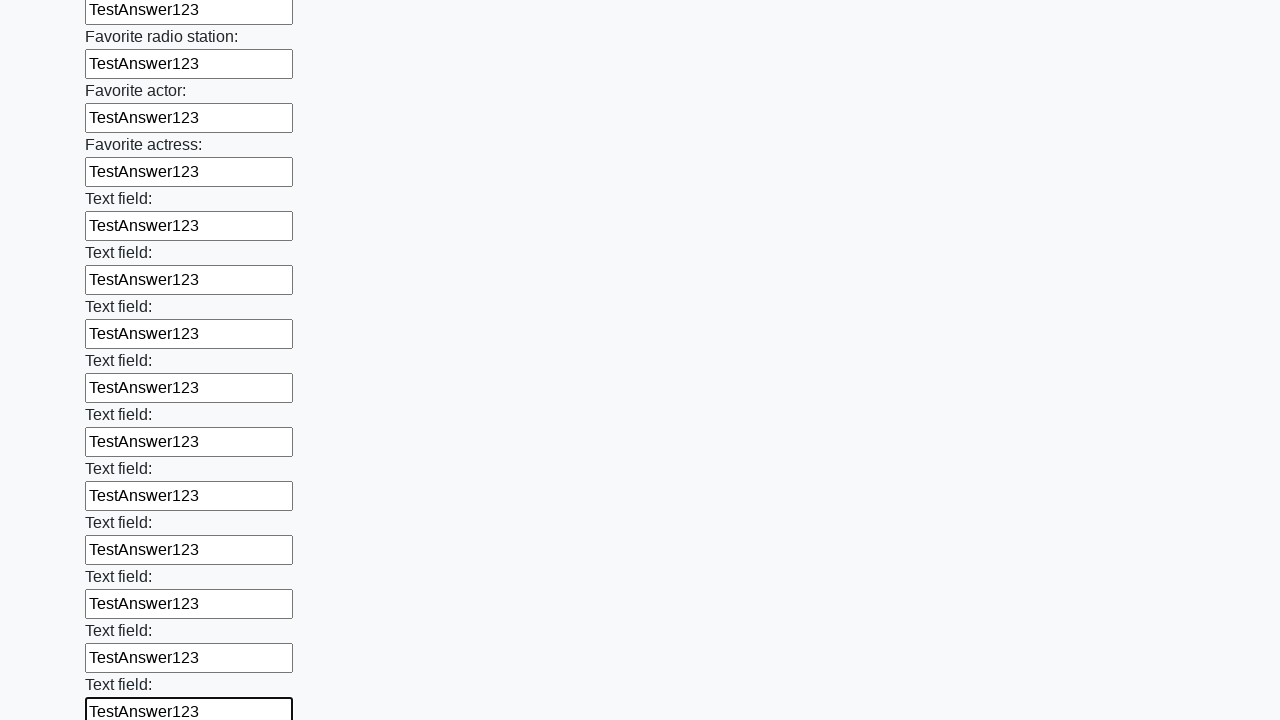

Filled input field with 'TestAnswer123' on input >> nth=36
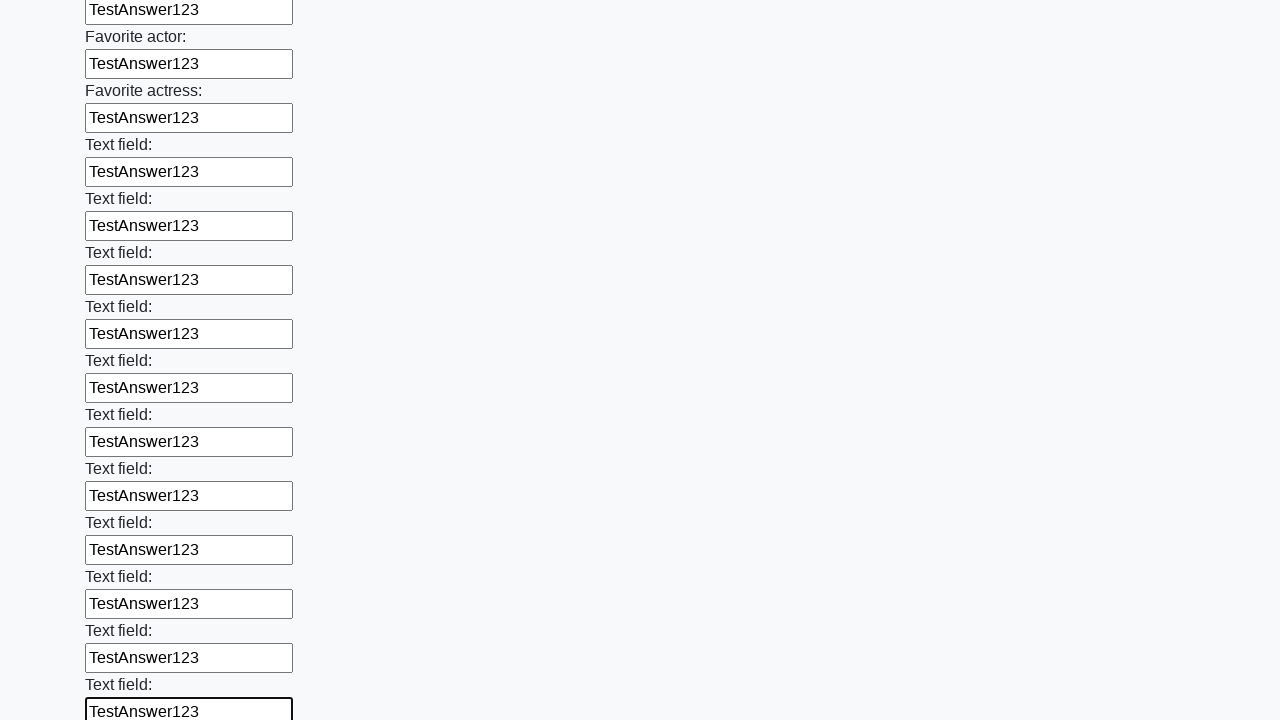

Filled input field with 'TestAnswer123' on input >> nth=37
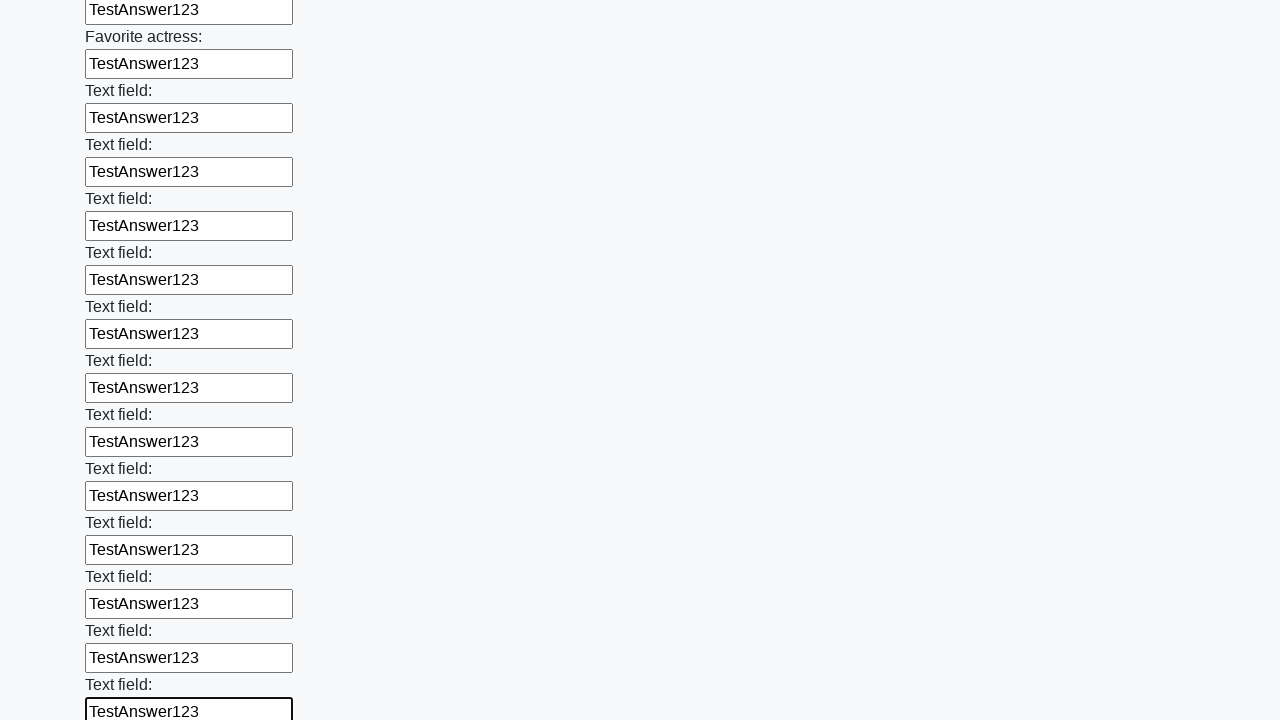

Filled input field with 'TestAnswer123' on input >> nth=38
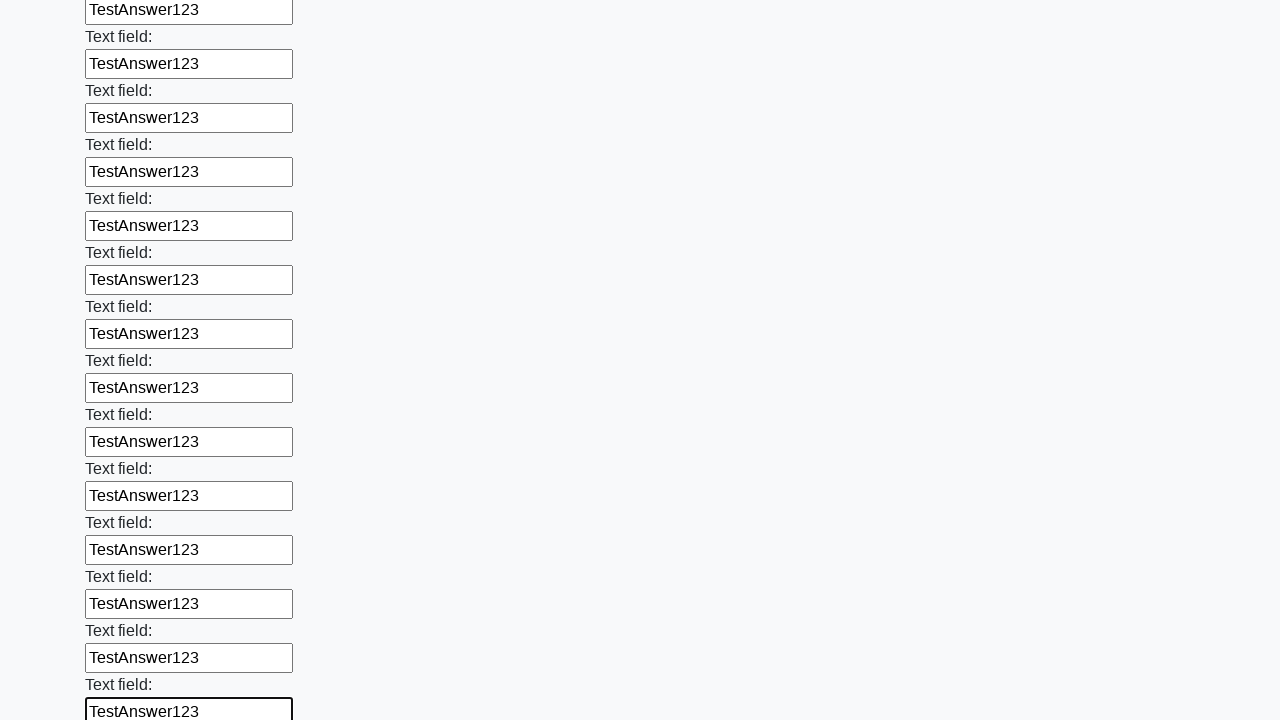

Filled input field with 'TestAnswer123' on input >> nth=39
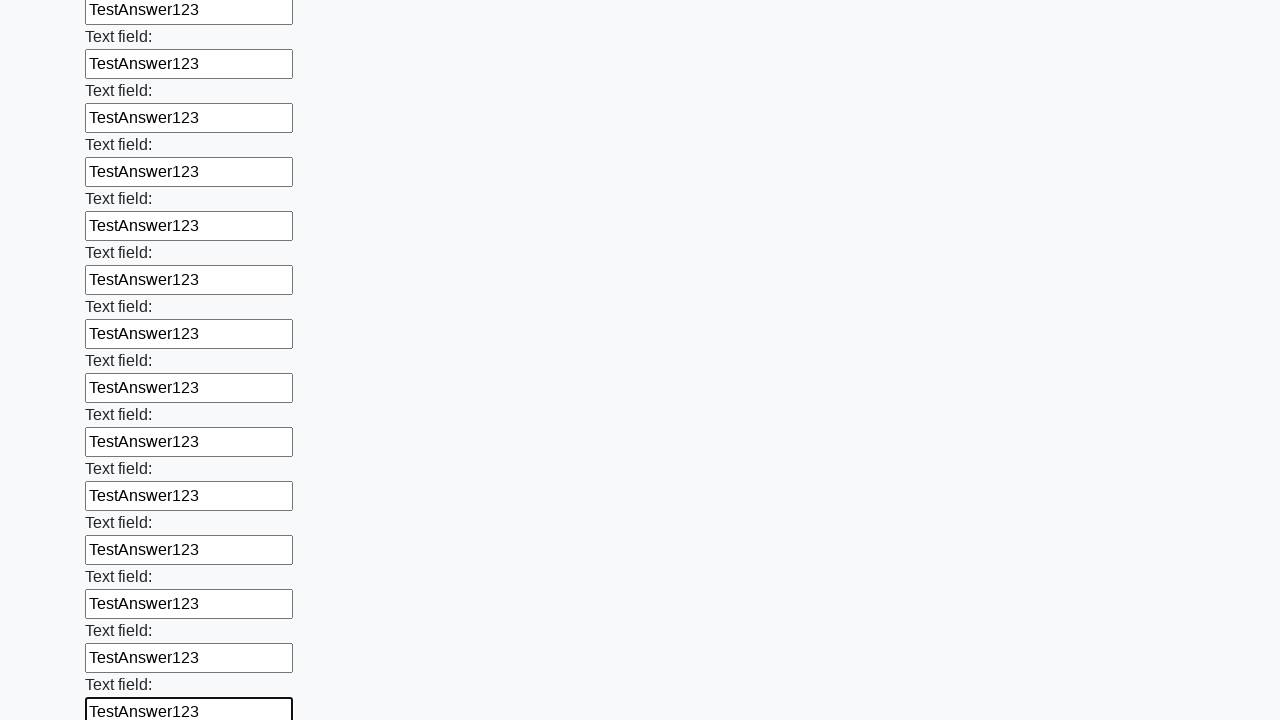

Filled input field with 'TestAnswer123' on input >> nth=40
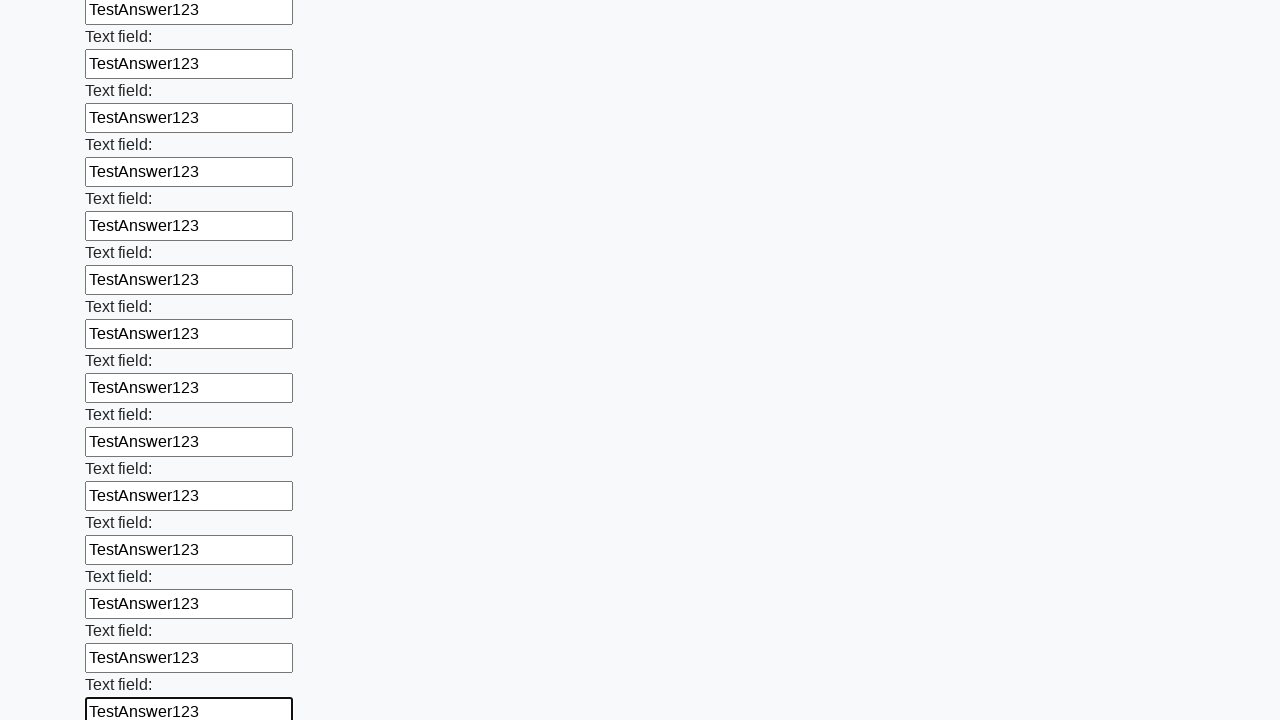

Filled input field with 'TestAnswer123' on input >> nth=41
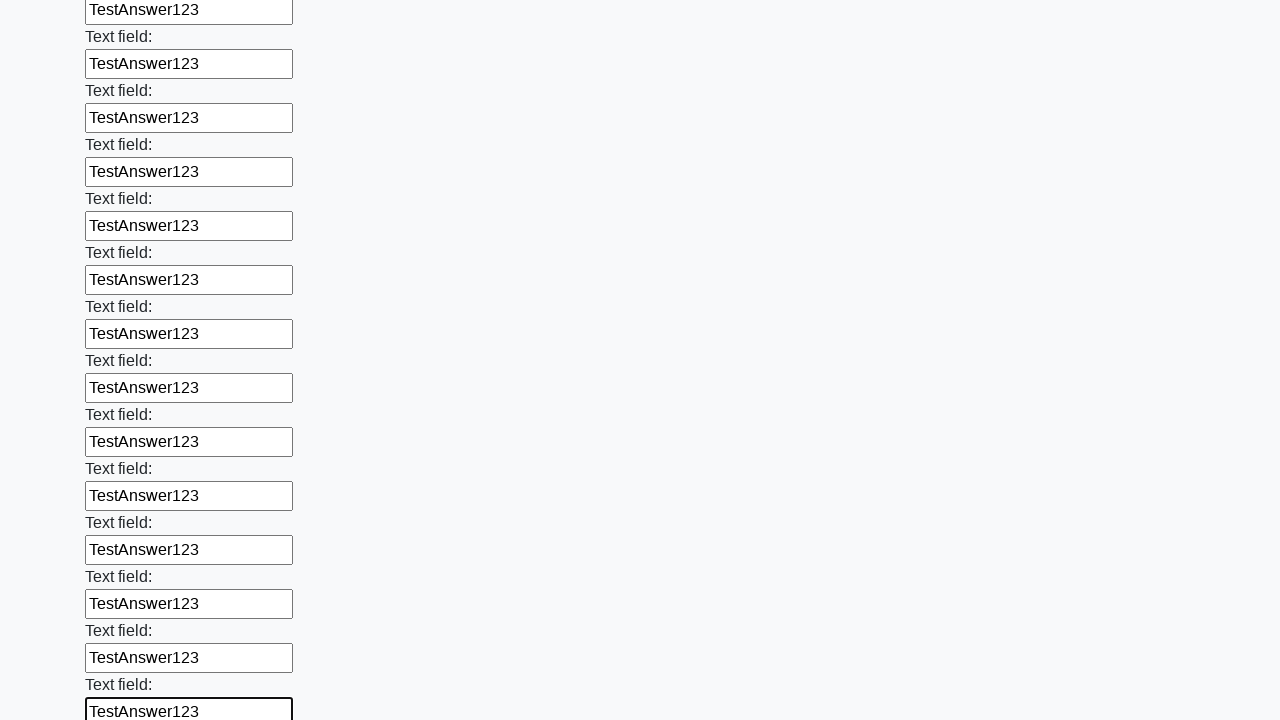

Filled input field with 'TestAnswer123' on input >> nth=42
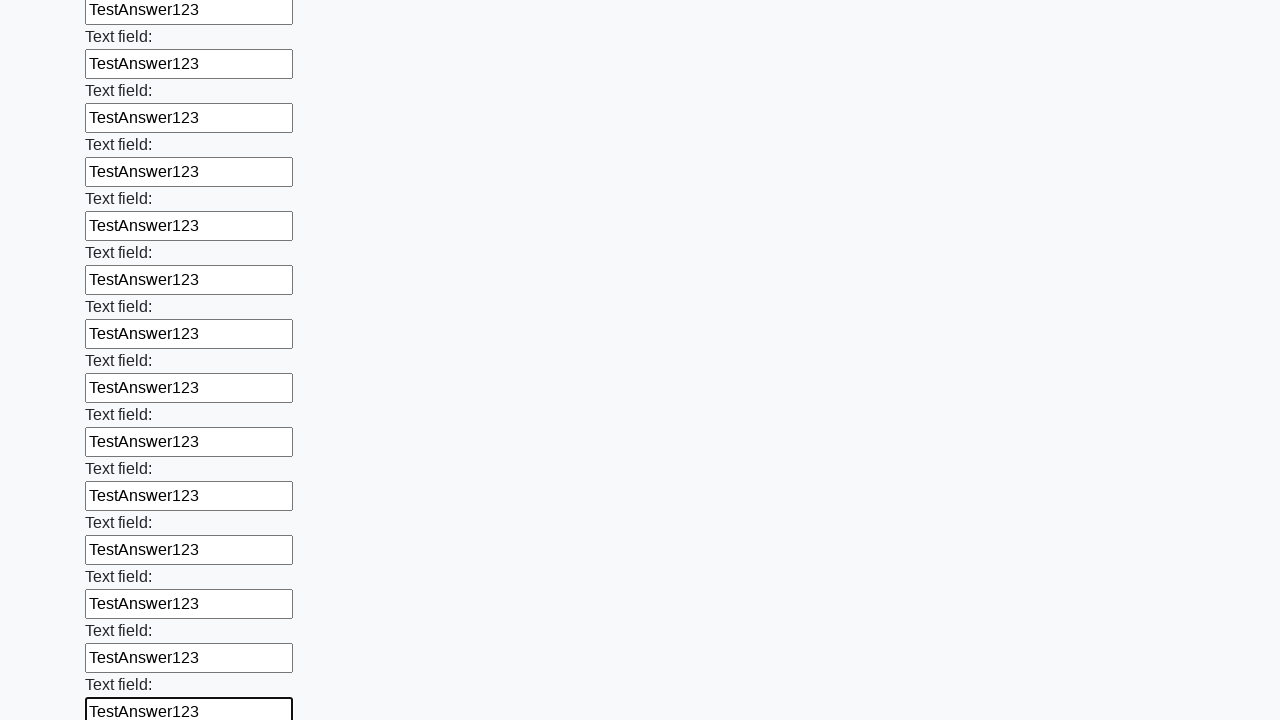

Filled input field with 'TestAnswer123' on input >> nth=43
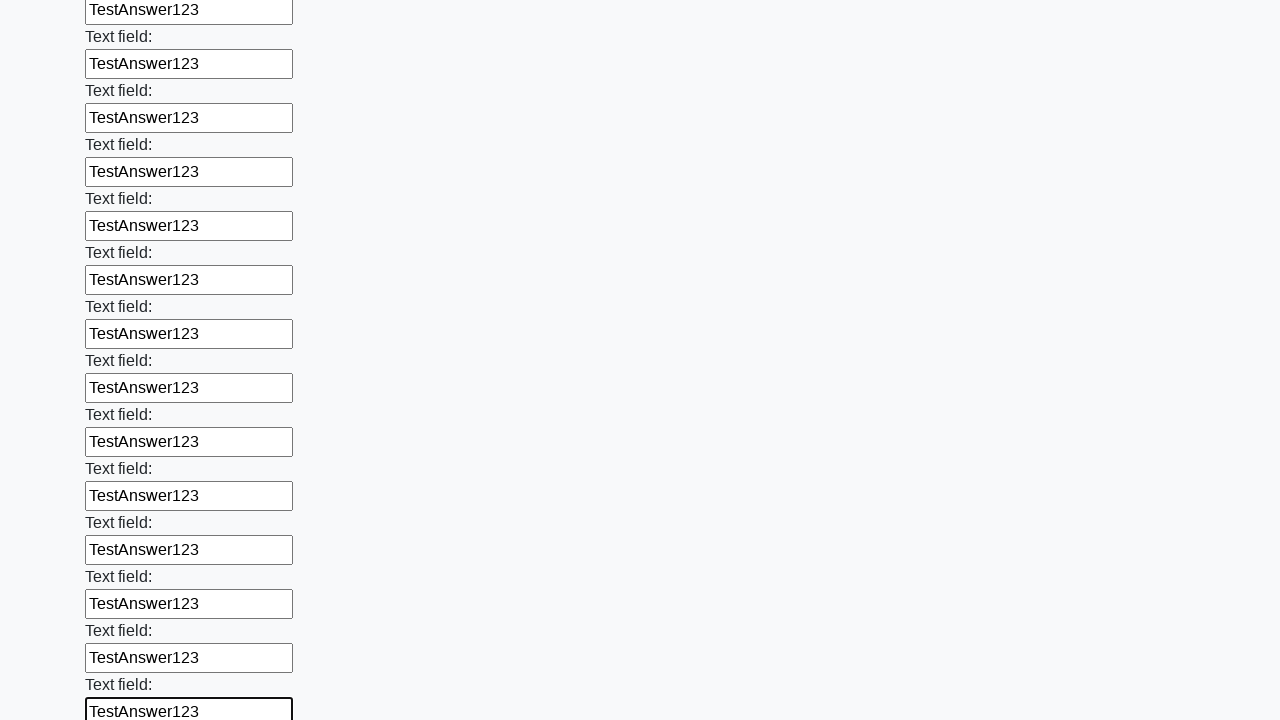

Filled input field with 'TestAnswer123' on input >> nth=44
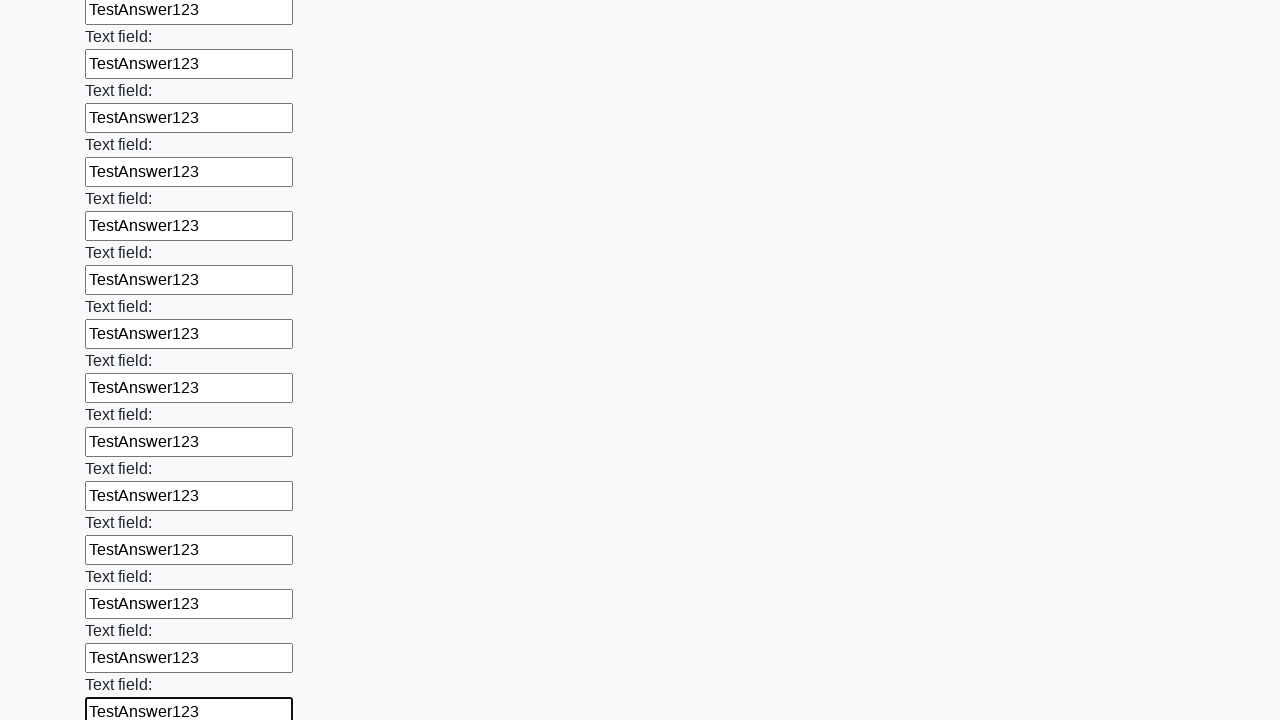

Filled input field with 'TestAnswer123' on input >> nth=45
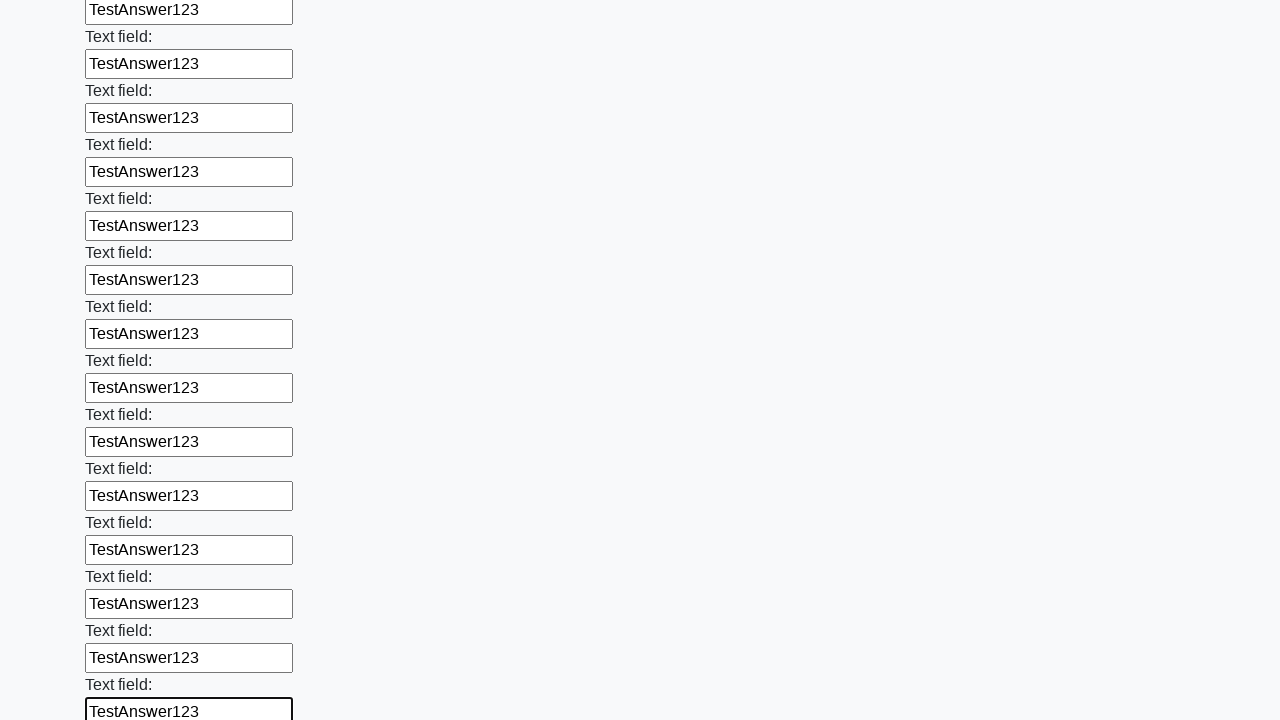

Filled input field with 'TestAnswer123' on input >> nth=46
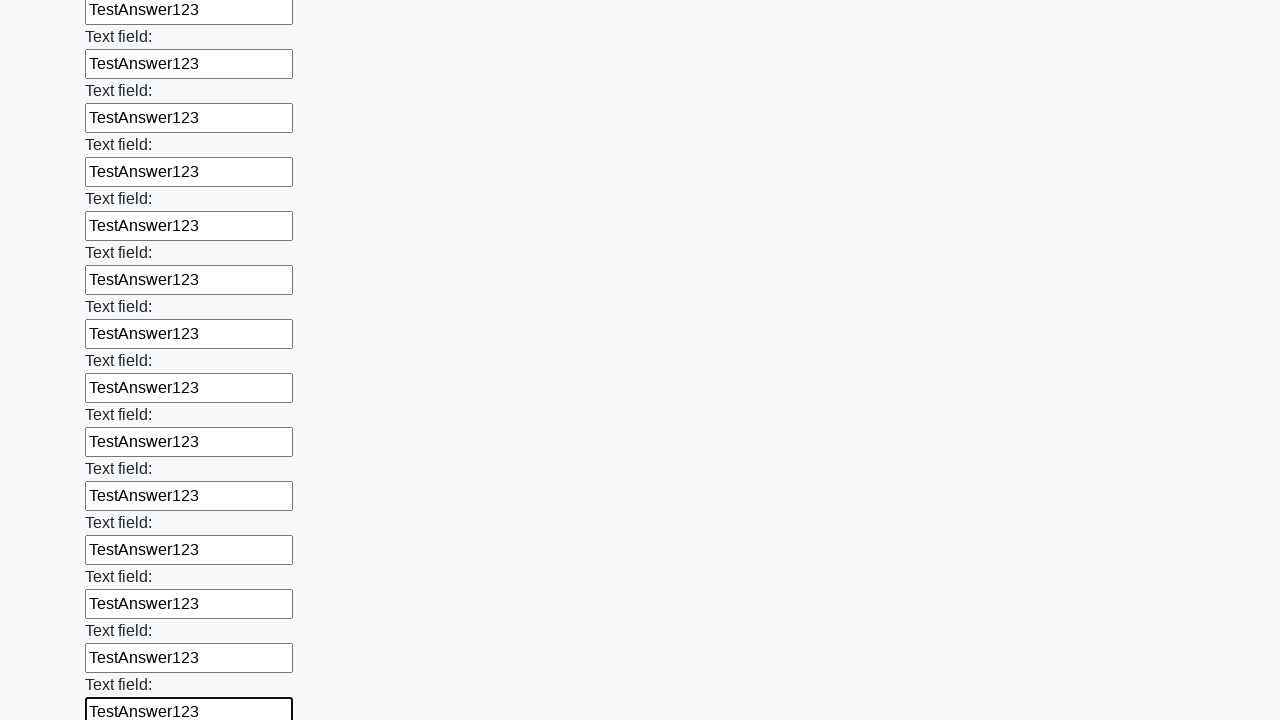

Filled input field with 'TestAnswer123' on input >> nth=47
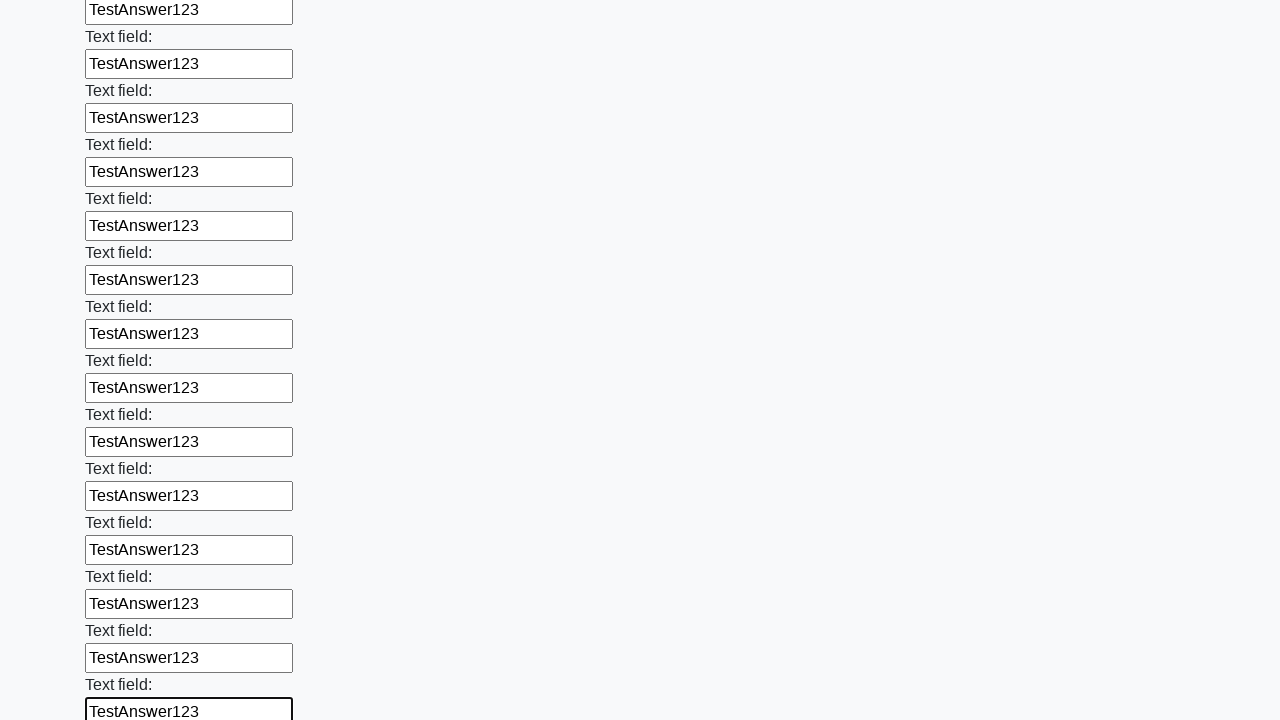

Filled input field with 'TestAnswer123' on input >> nth=48
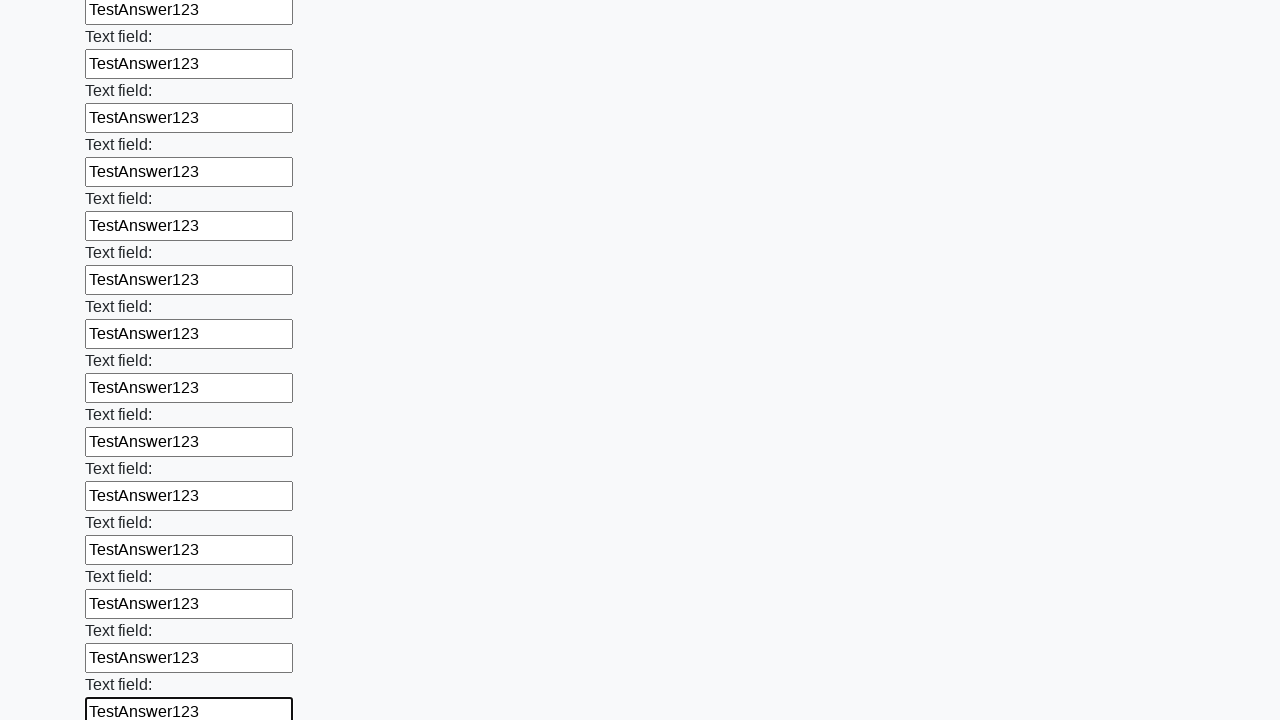

Filled input field with 'TestAnswer123' on input >> nth=49
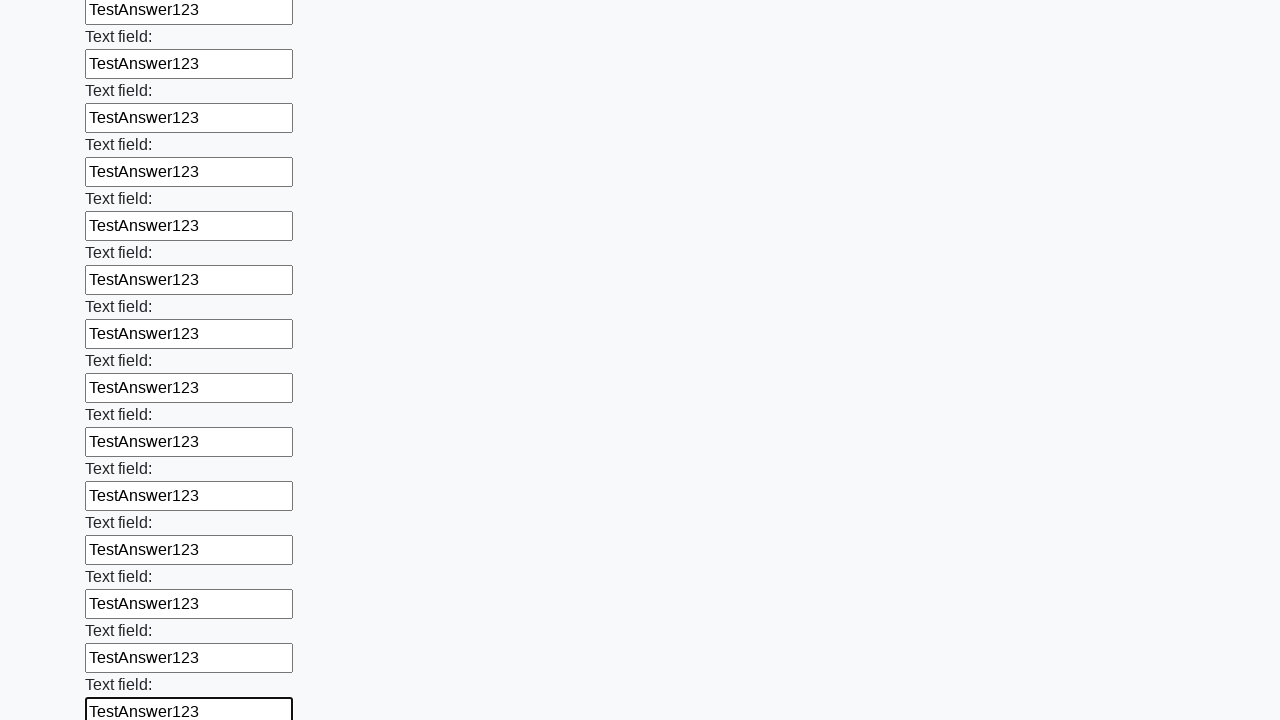

Filled input field with 'TestAnswer123' on input >> nth=50
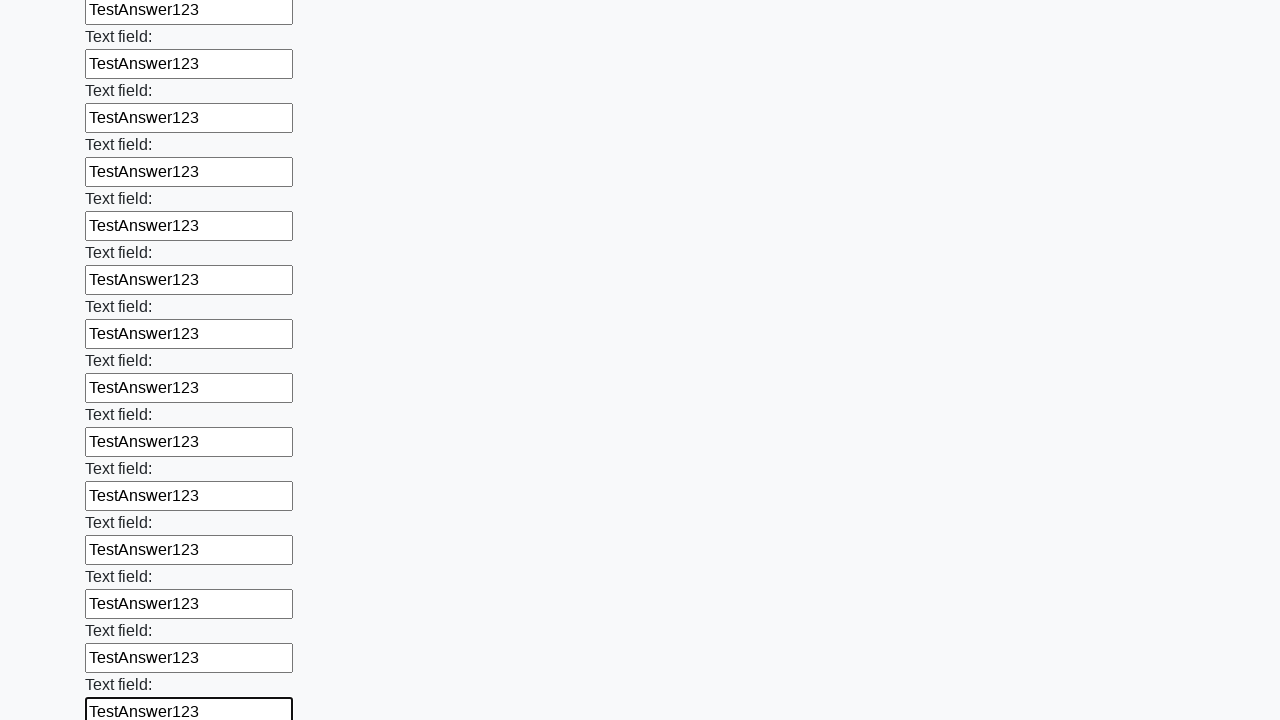

Filled input field with 'TestAnswer123' on input >> nth=51
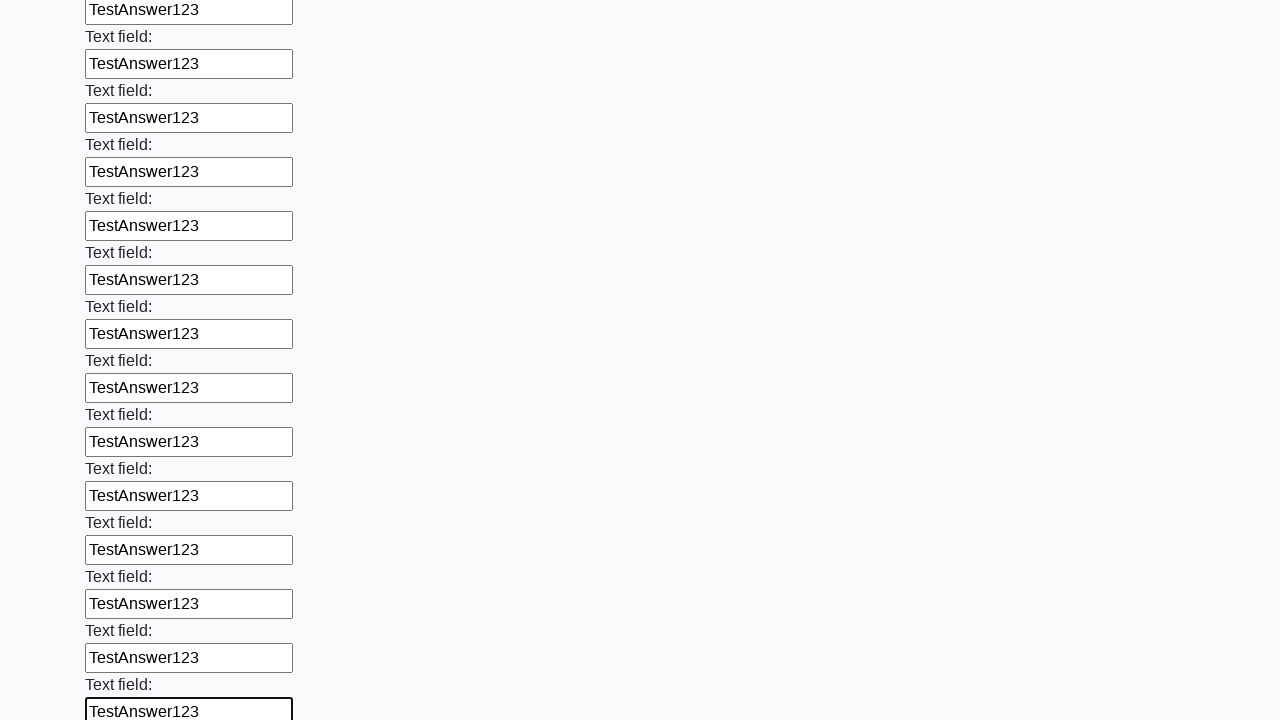

Filled input field with 'TestAnswer123' on input >> nth=52
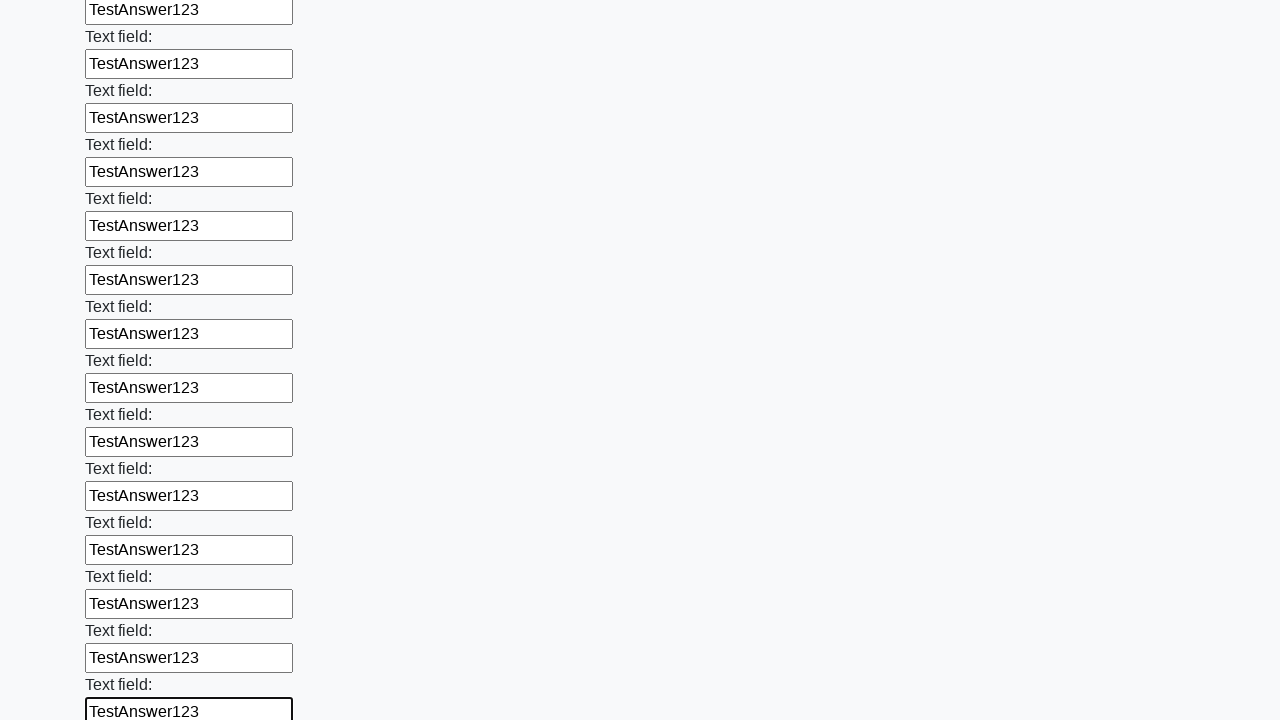

Filled input field with 'TestAnswer123' on input >> nth=53
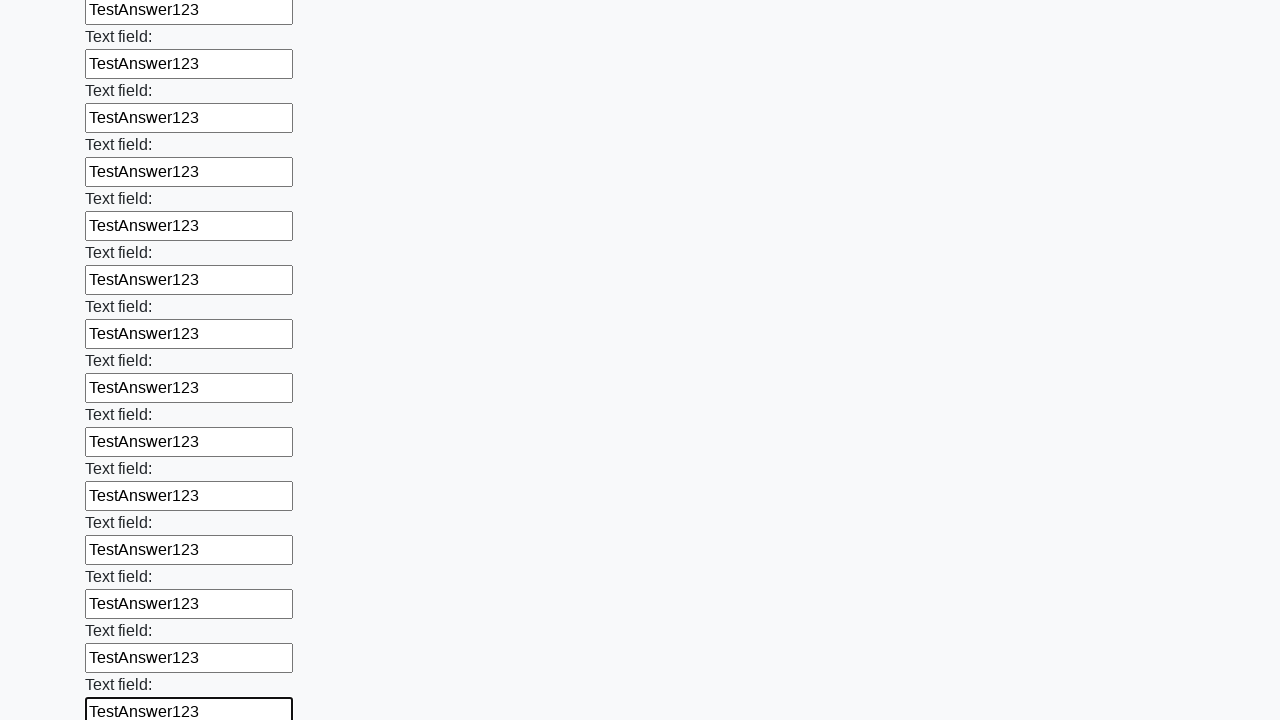

Filled input field with 'TestAnswer123' on input >> nth=54
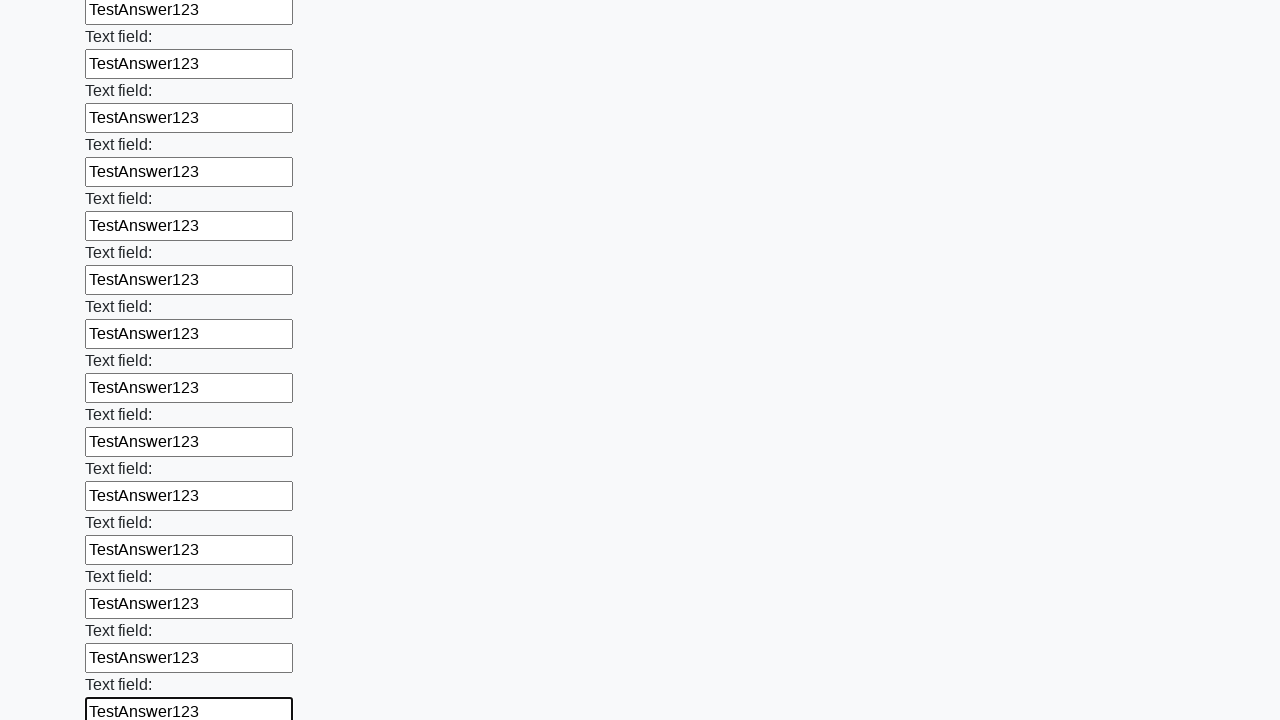

Filled input field with 'TestAnswer123' on input >> nth=55
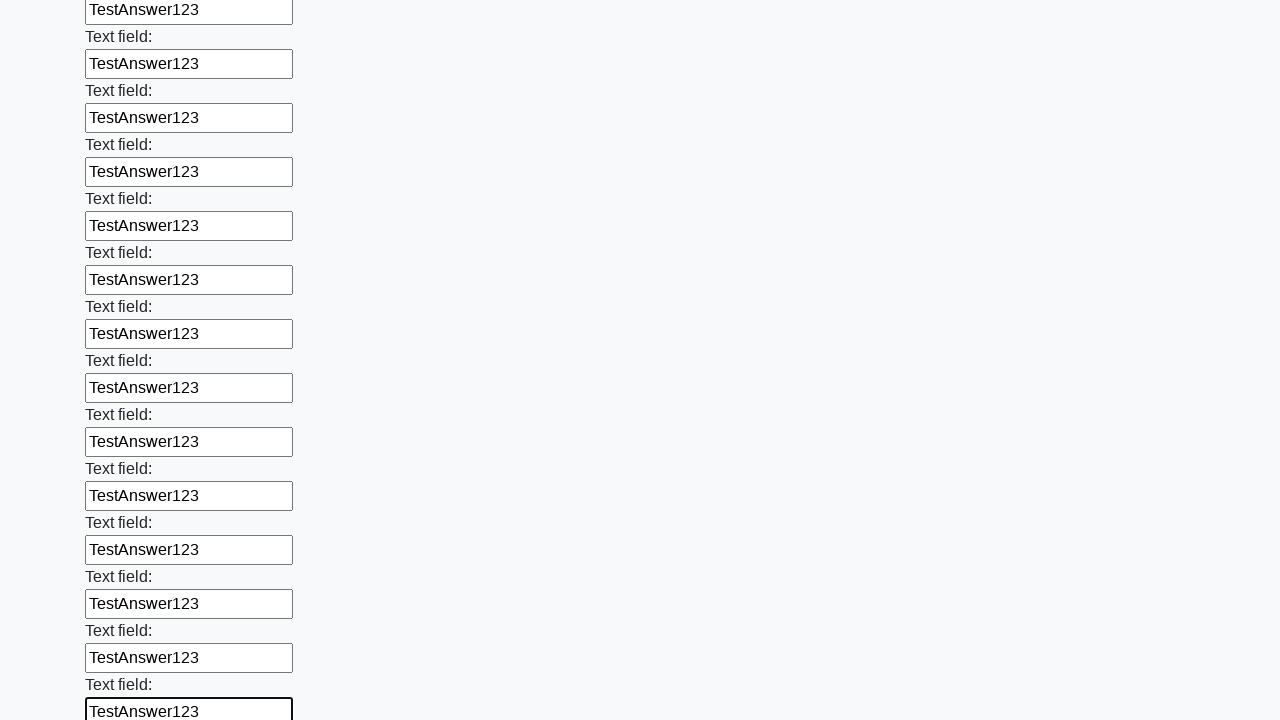

Filled input field with 'TestAnswer123' on input >> nth=56
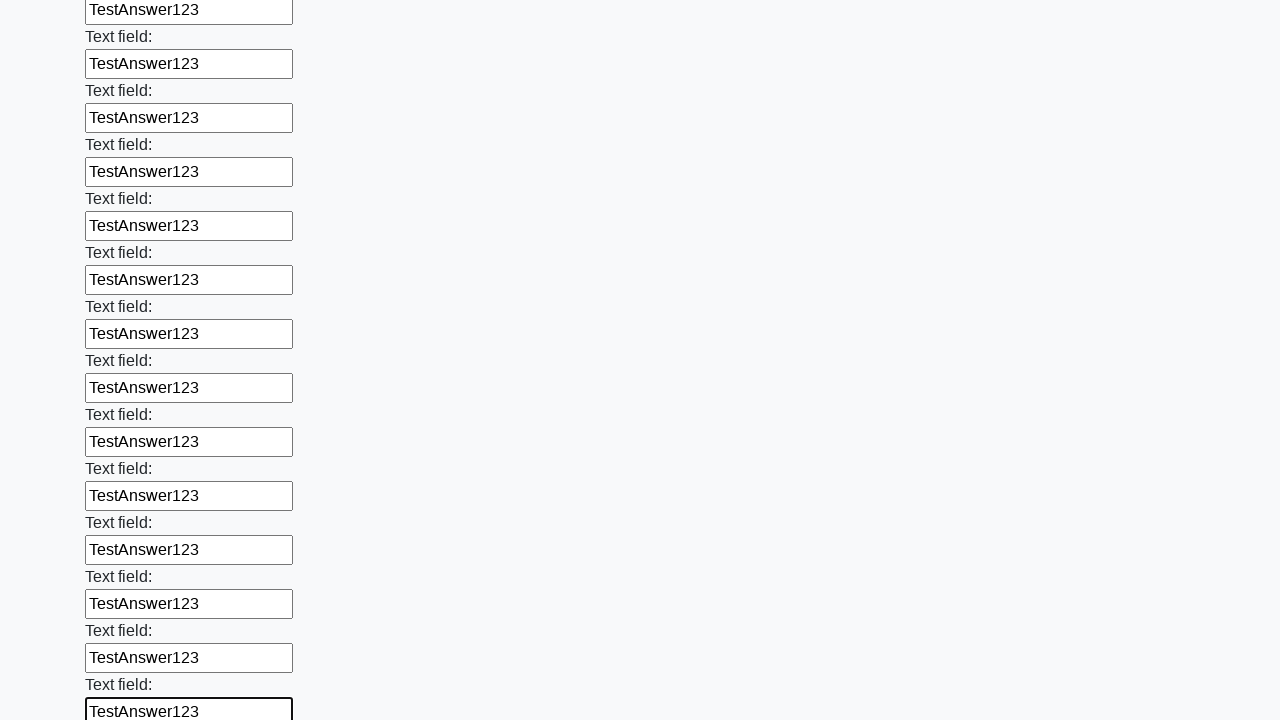

Filled input field with 'TestAnswer123' on input >> nth=57
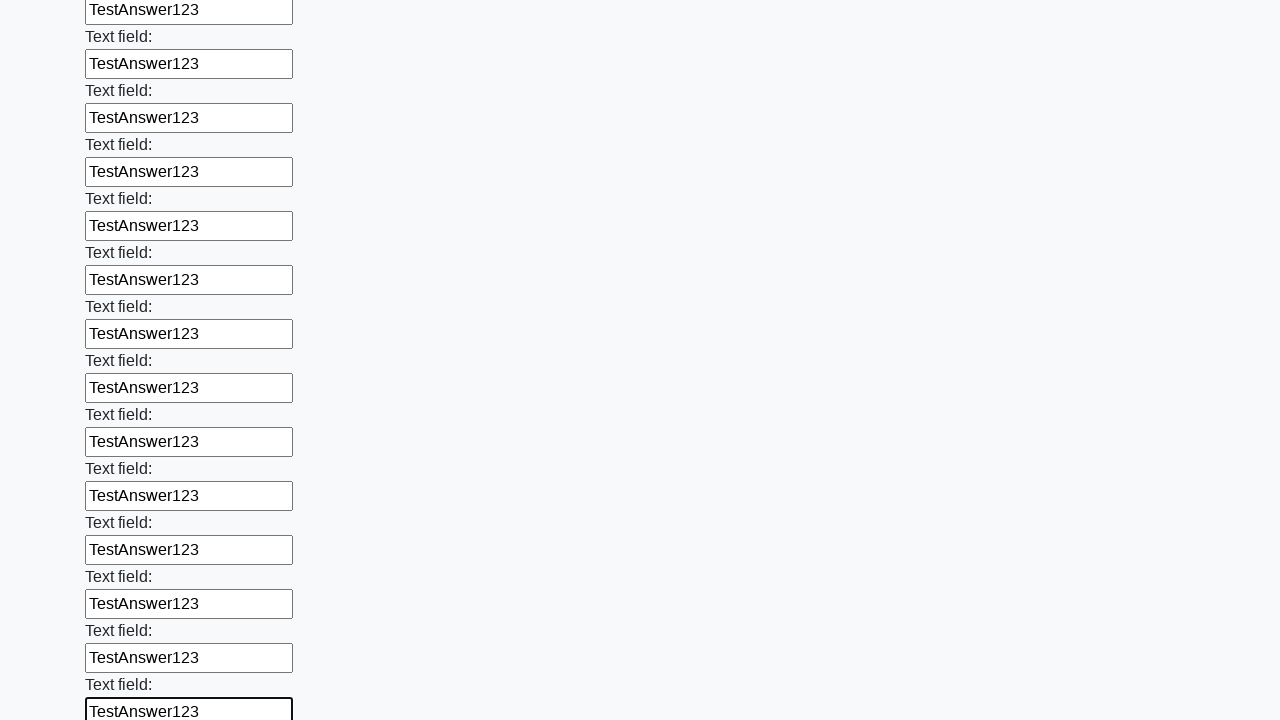

Filled input field with 'TestAnswer123' on input >> nth=58
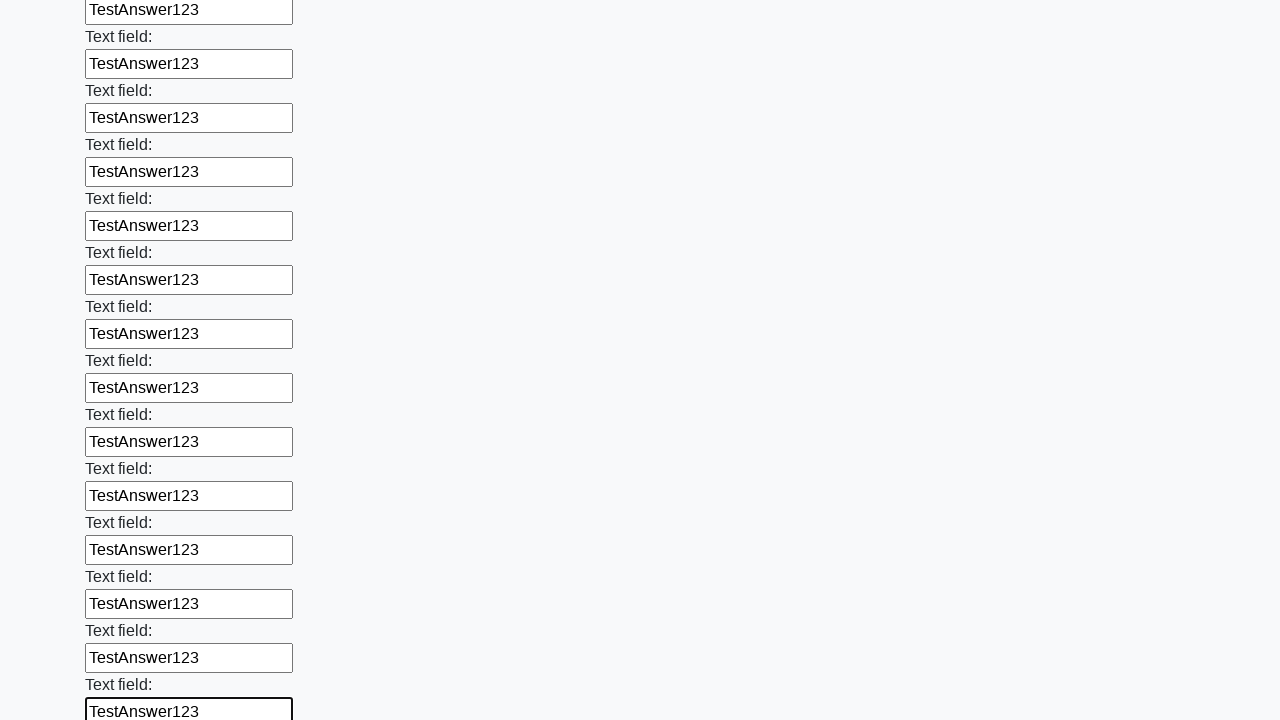

Filled input field with 'TestAnswer123' on input >> nth=59
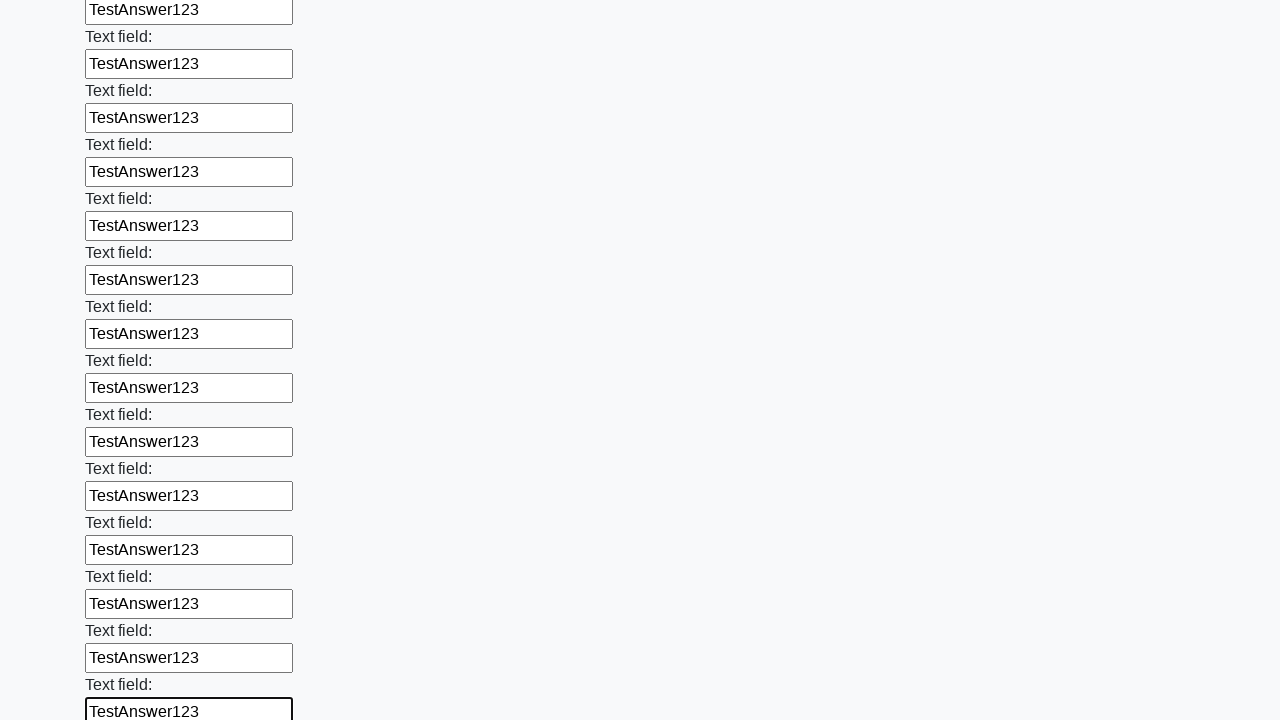

Filled input field with 'TestAnswer123' on input >> nth=60
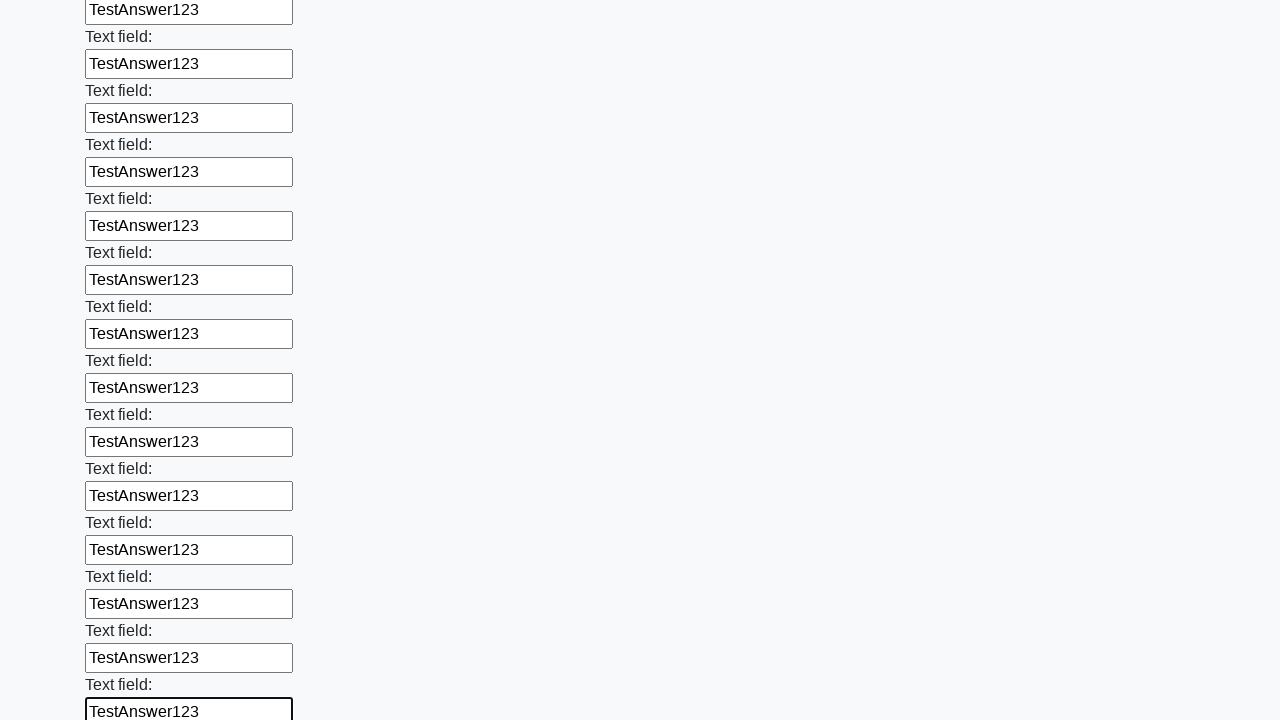

Filled input field with 'TestAnswer123' on input >> nth=61
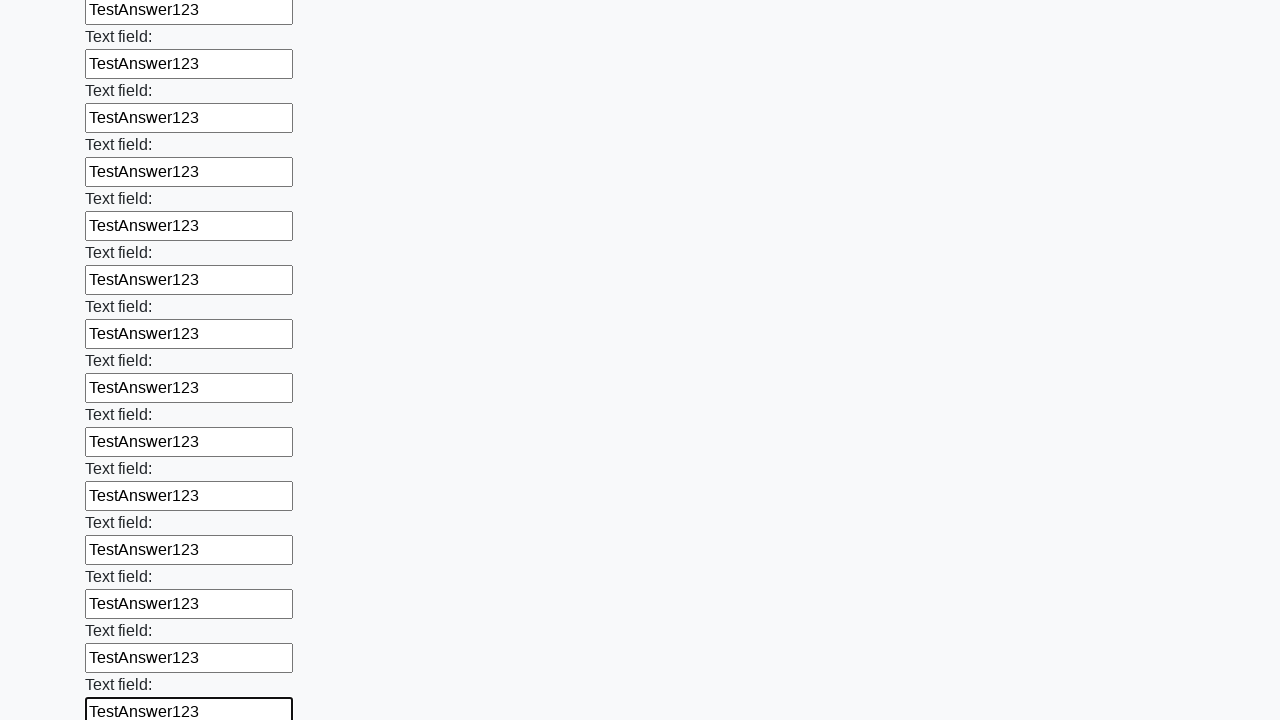

Filled input field with 'TestAnswer123' on input >> nth=62
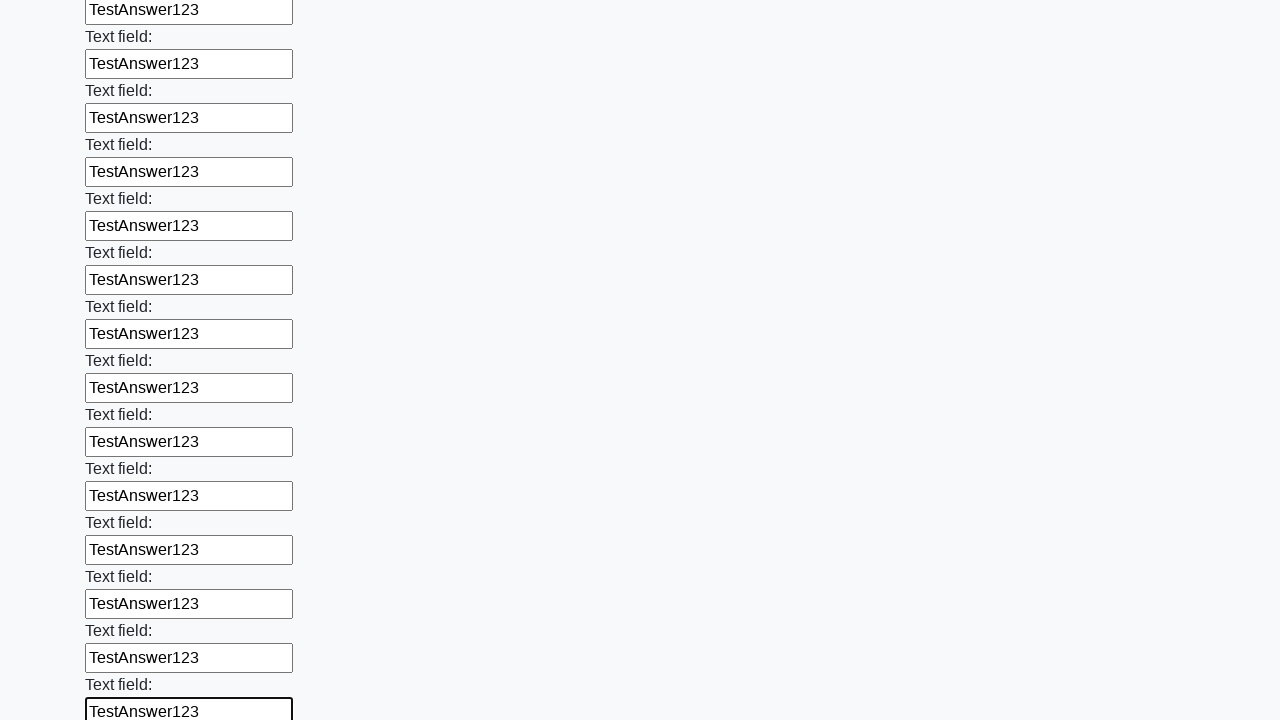

Filled input field with 'TestAnswer123' on input >> nth=63
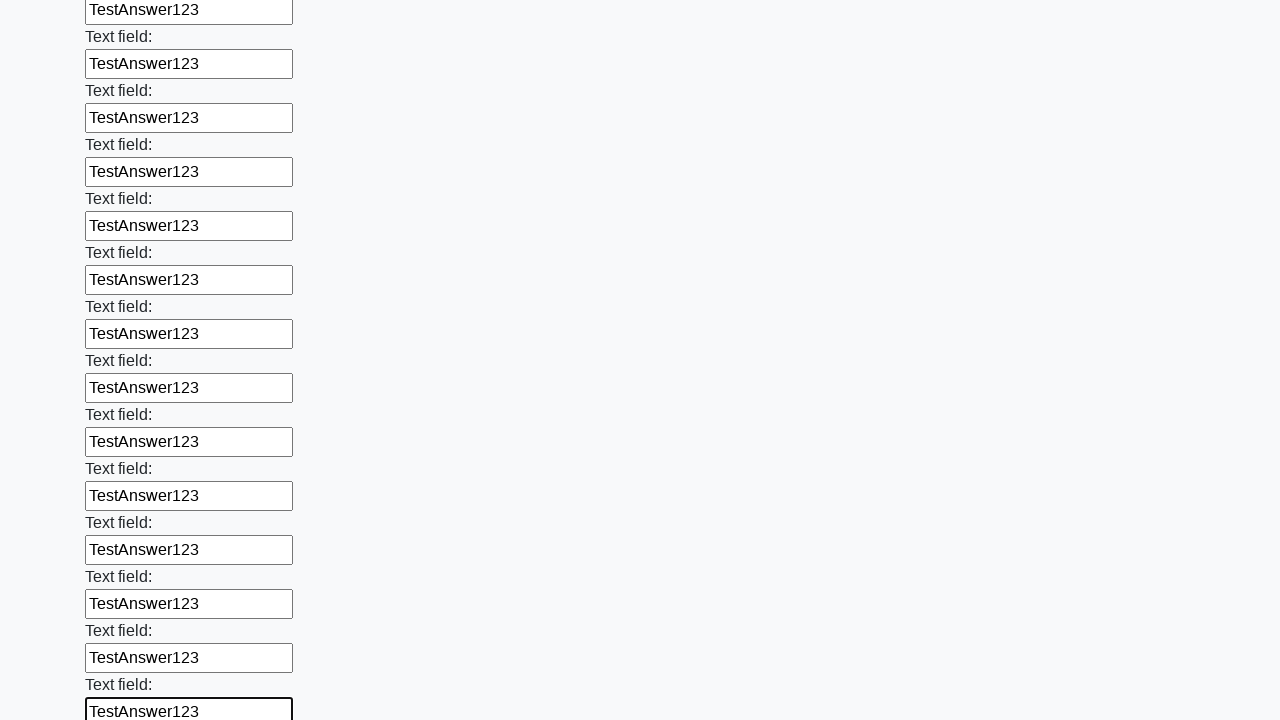

Filled input field with 'TestAnswer123' on input >> nth=64
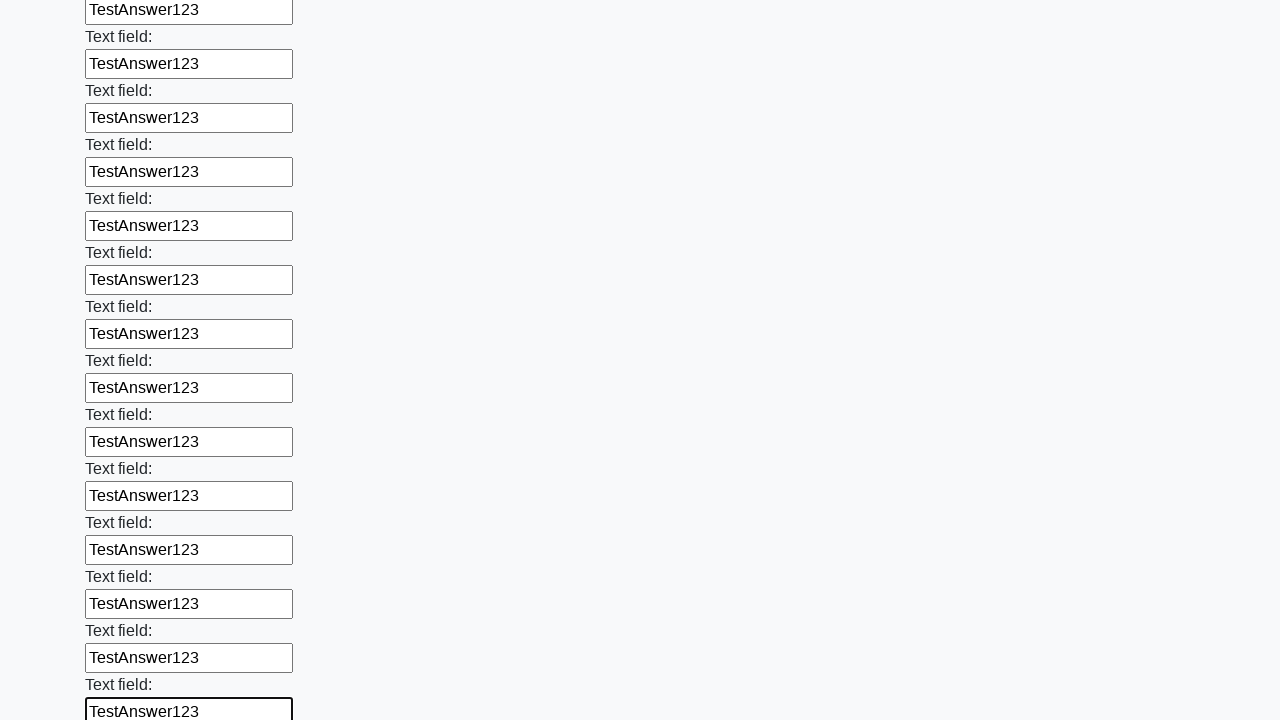

Filled input field with 'TestAnswer123' on input >> nth=65
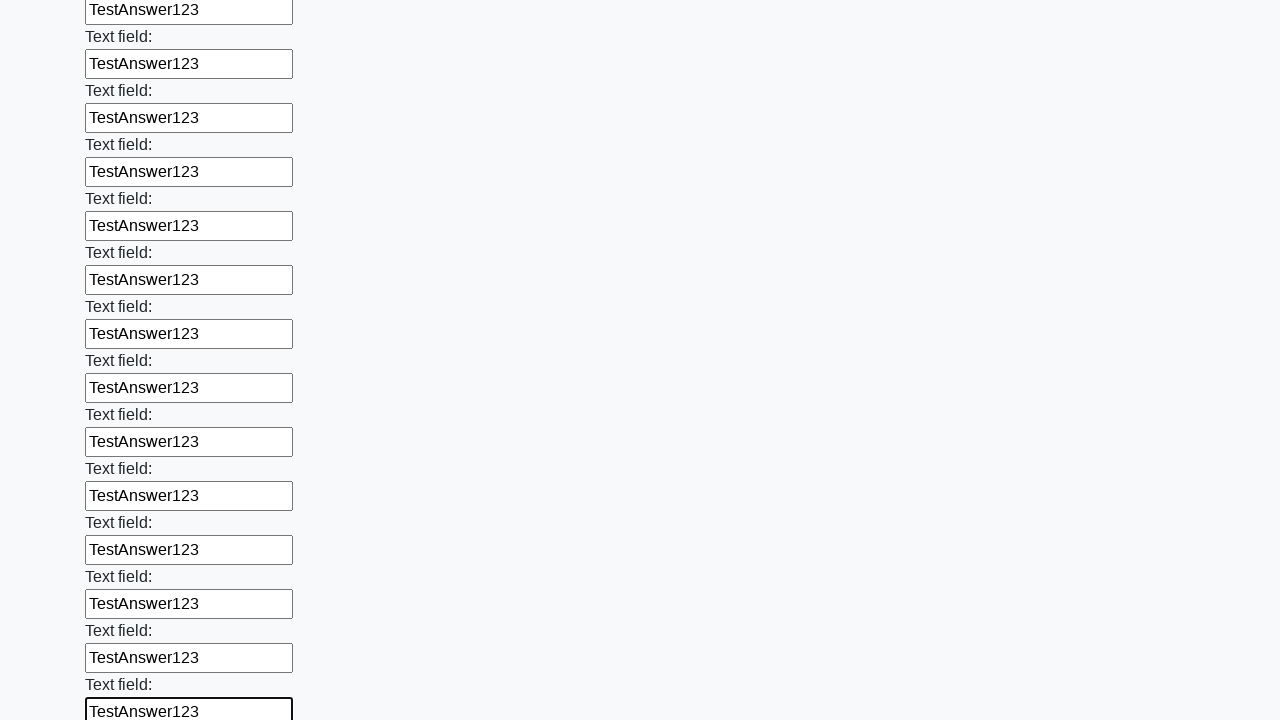

Filled input field with 'TestAnswer123' on input >> nth=66
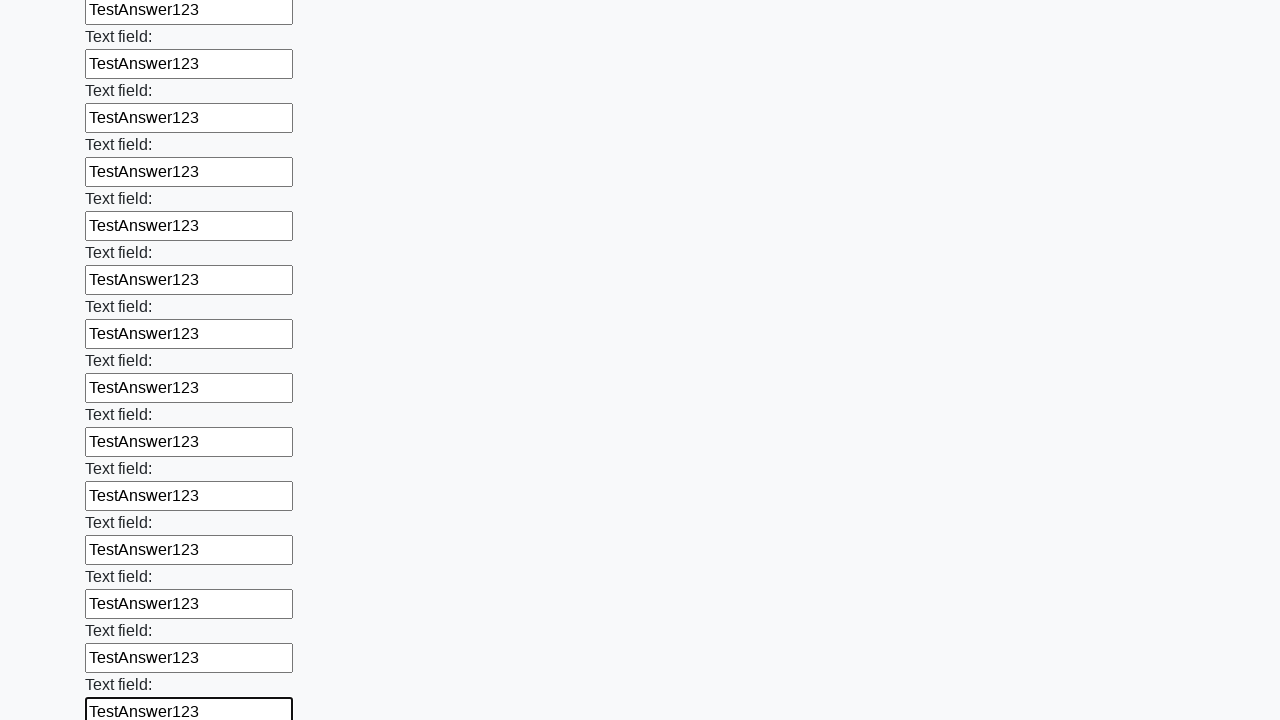

Filled input field with 'TestAnswer123' on input >> nth=67
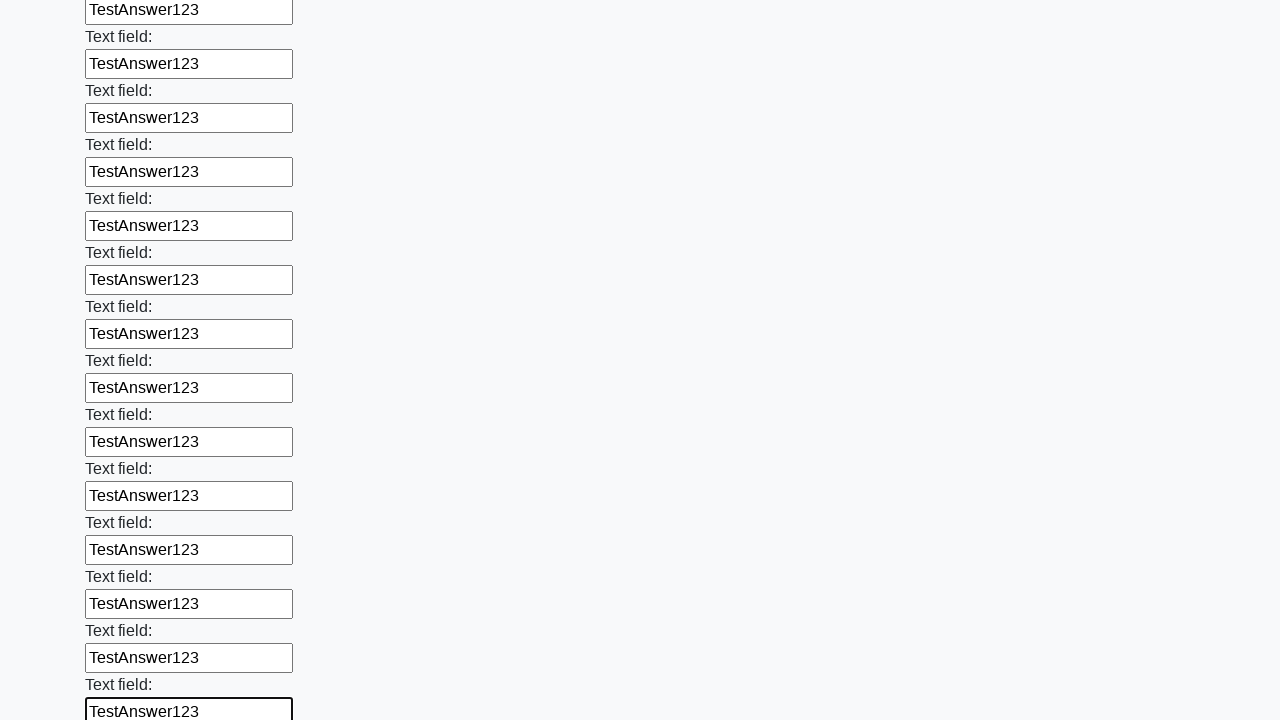

Filled input field with 'TestAnswer123' on input >> nth=68
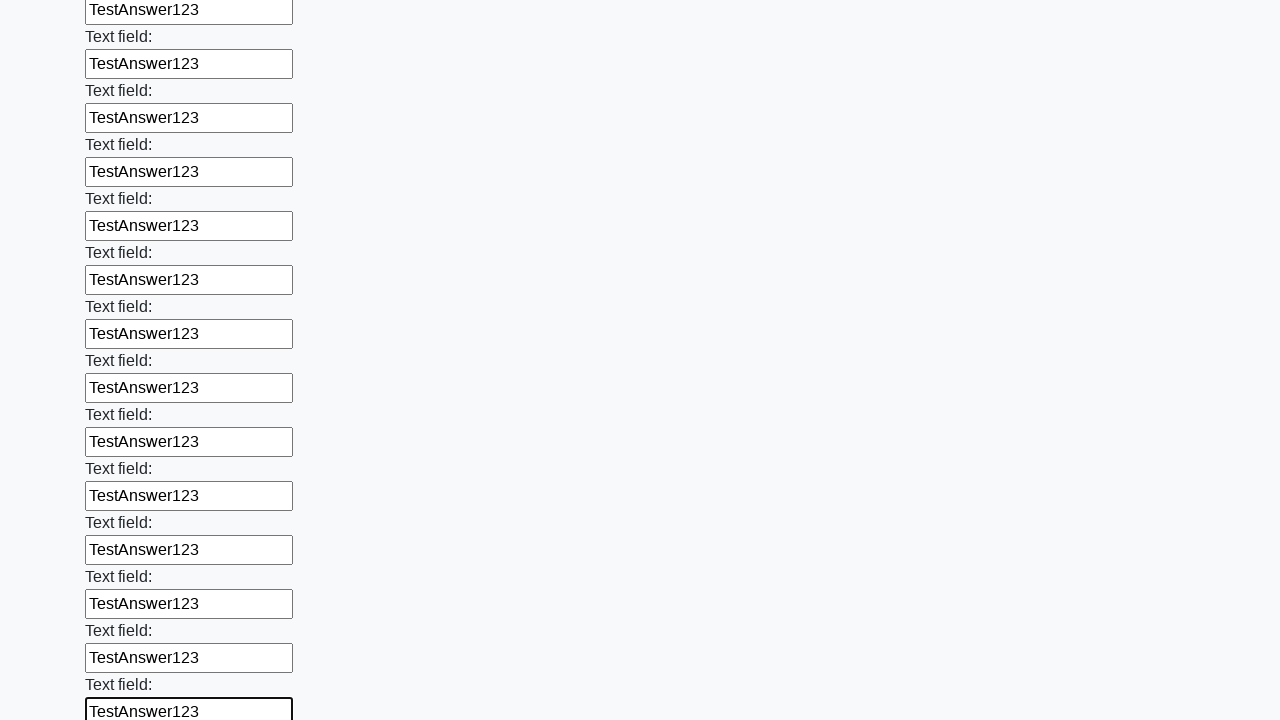

Filled input field with 'TestAnswer123' on input >> nth=69
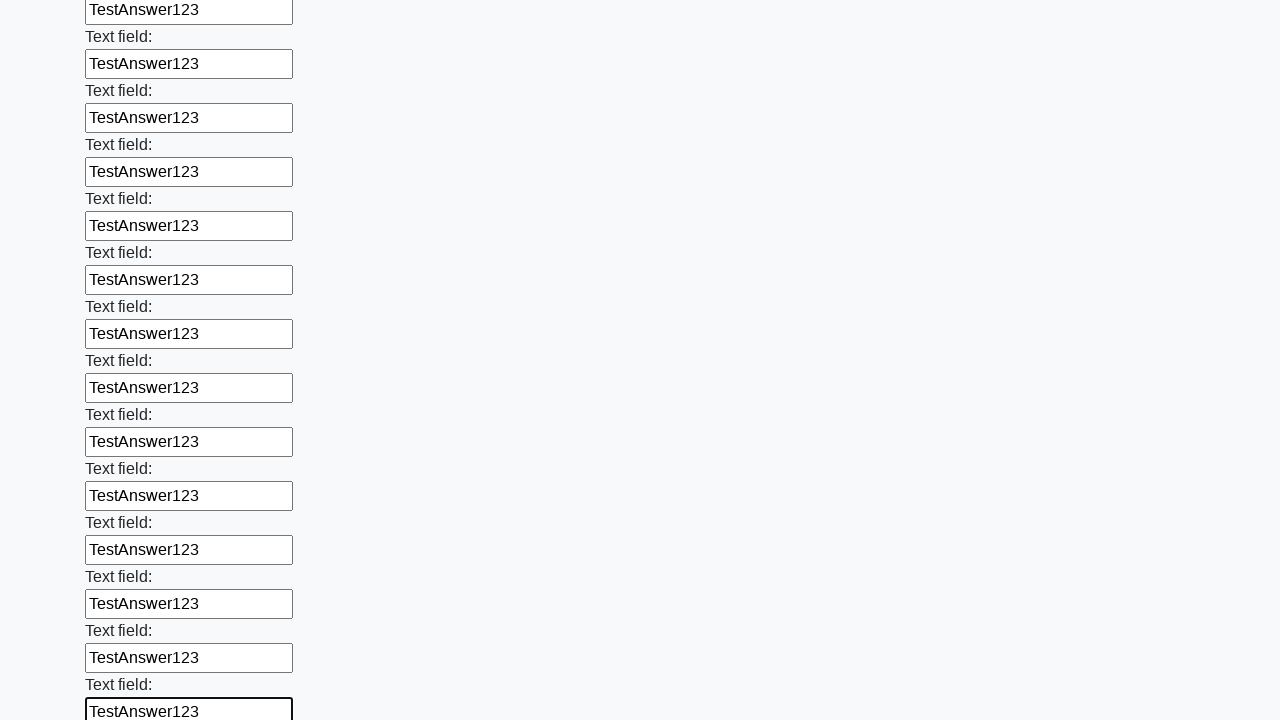

Filled input field with 'TestAnswer123' on input >> nth=70
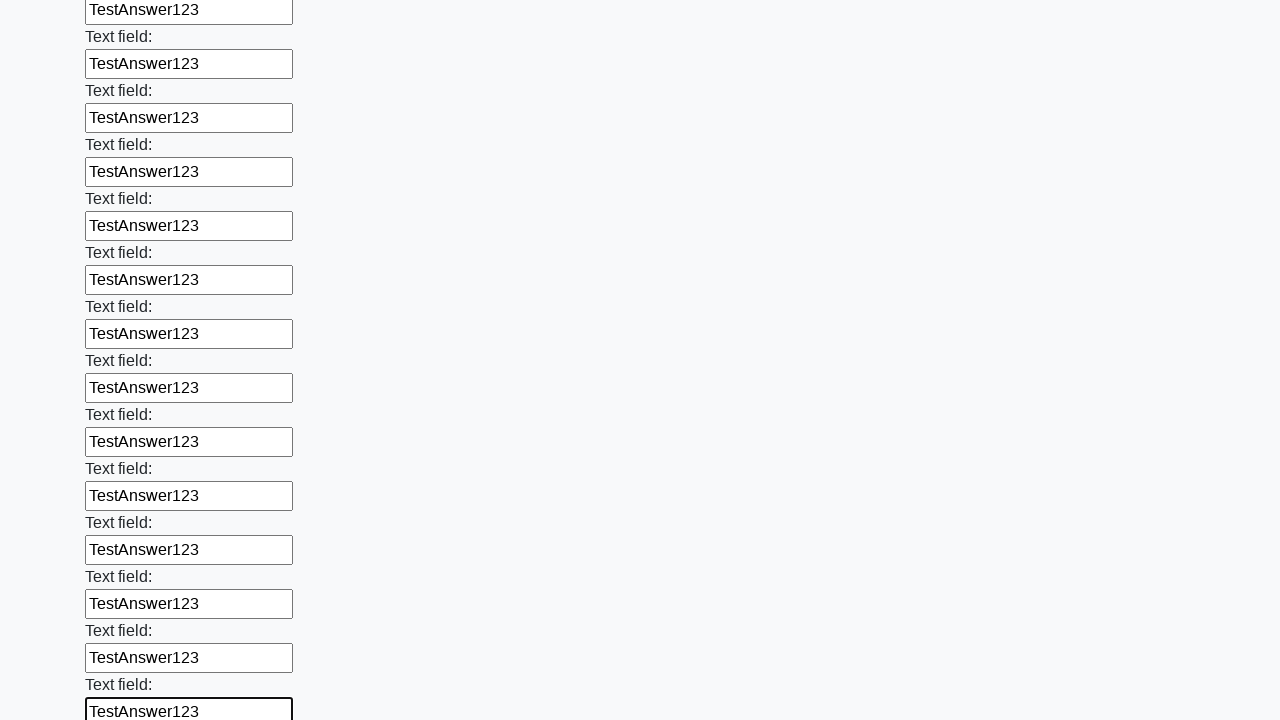

Filled input field with 'TestAnswer123' on input >> nth=71
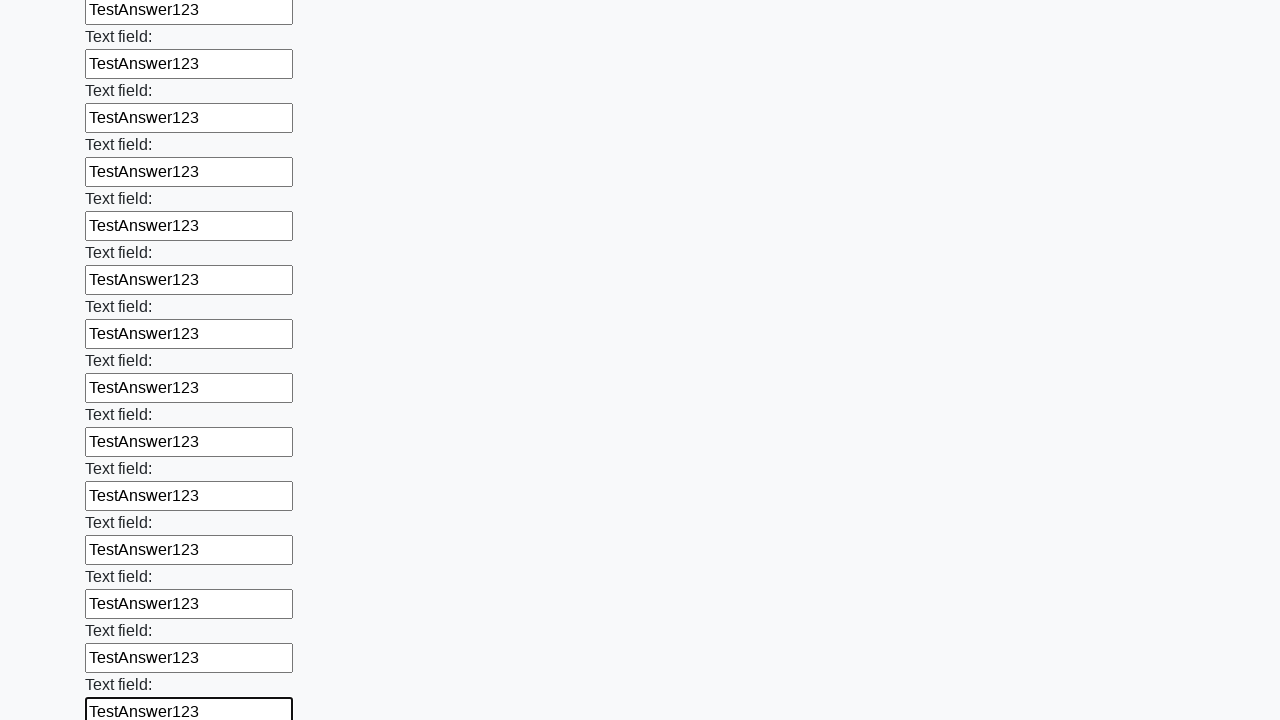

Filled input field with 'TestAnswer123' on input >> nth=72
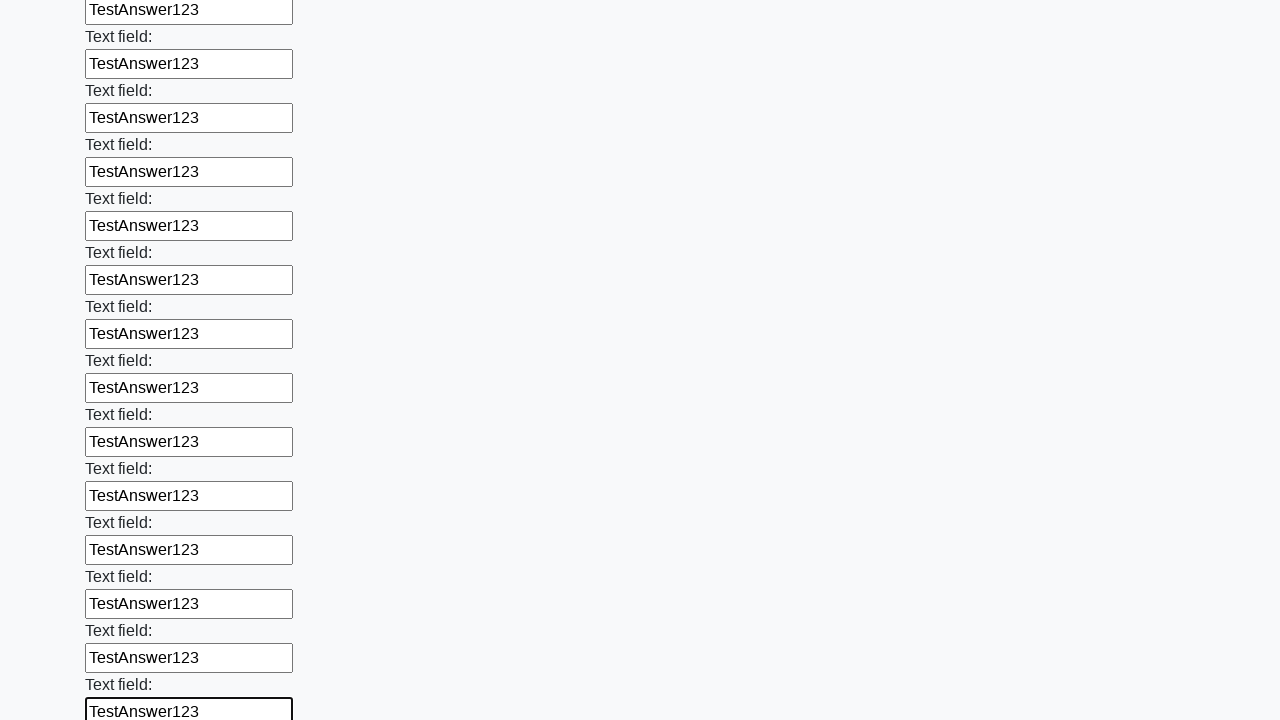

Filled input field with 'TestAnswer123' on input >> nth=73
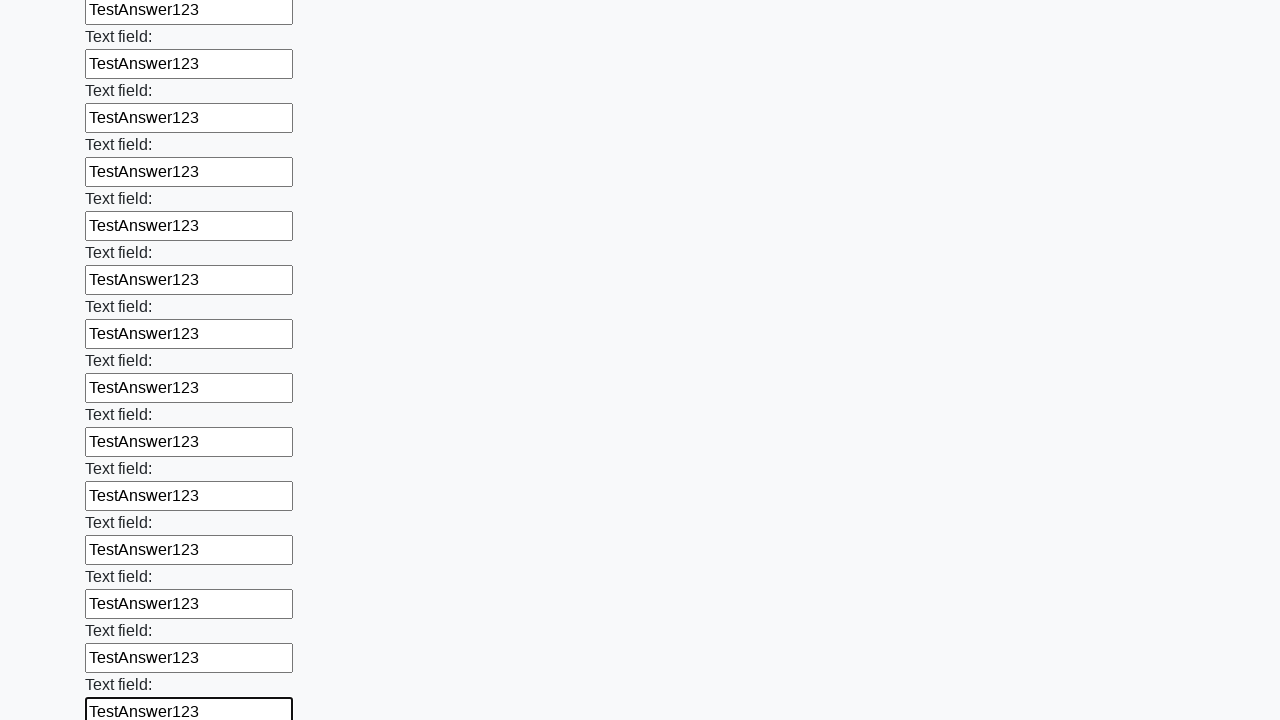

Filled input field with 'TestAnswer123' on input >> nth=74
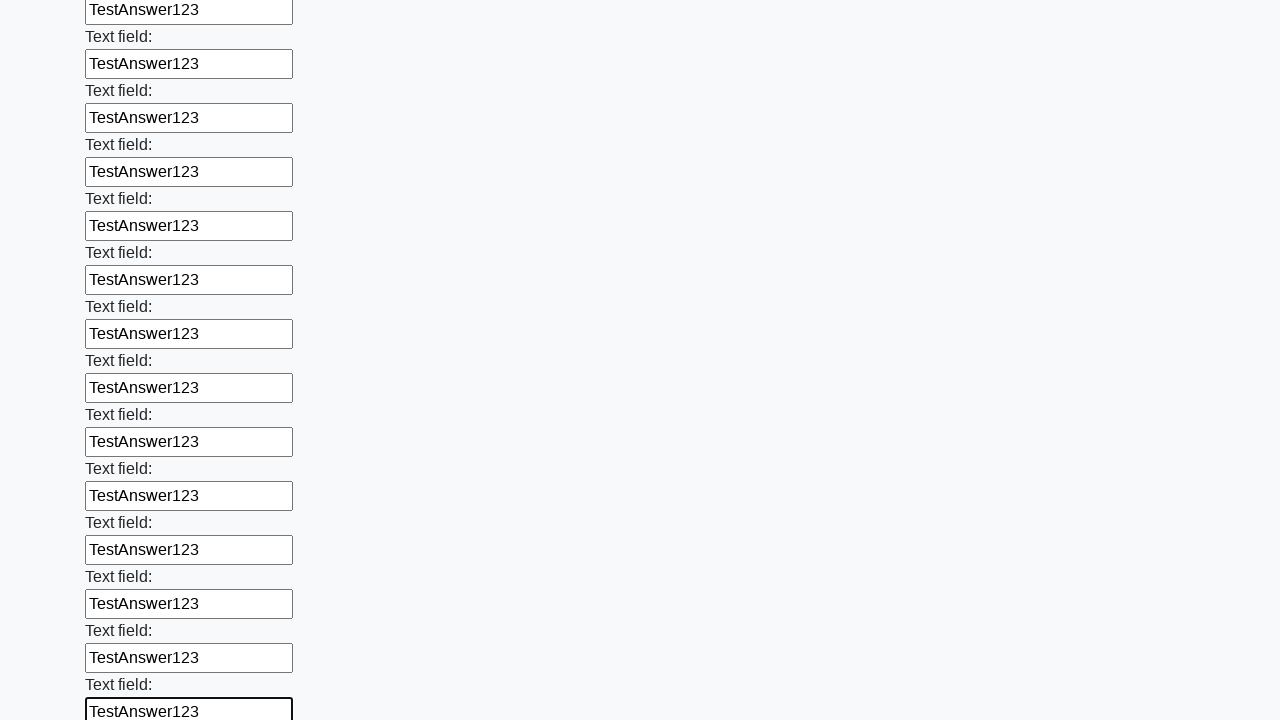

Filled input field with 'TestAnswer123' on input >> nth=75
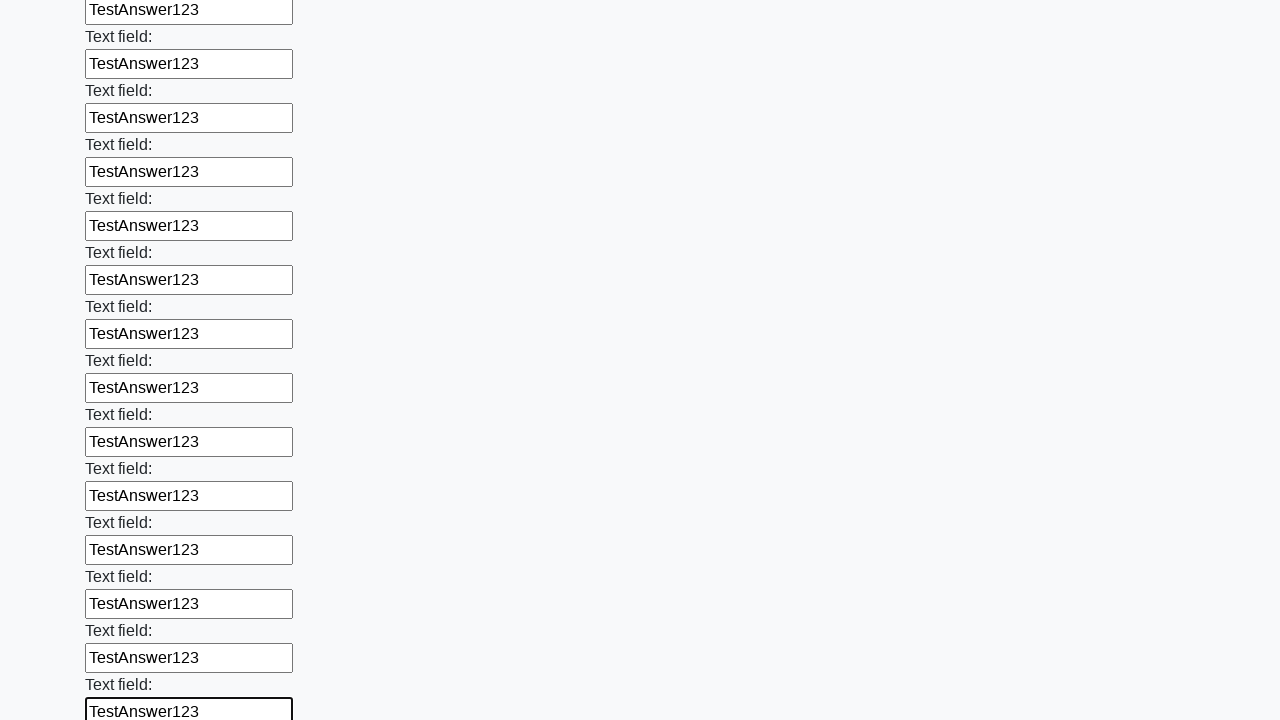

Filled input field with 'TestAnswer123' on input >> nth=76
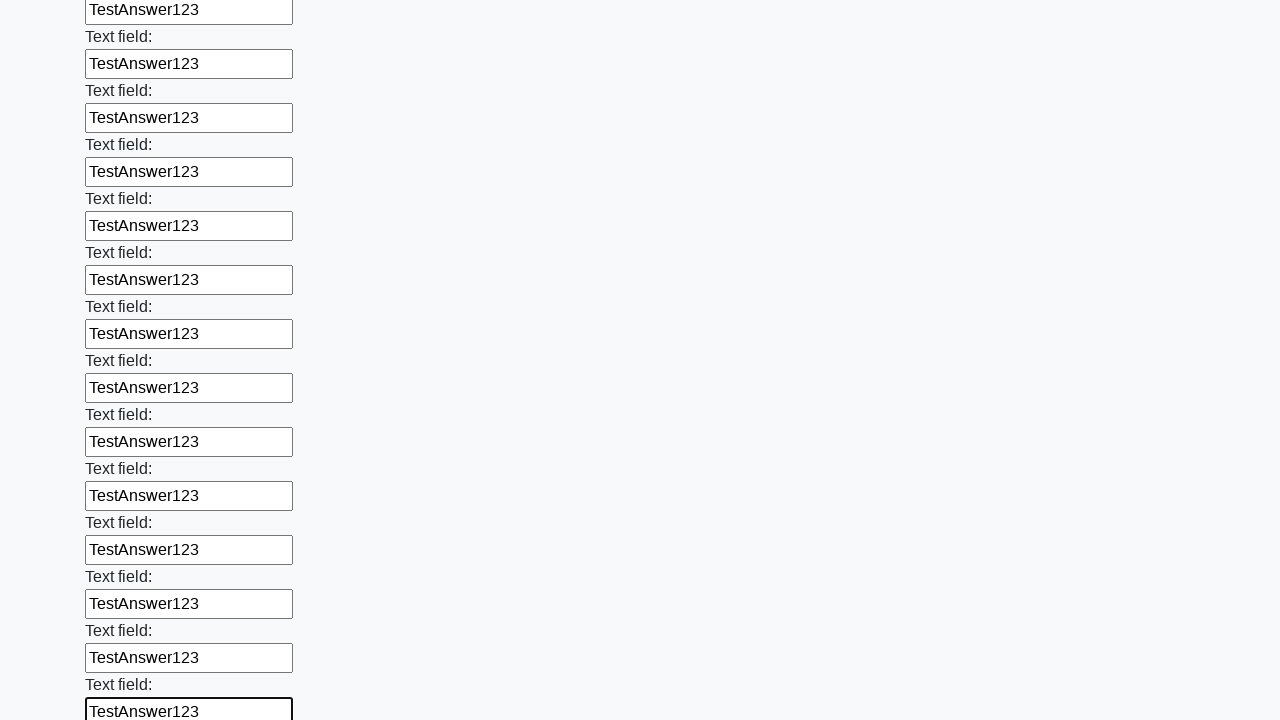

Filled input field with 'TestAnswer123' on input >> nth=77
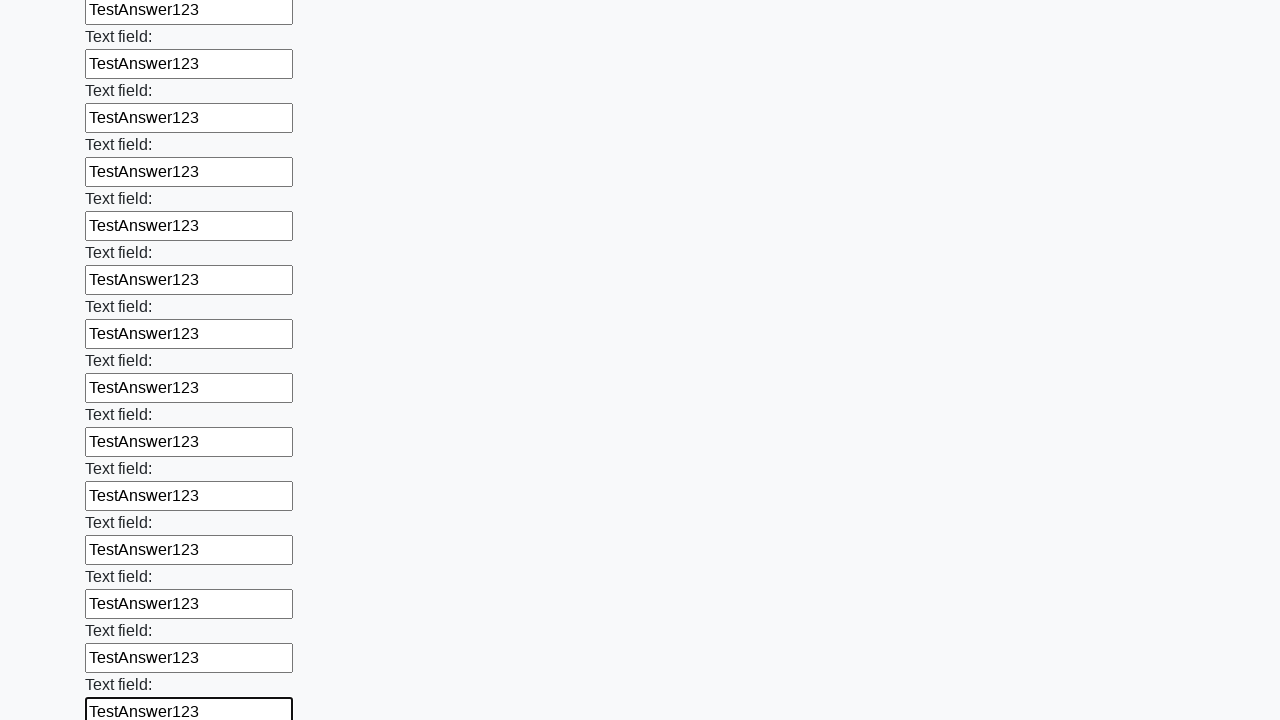

Filled input field with 'TestAnswer123' on input >> nth=78
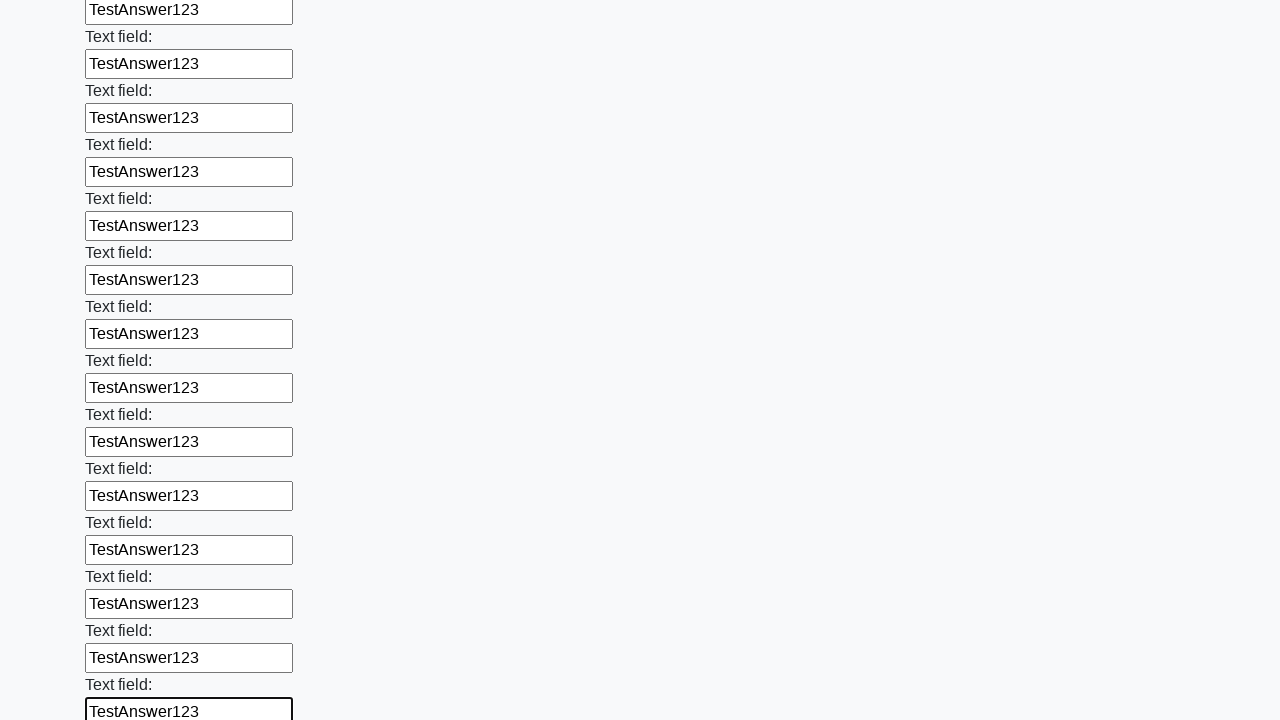

Filled input field with 'TestAnswer123' on input >> nth=79
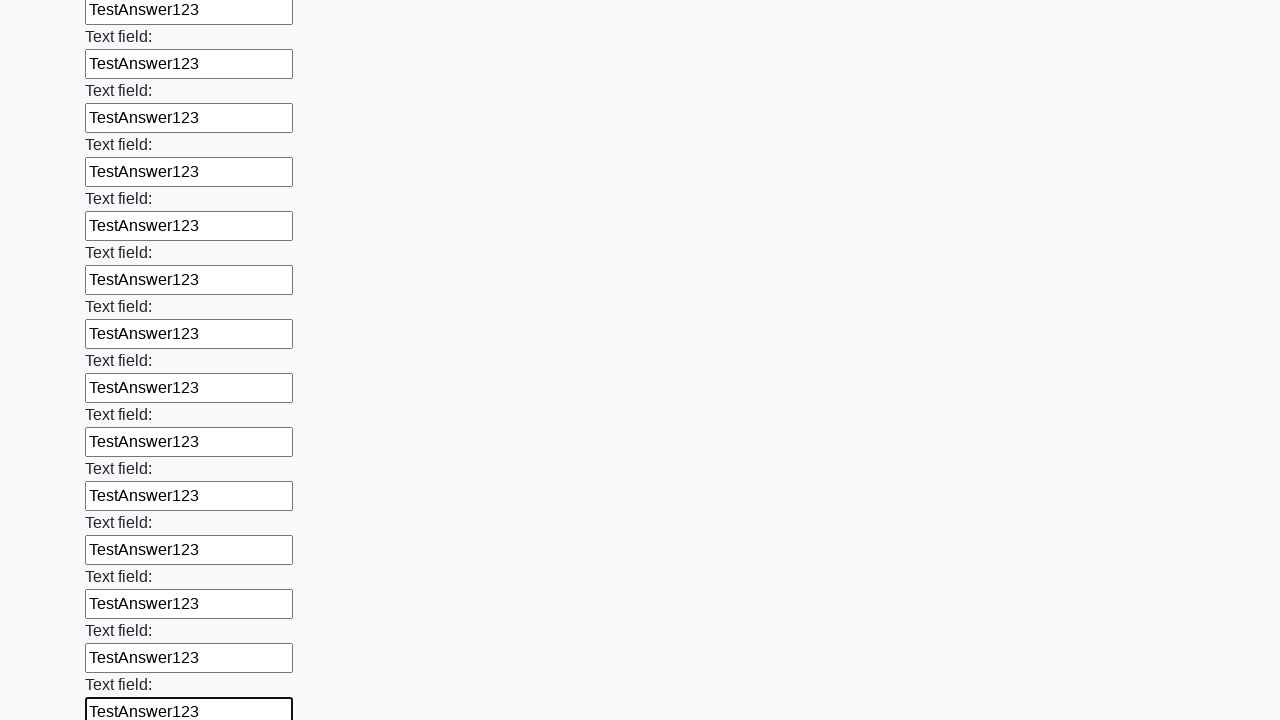

Filled input field with 'TestAnswer123' on input >> nth=80
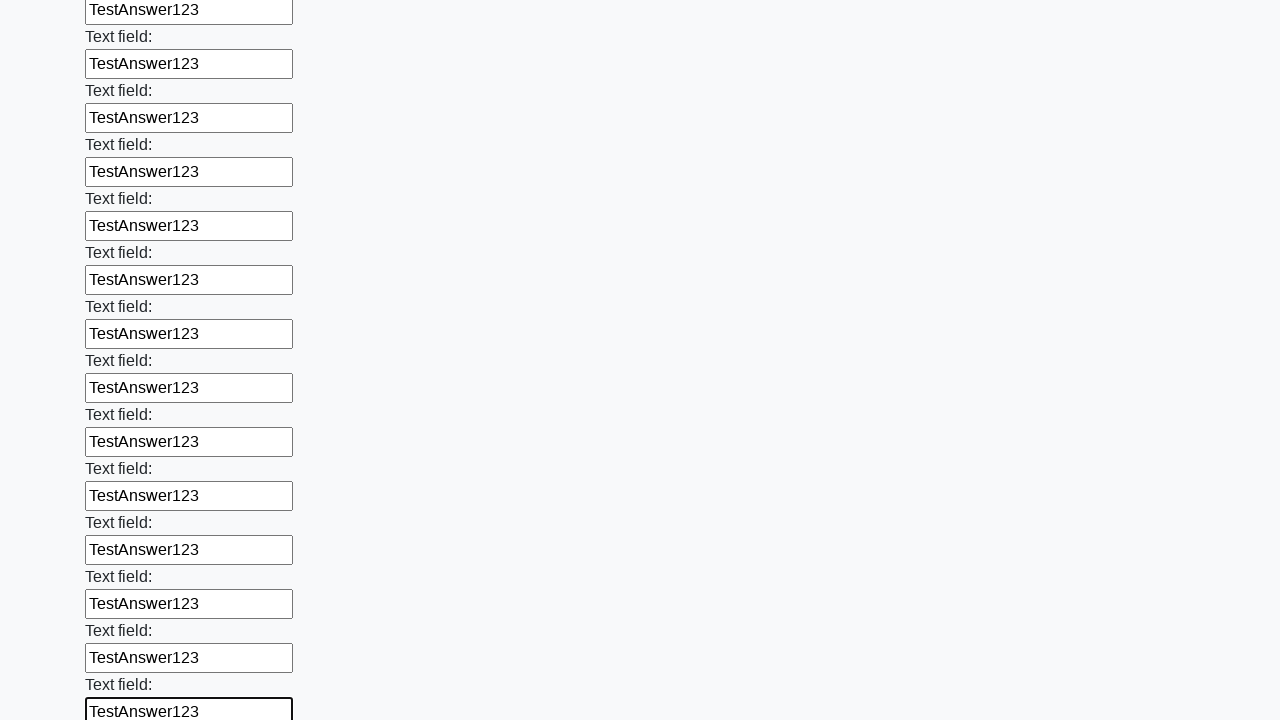

Filled input field with 'TestAnswer123' on input >> nth=81
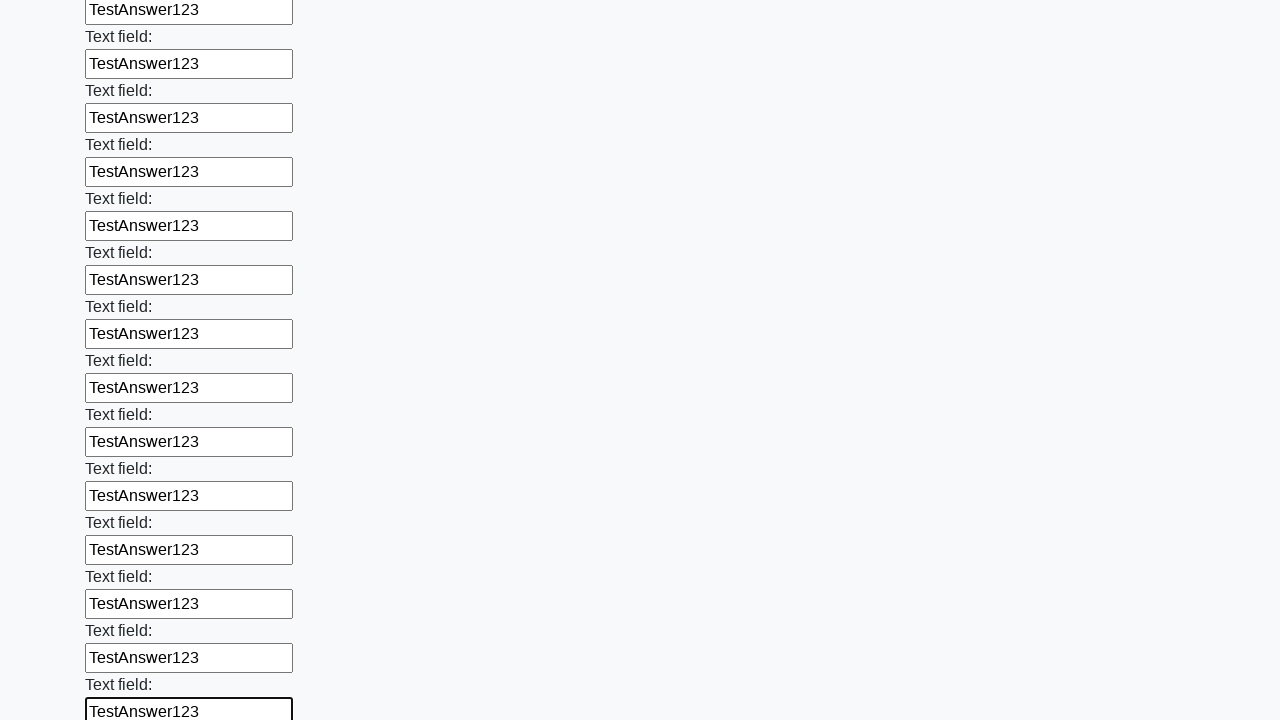

Filled input field with 'TestAnswer123' on input >> nth=82
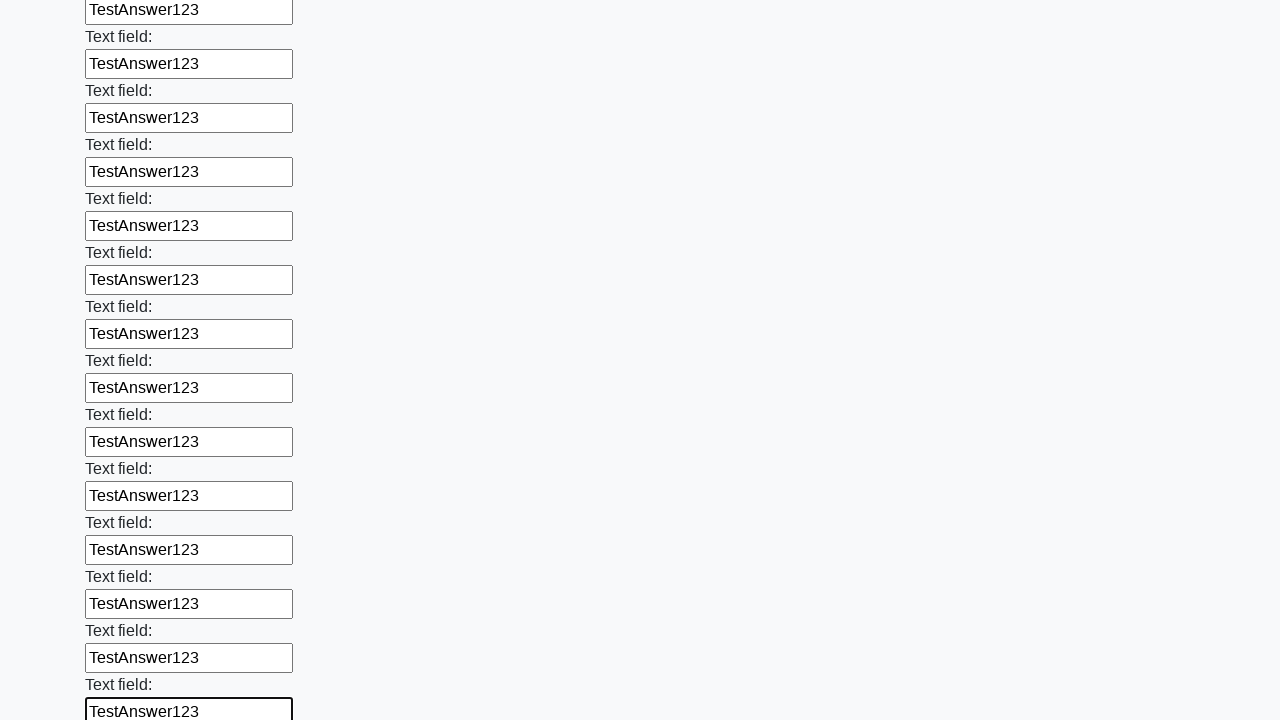

Filled input field with 'TestAnswer123' on input >> nth=83
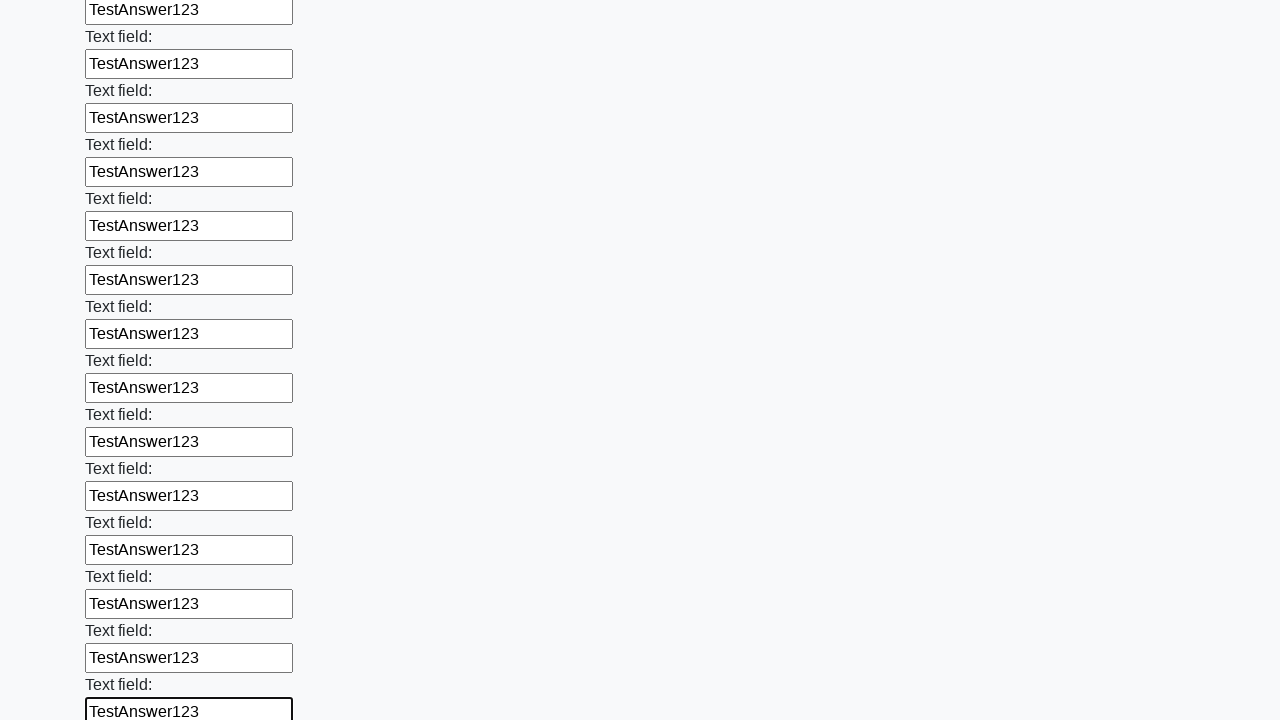

Filled input field with 'TestAnswer123' on input >> nth=84
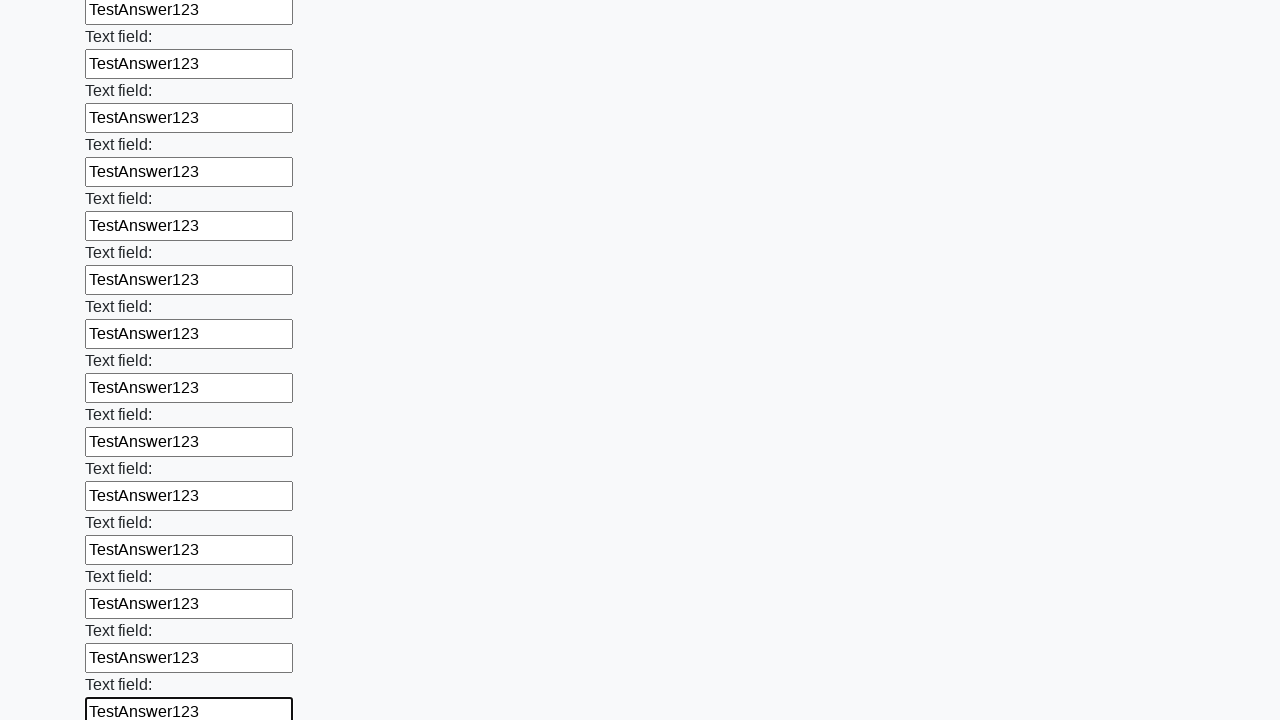

Filled input field with 'TestAnswer123' on input >> nth=85
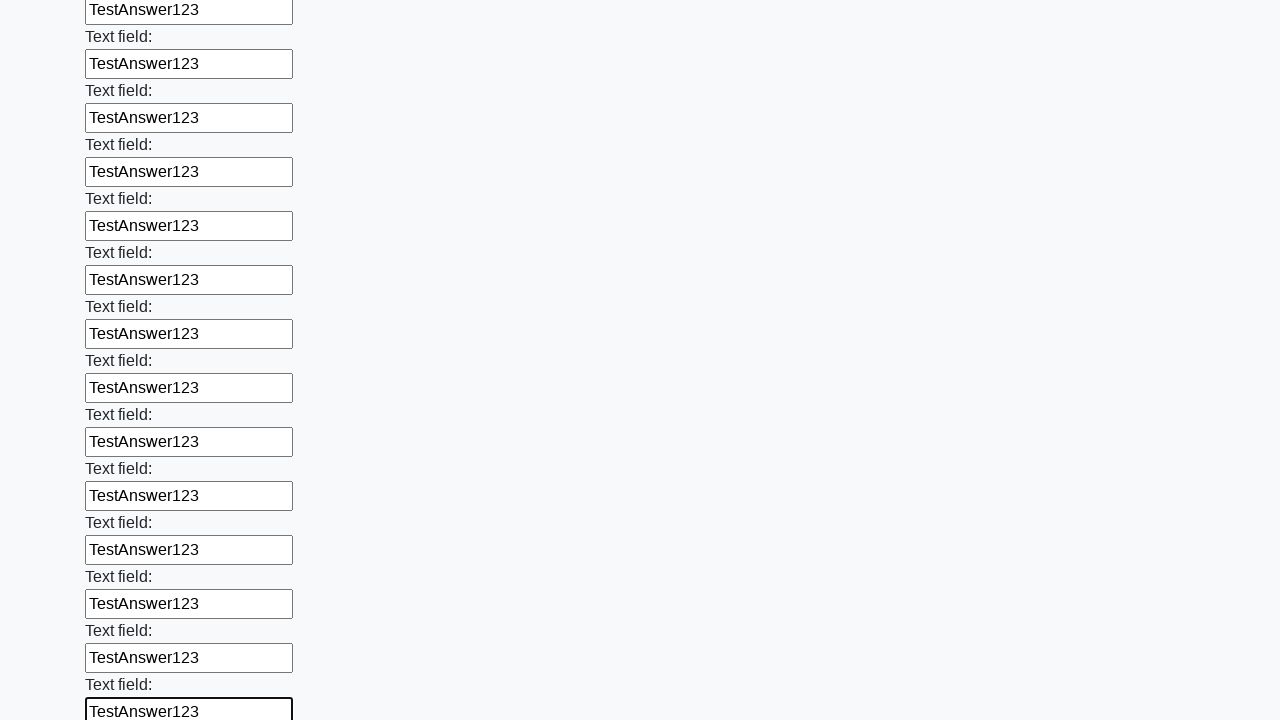

Filled input field with 'TestAnswer123' on input >> nth=86
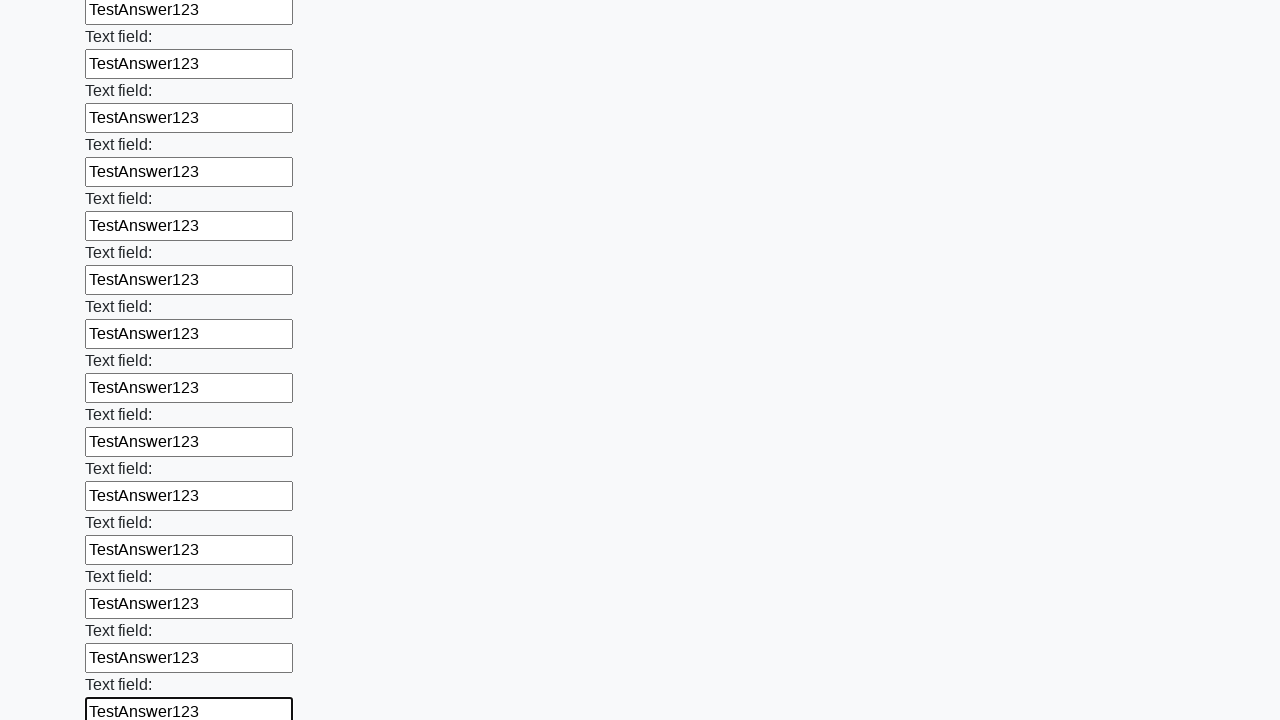

Filled input field with 'TestAnswer123' on input >> nth=87
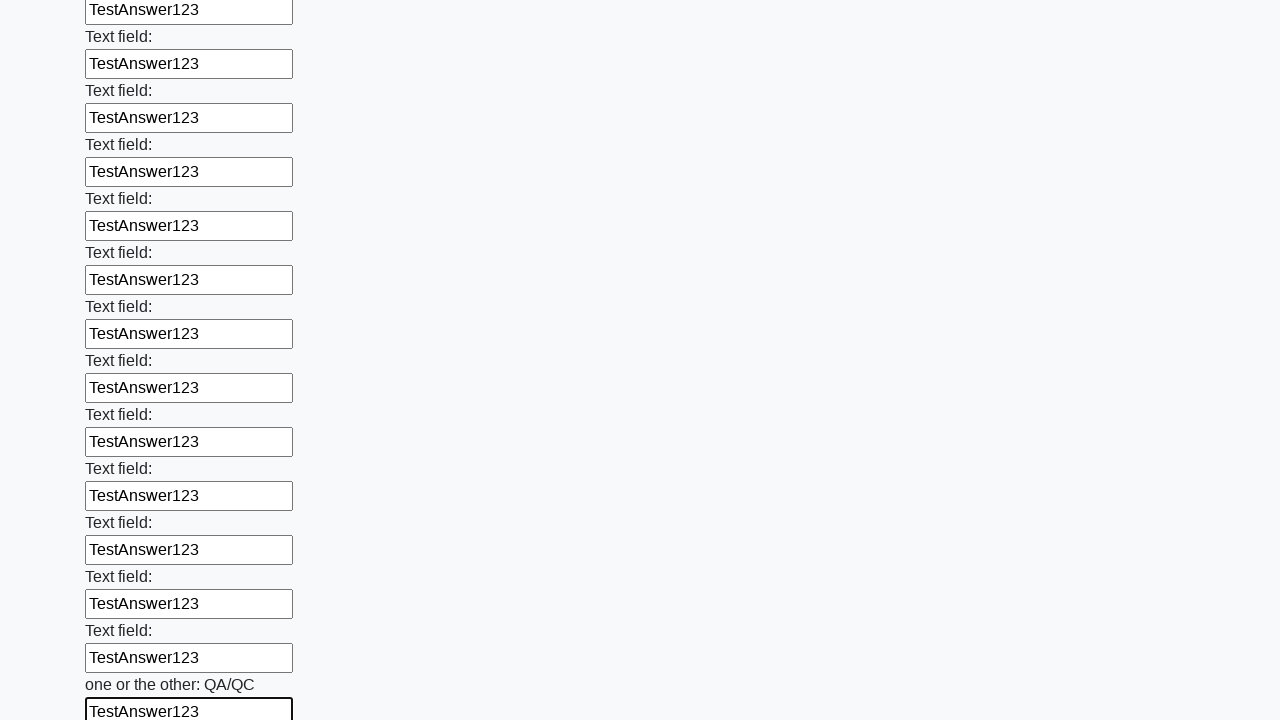

Filled input field with 'TestAnswer123' on input >> nth=88
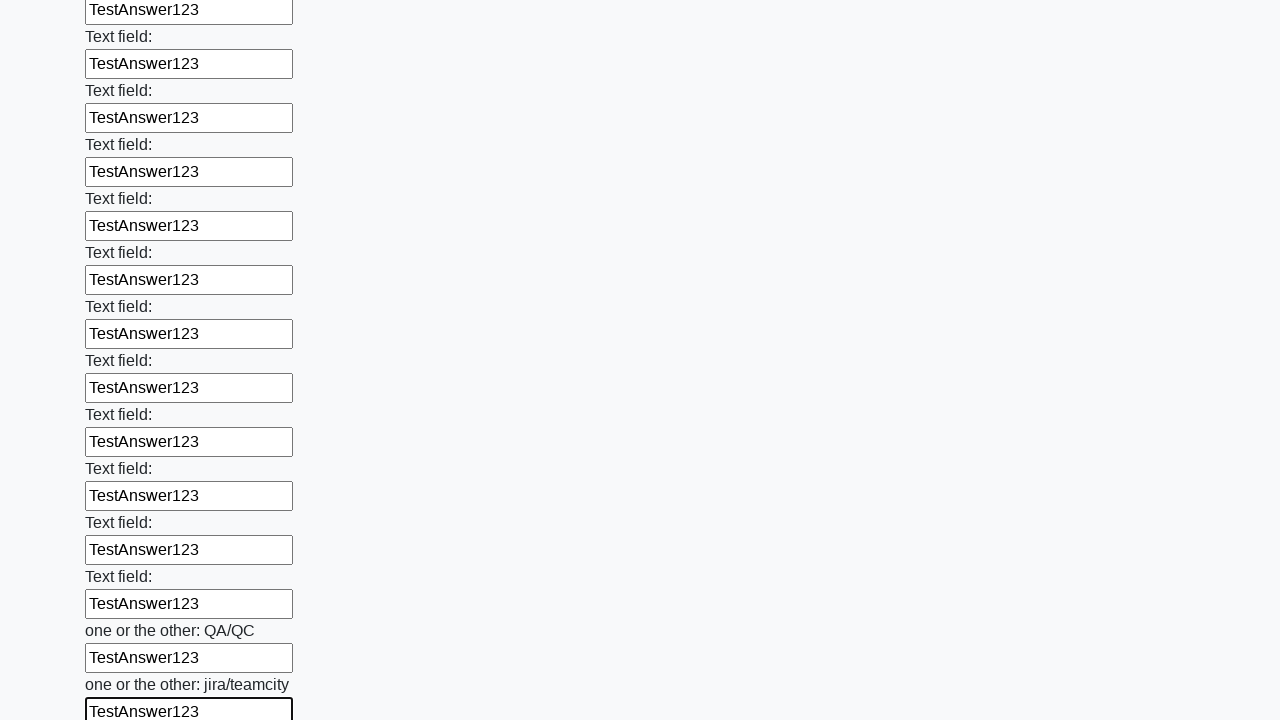

Filled input field with 'TestAnswer123' on input >> nth=89
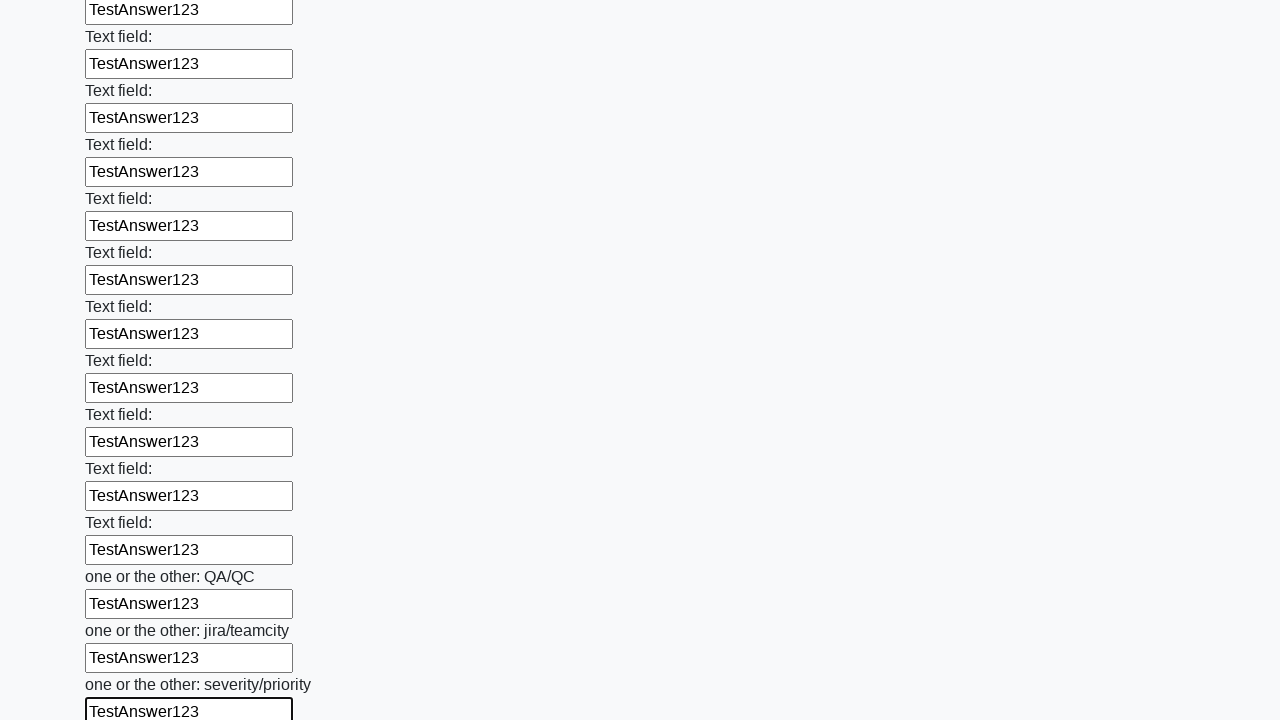

Filled input field with 'TestAnswer123' on input >> nth=90
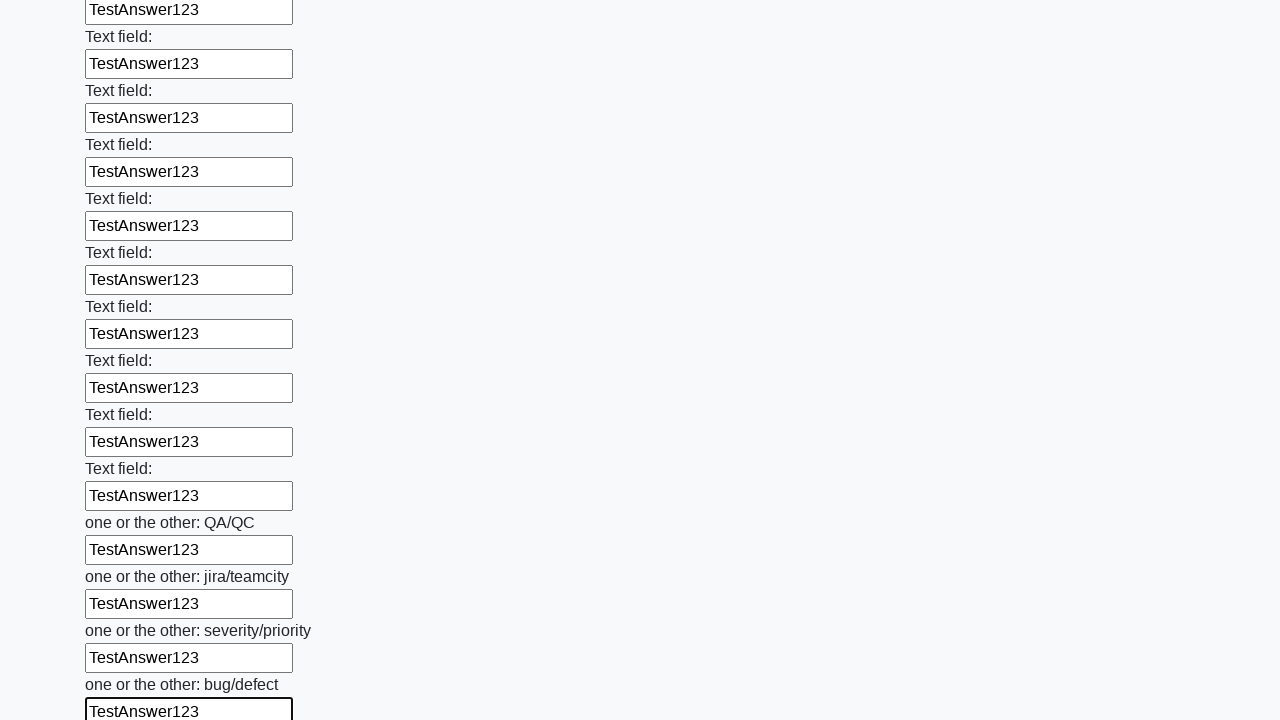

Filled input field with 'TestAnswer123' on input >> nth=91
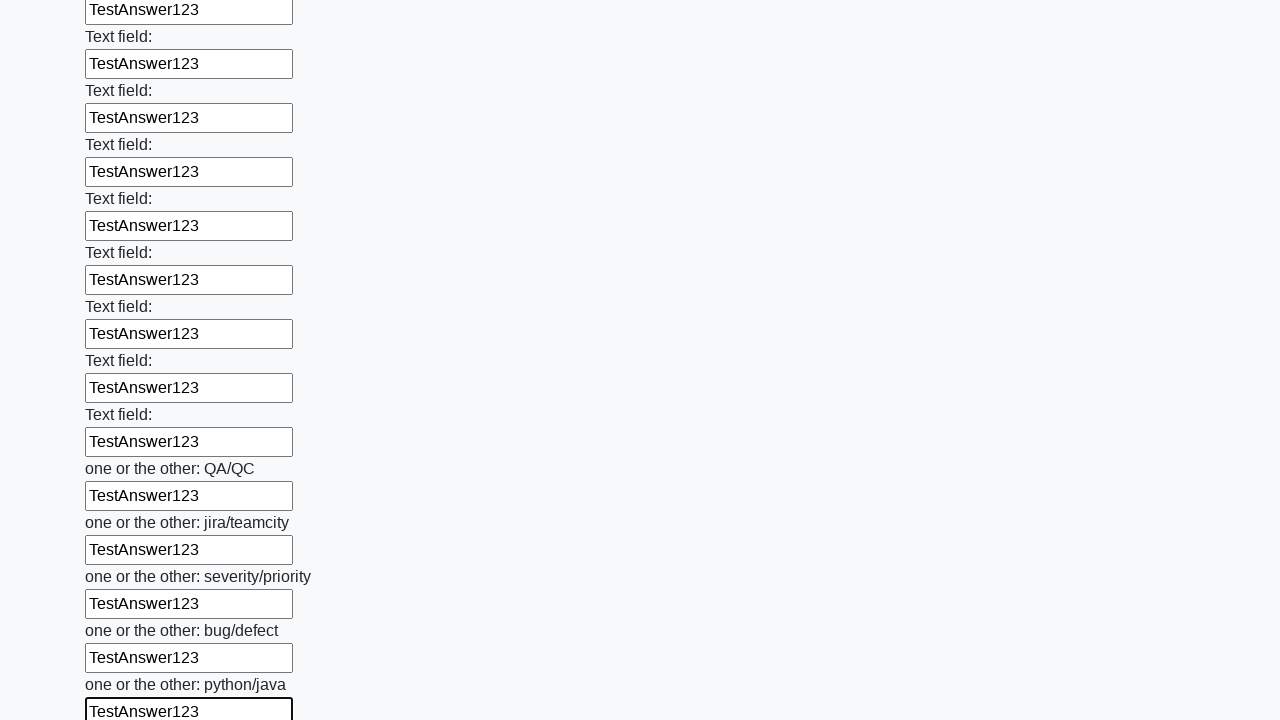

Filled input field with 'TestAnswer123' on input >> nth=92
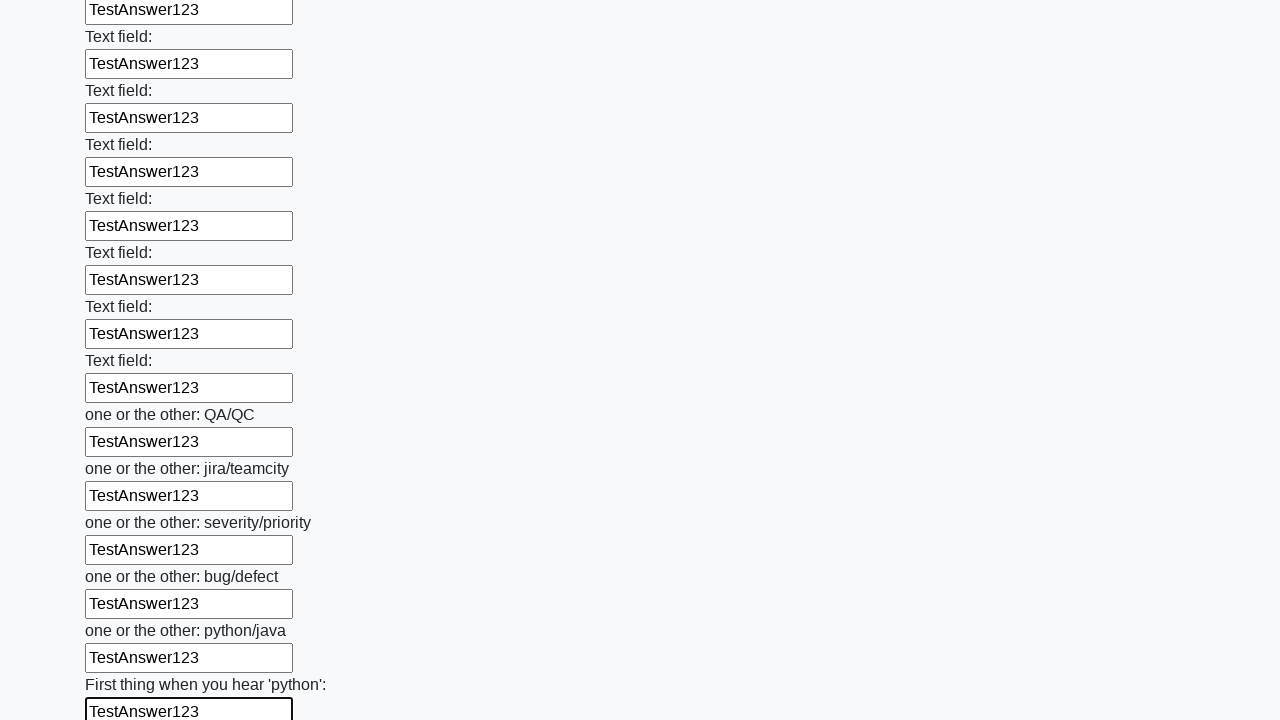

Filled input field with 'TestAnswer123' on input >> nth=93
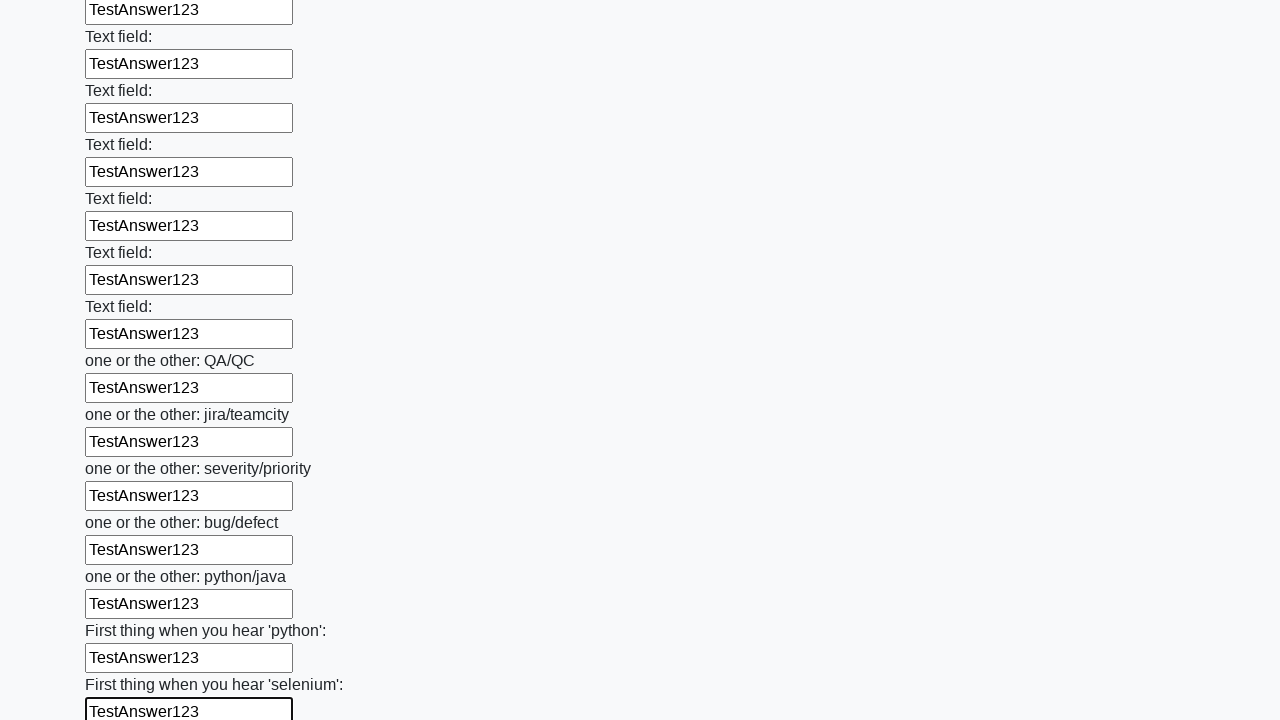

Filled input field with 'TestAnswer123' on input >> nth=94
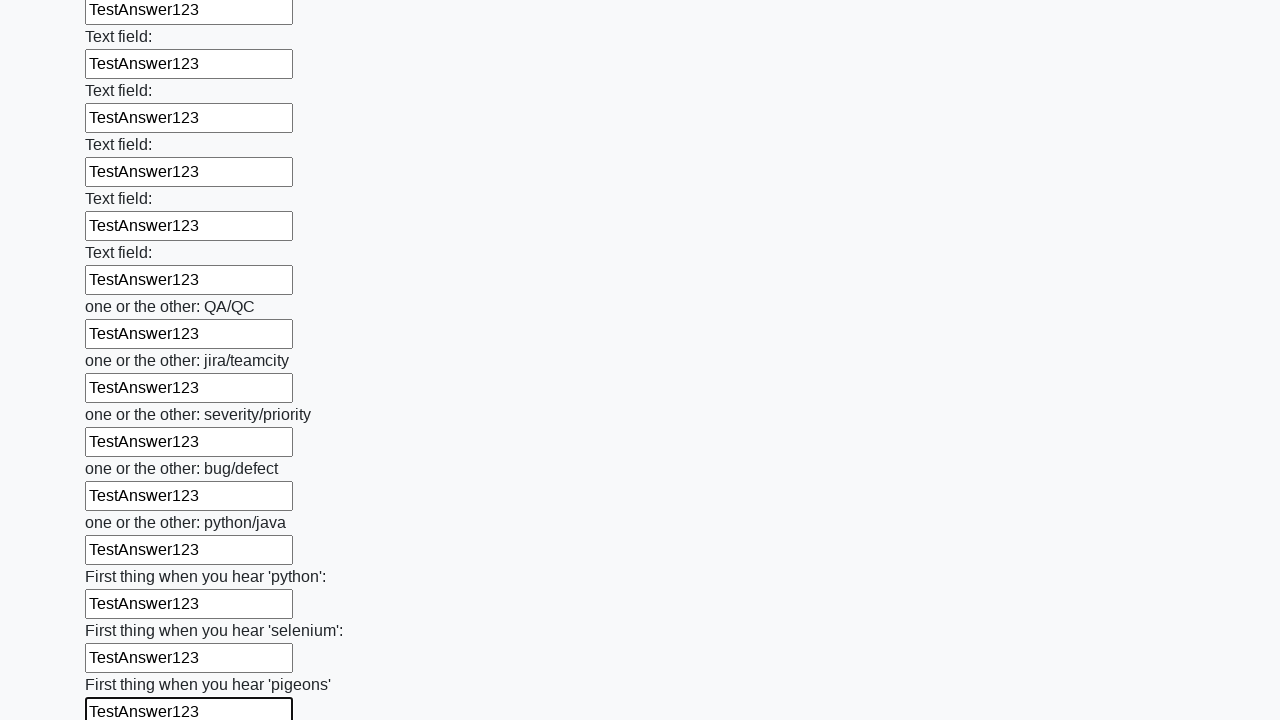

Filled input field with 'TestAnswer123' on input >> nth=95
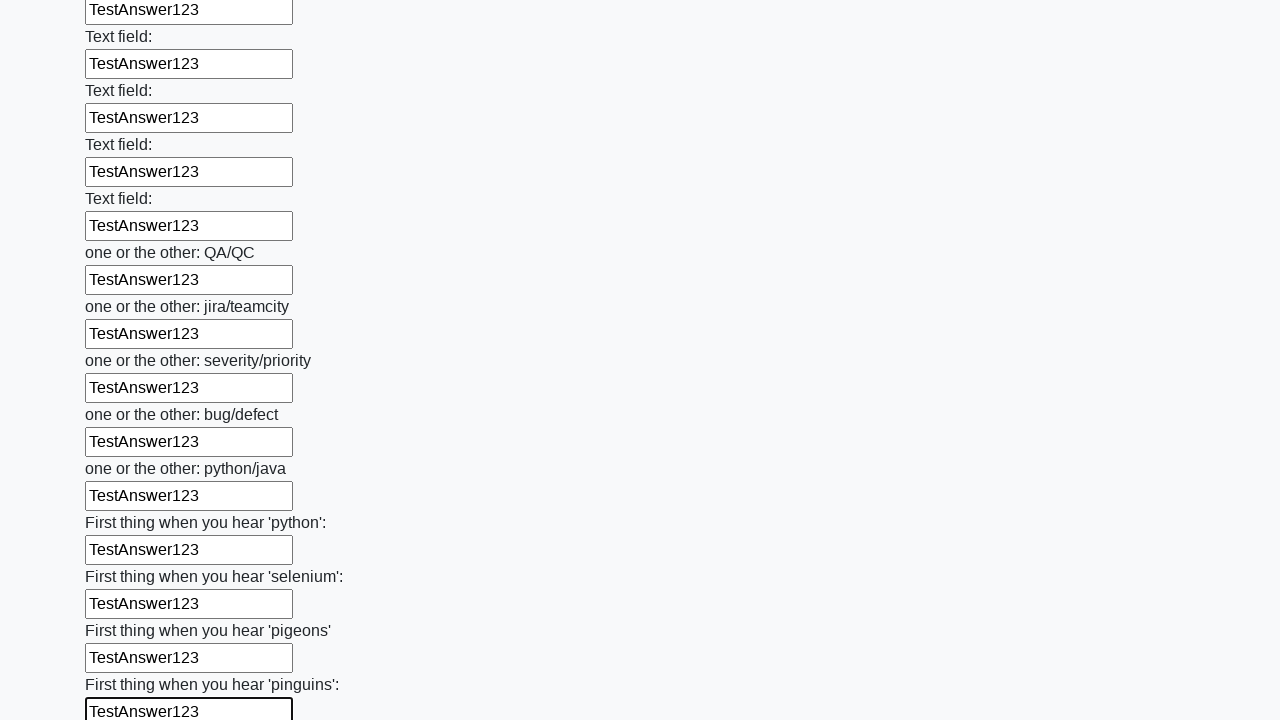

Filled input field with 'TestAnswer123' on input >> nth=96
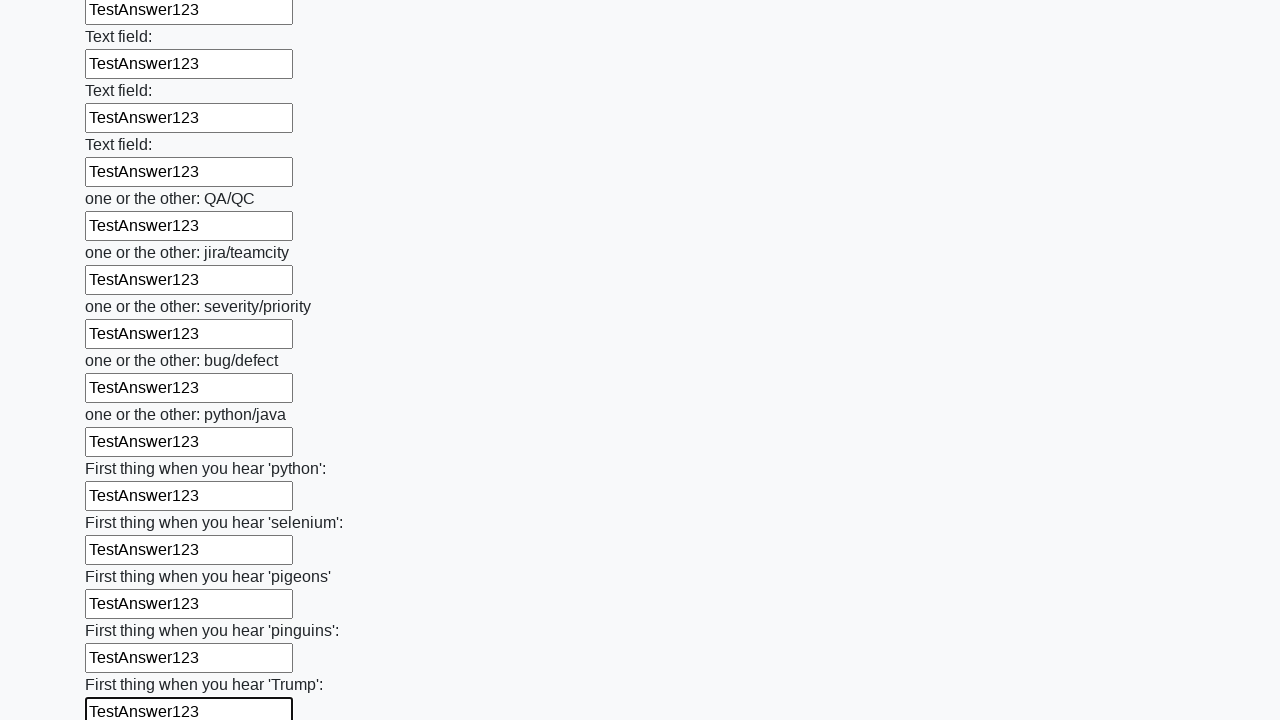

Filled input field with 'TestAnswer123' on input >> nth=97
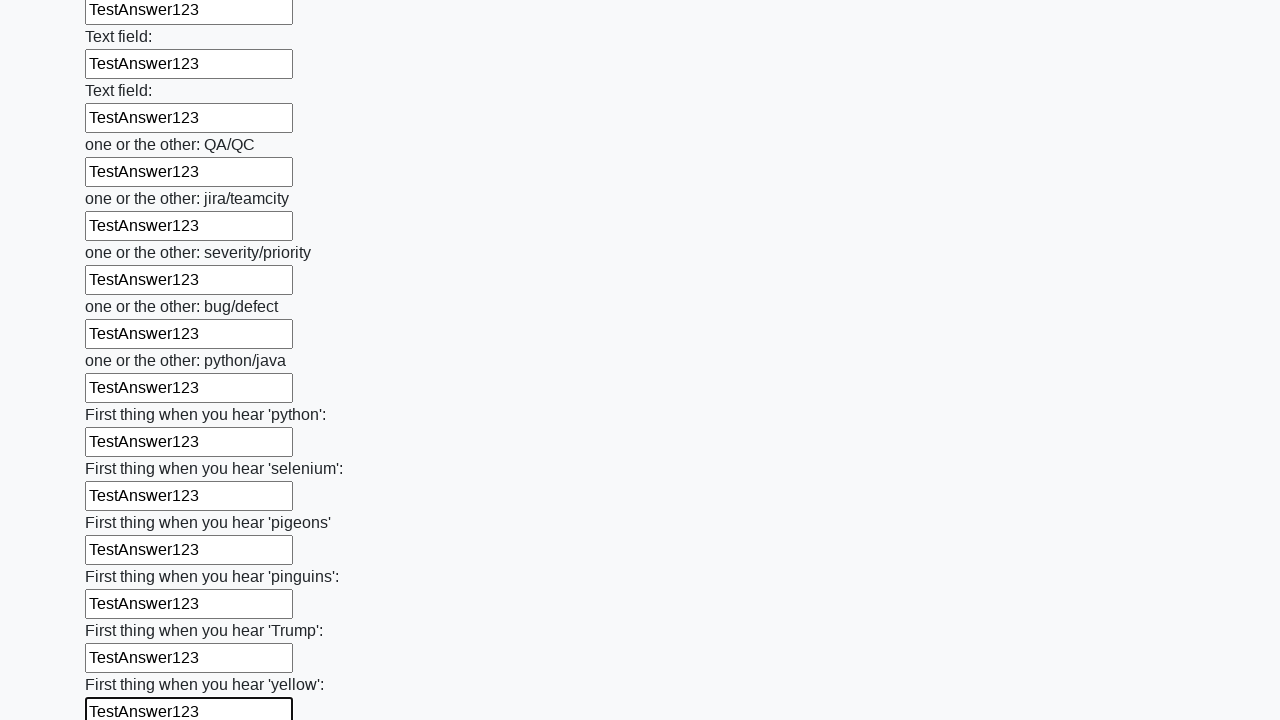

Filled input field with 'TestAnswer123' on input >> nth=98
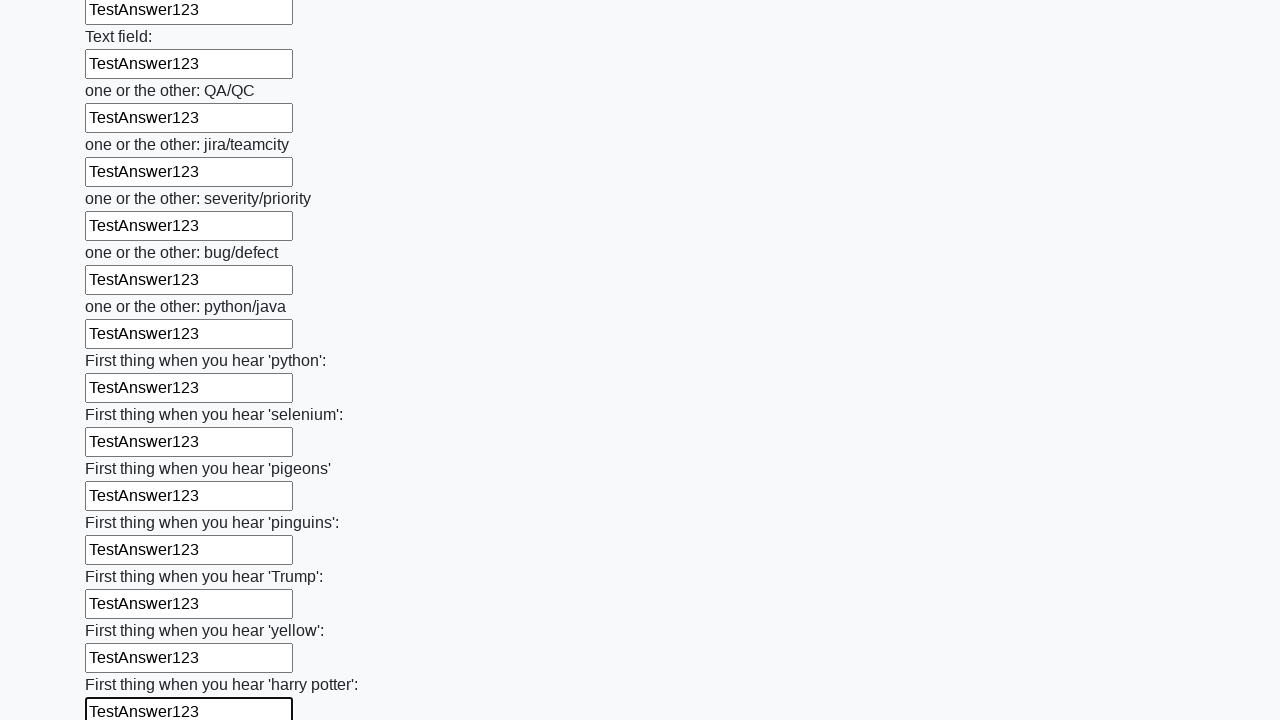

Filled input field with 'TestAnswer123' on input >> nth=99
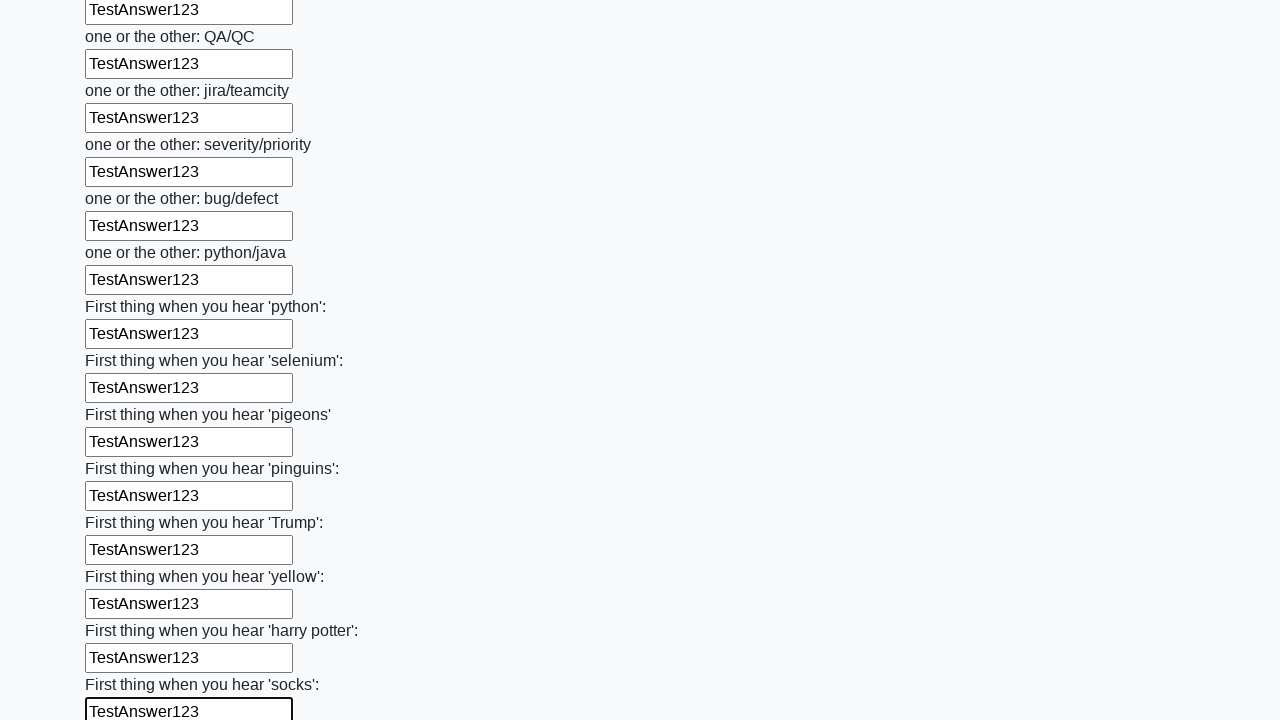

Clicked the submit button at (123, 611) on button.btn
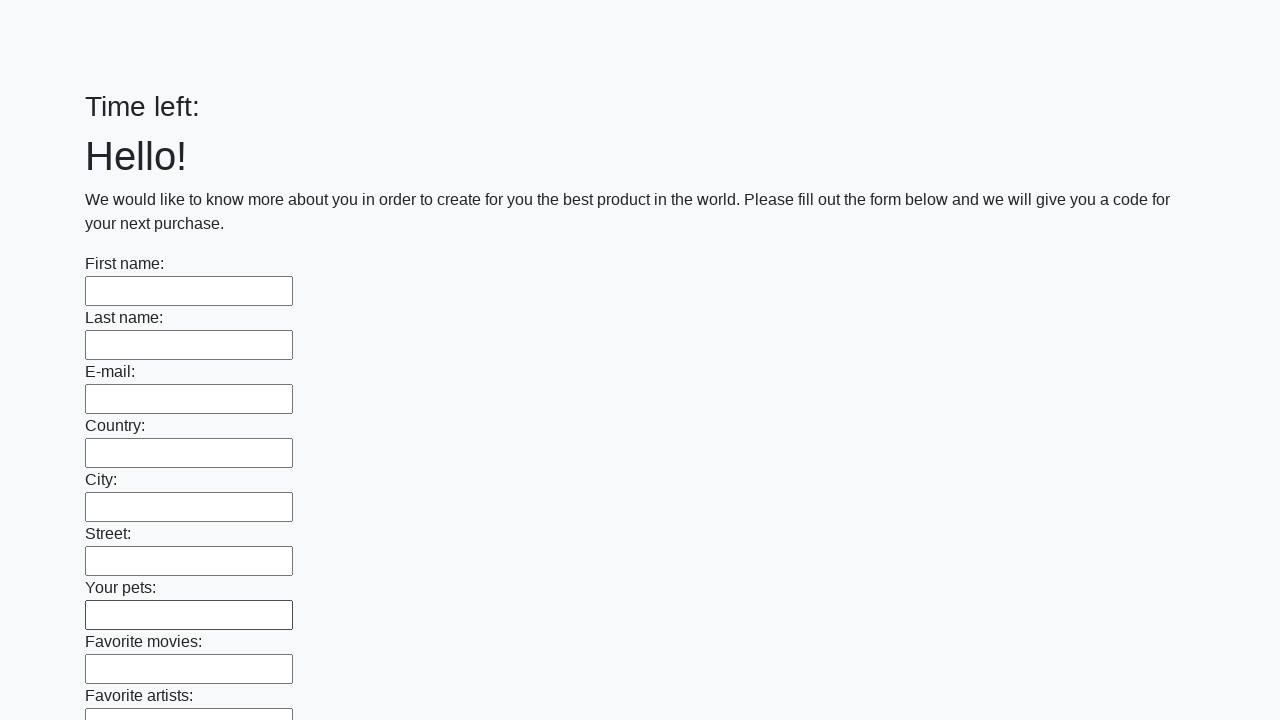

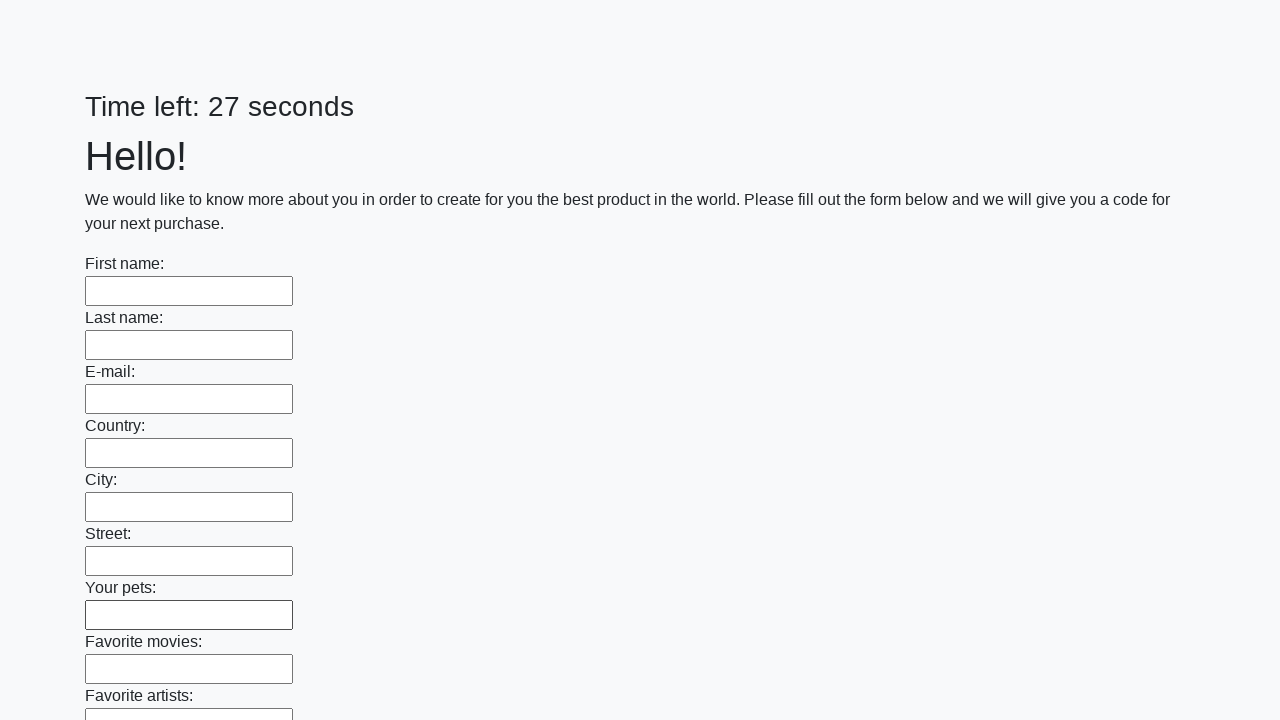